Tests a large form by filling all input fields with text and clicking the submit button to verify form submission functionality.

Starting URL: http://suninjuly.github.io/huge_form.html

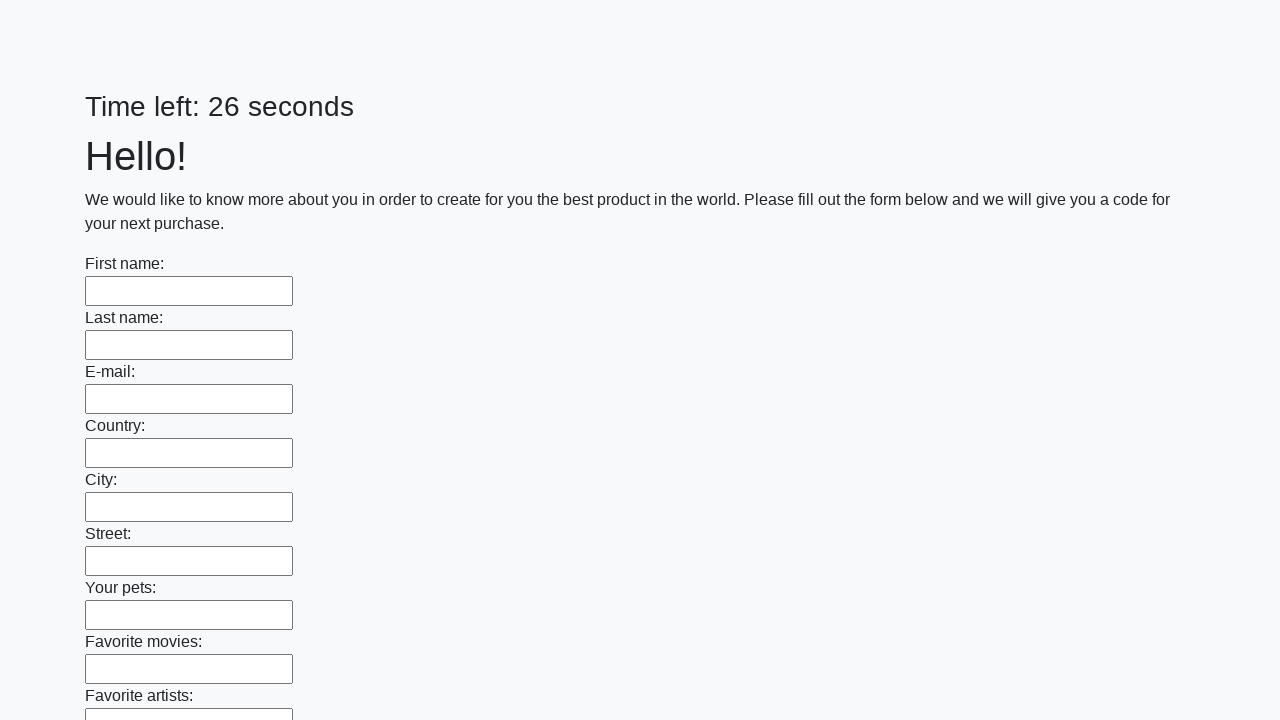

Located all input elements on the huge form
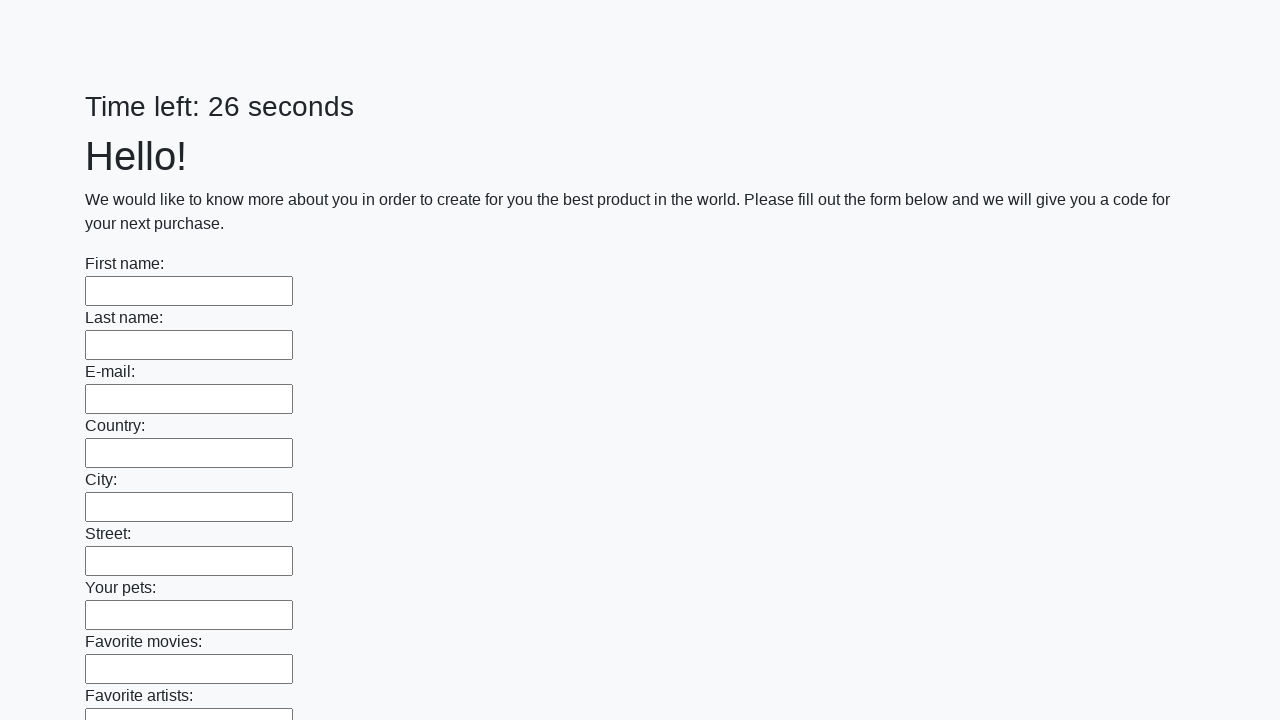

Filled input field 1 with 'TeHehe' on input >> nth=0
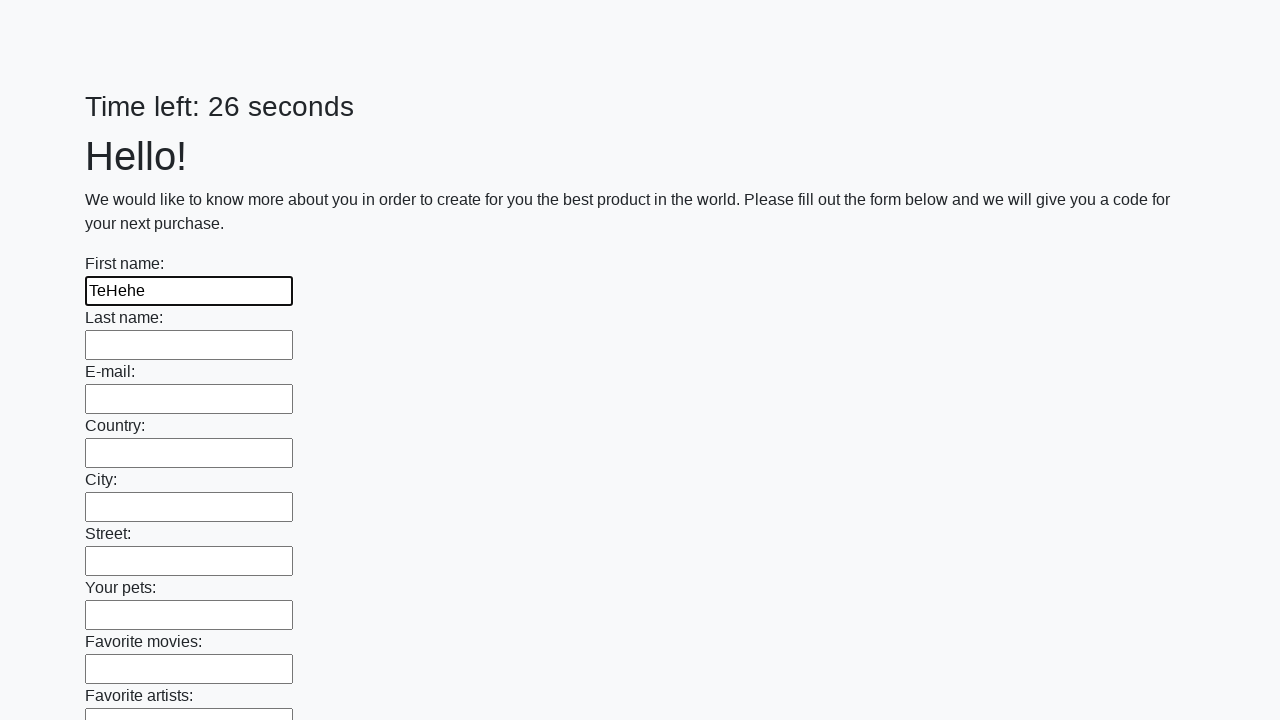

Filled input field 2 with 'TeHehe' on input >> nth=1
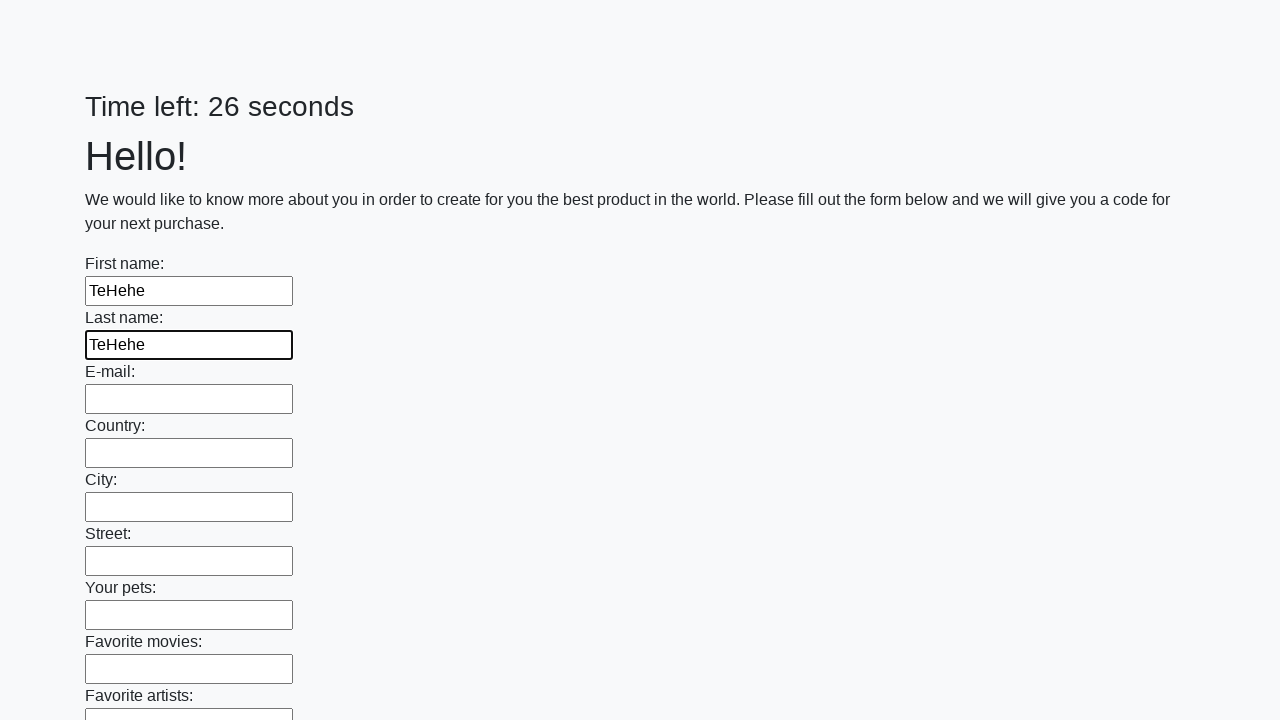

Filled input field 3 with 'TeHehe' on input >> nth=2
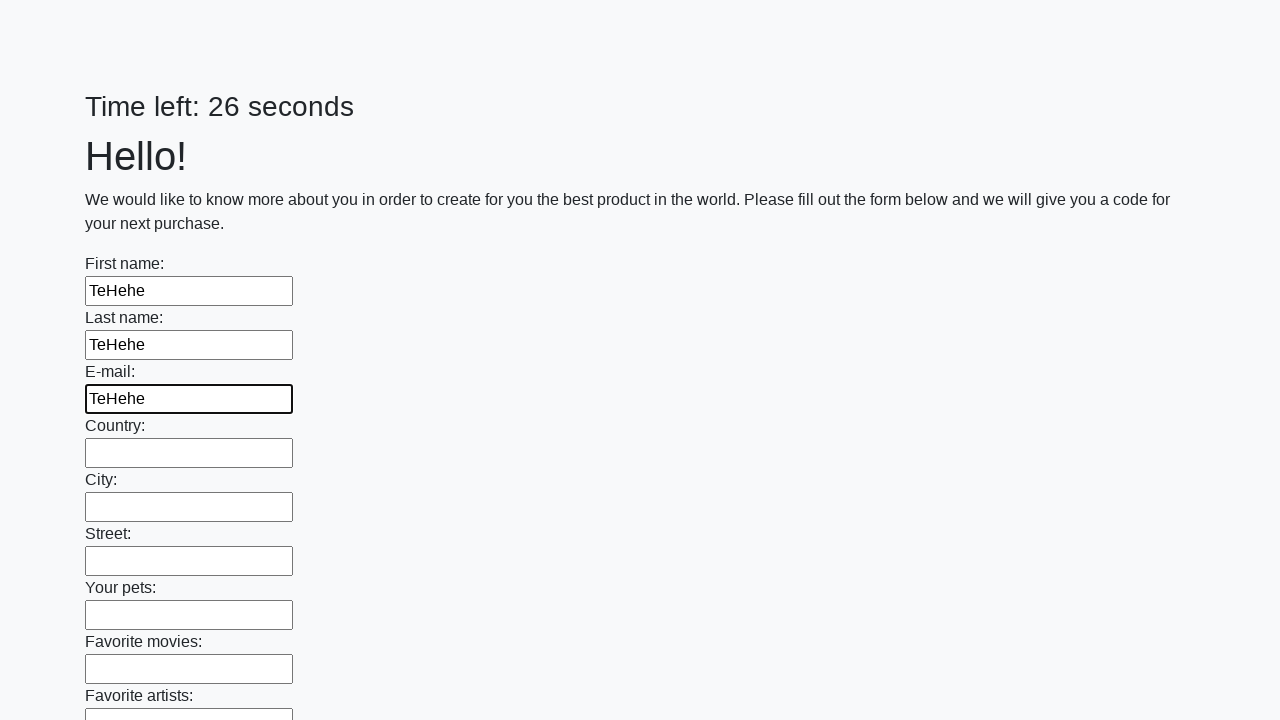

Filled input field 4 with 'TeHehe' on input >> nth=3
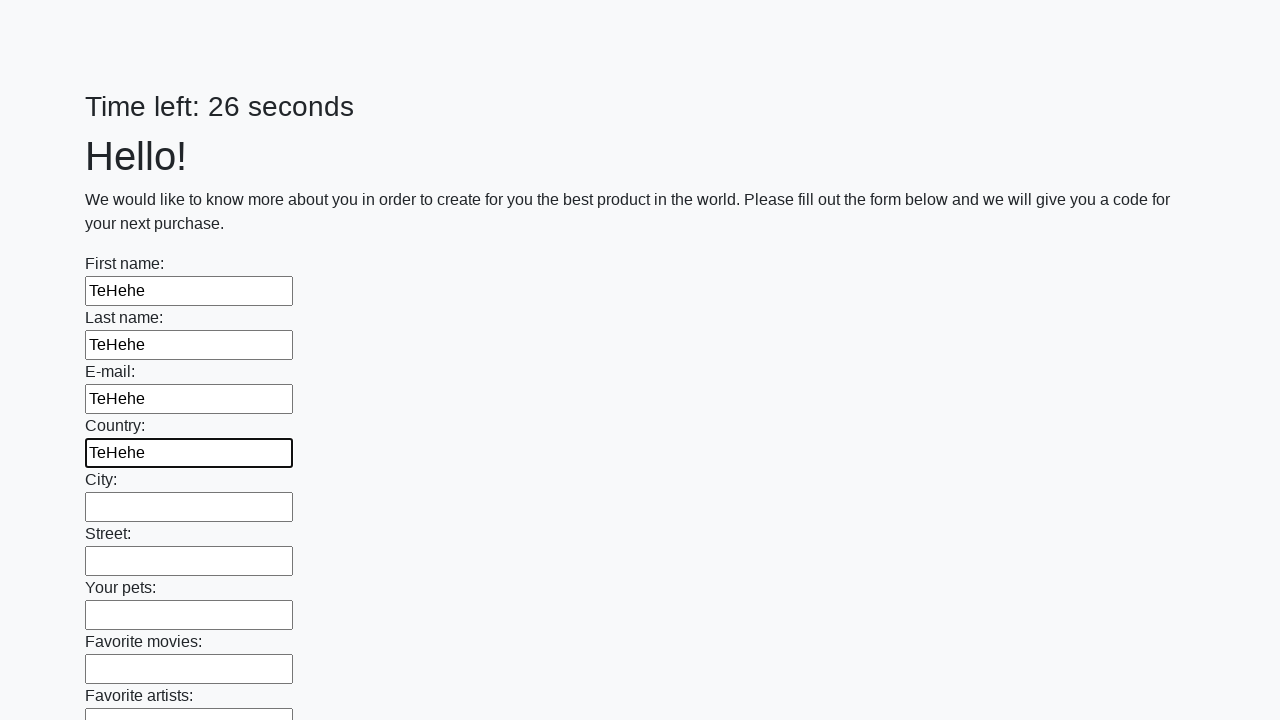

Filled input field 5 with 'TeHehe' on input >> nth=4
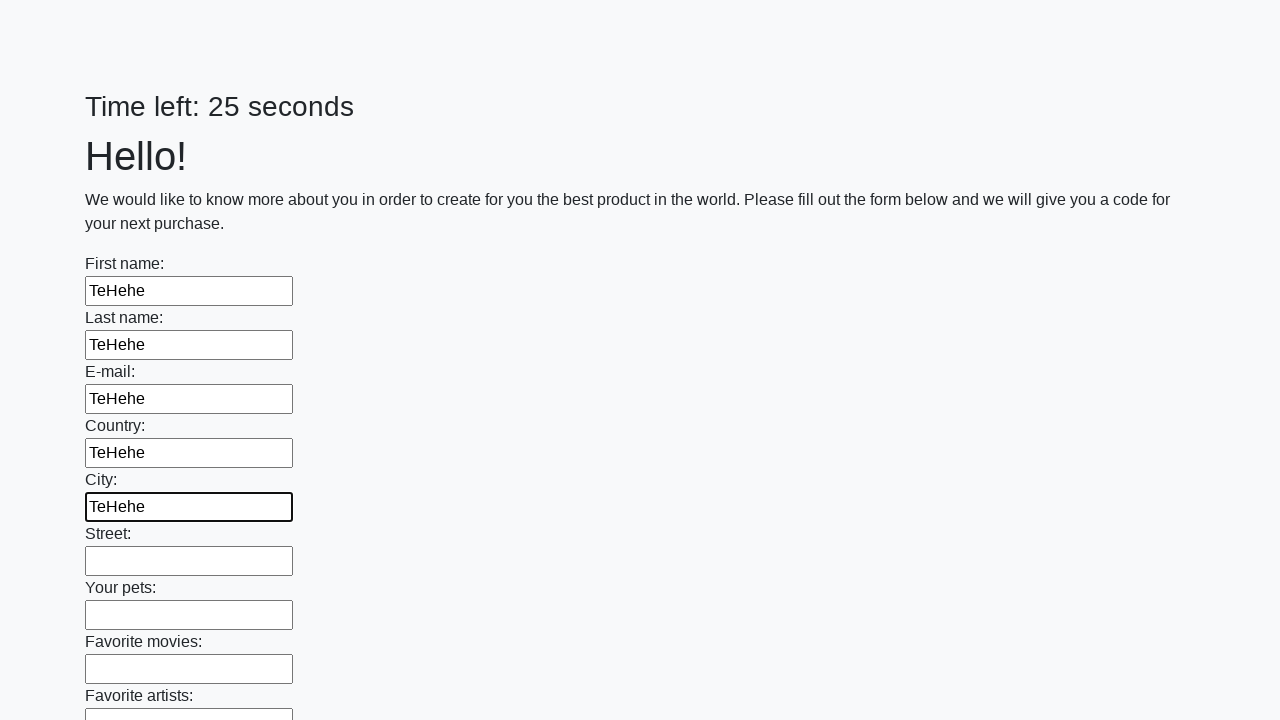

Filled input field 6 with 'TeHehe' on input >> nth=5
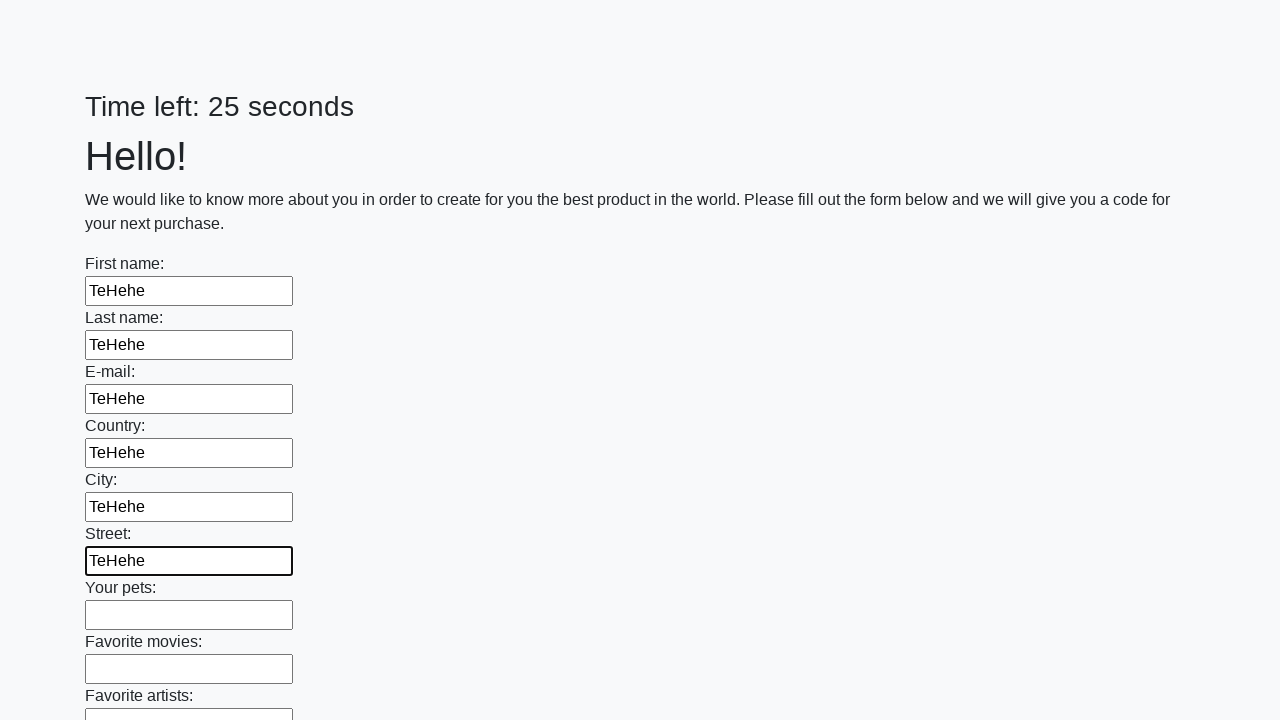

Filled input field 7 with 'TeHehe' on input >> nth=6
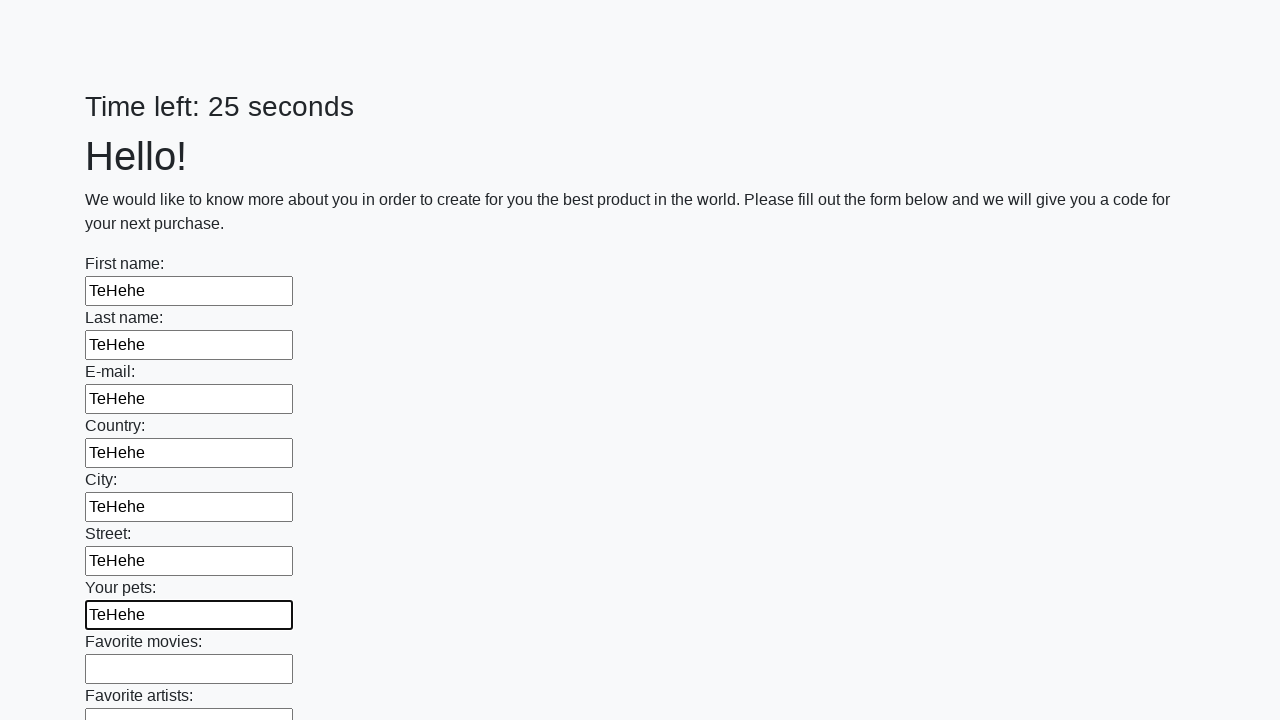

Filled input field 8 with 'TeHehe' on input >> nth=7
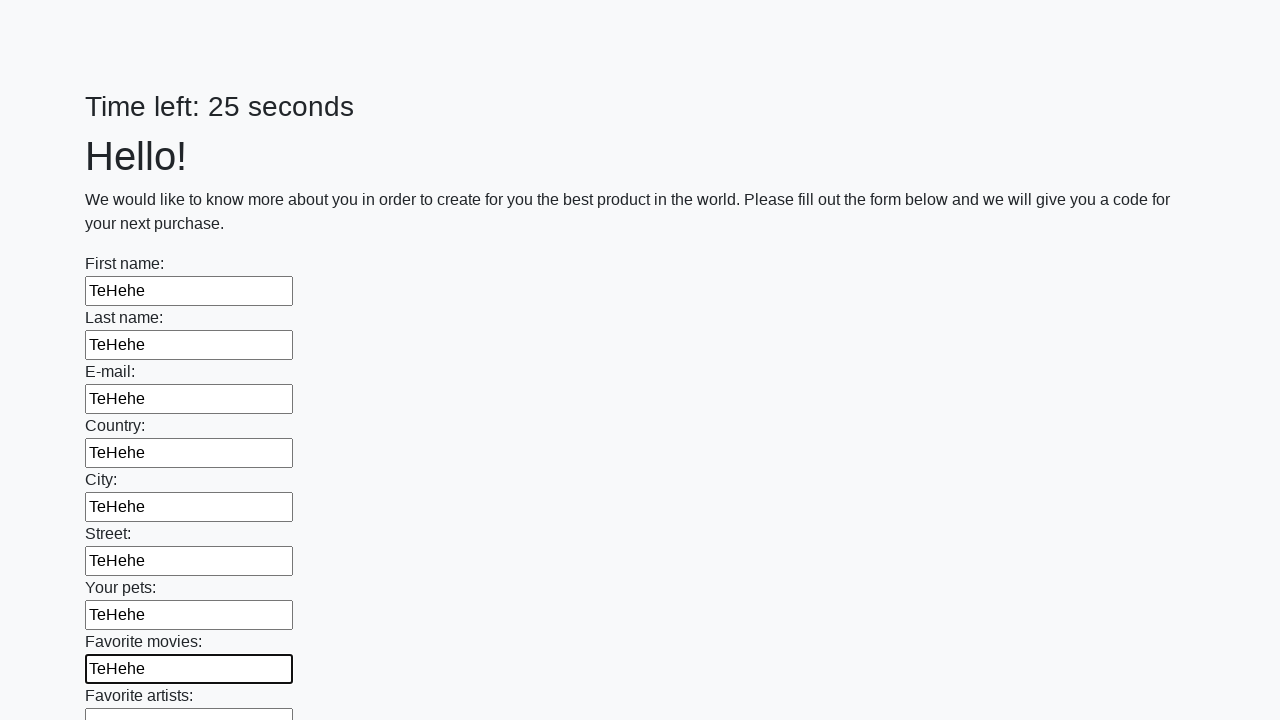

Filled input field 9 with 'TeHehe' on input >> nth=8
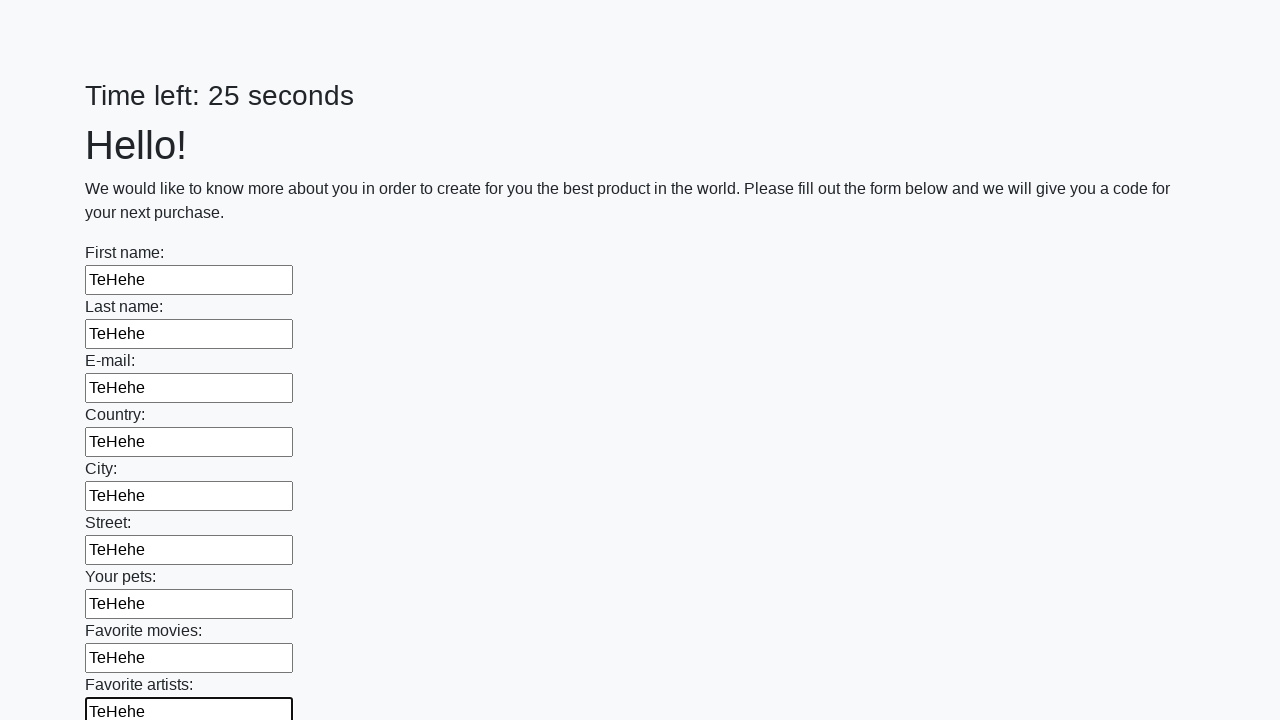

Filled input field 10 with 'TeHehe' on input >> nth=9
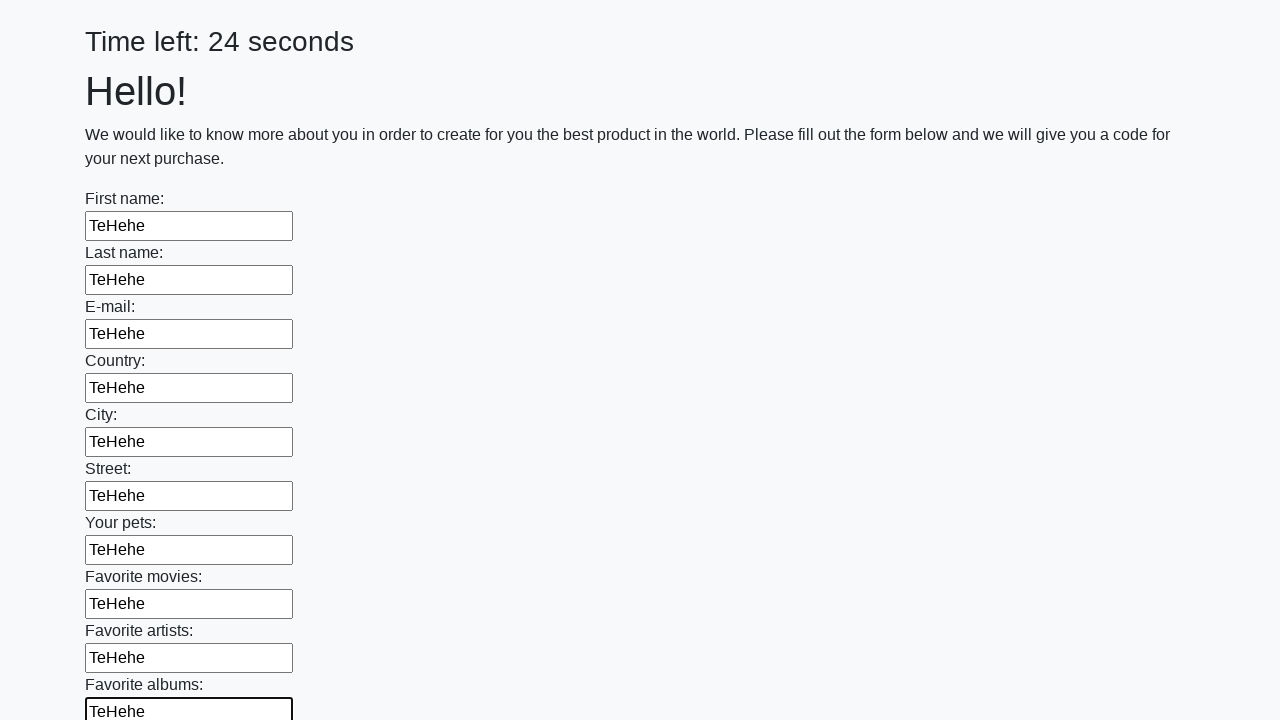

Filled input field 11 with 'TeHehe' on input >> nth=10
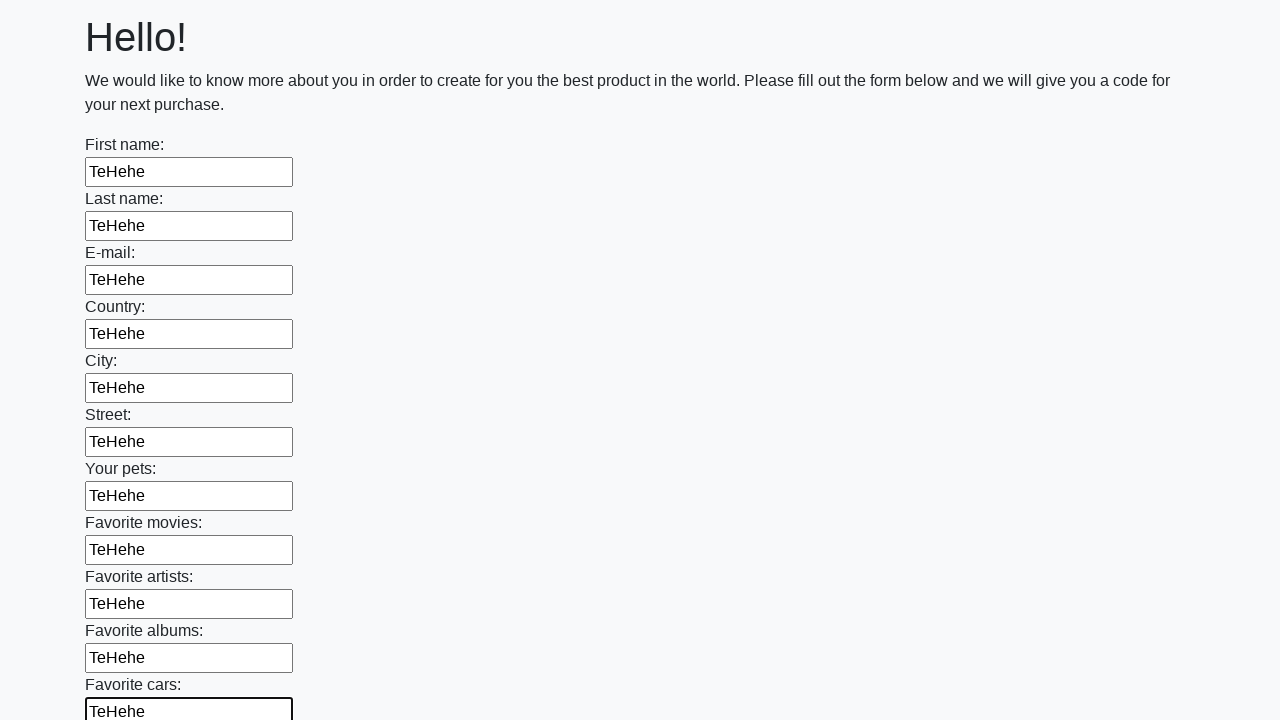

Filled input field 12 with 'TeHehe' on input >> nth=11
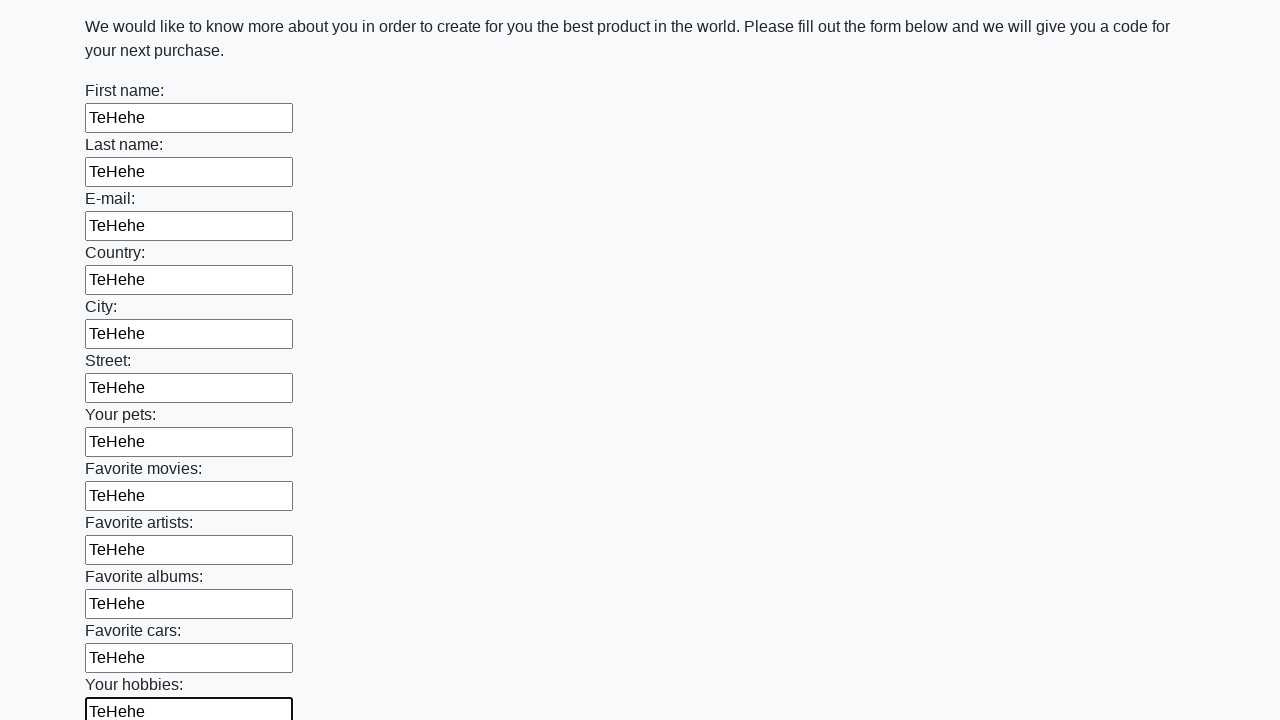

Filled input field 13 with 'TeHehe' on input >> nth=12
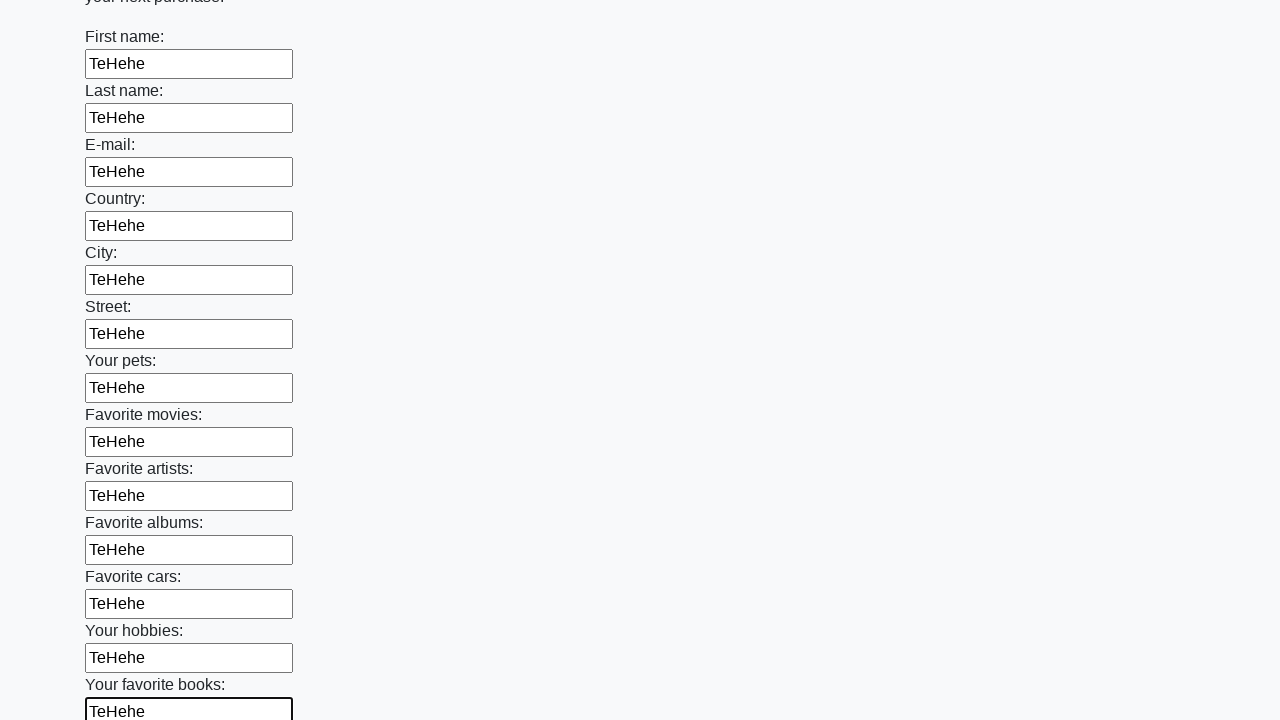

Filled input field 14 with 'TeHehe' on input >> nth=13
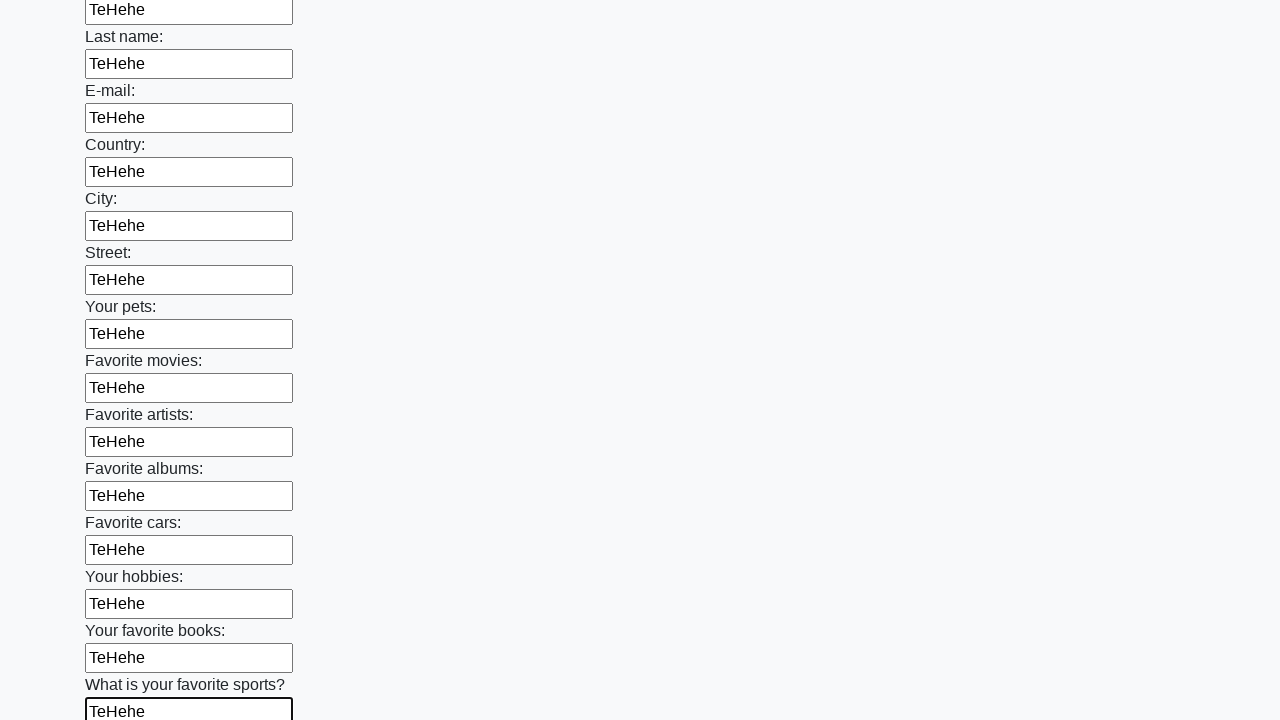

Filled input field 15 with 'TeHehe' on input >> nth=14
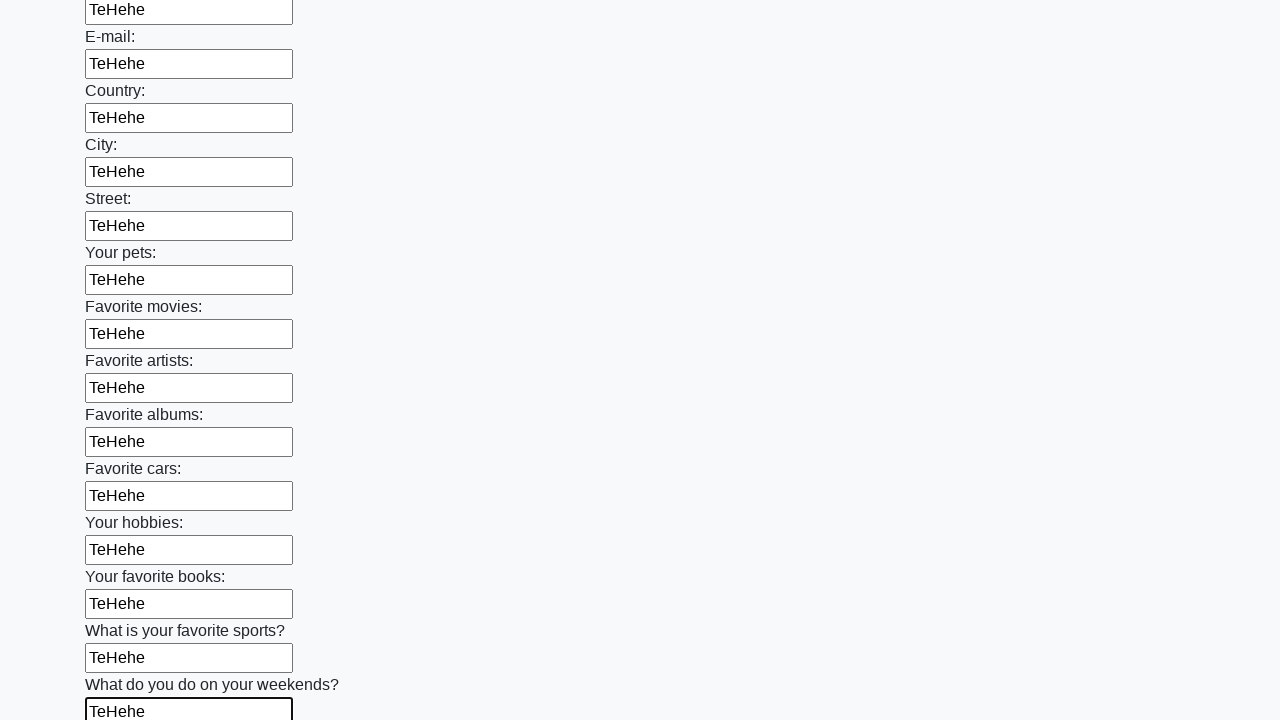

Filled input field 16 with 'TeHehe' on input >> nth=15
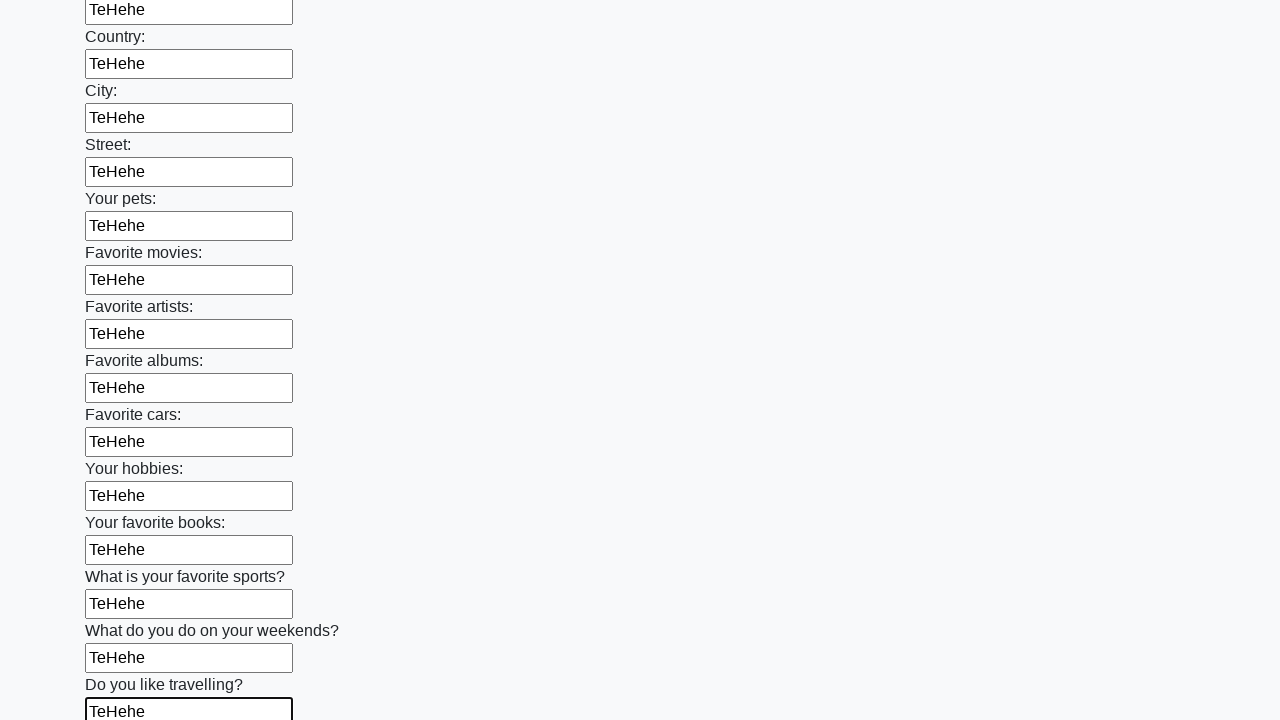

Filled input field 17 with 'TeHehe' on input >> nth=16
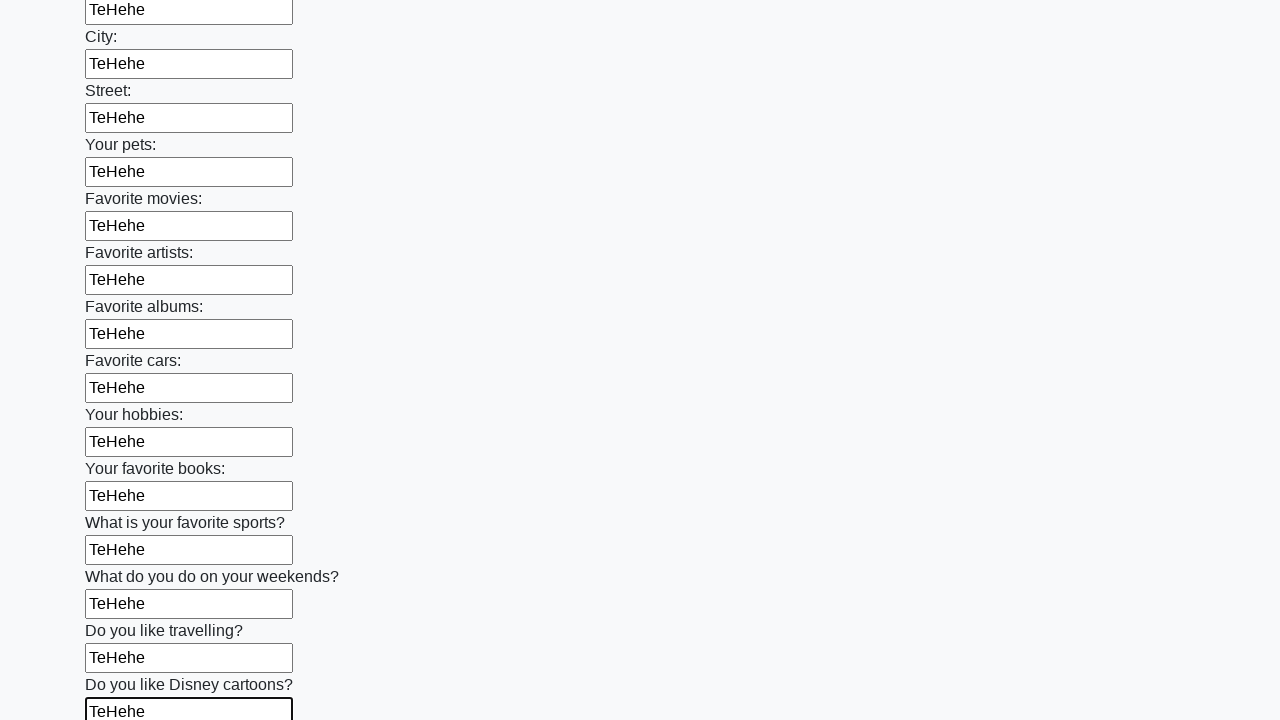

Filled input field 18 with 'TeHehe' on input >> nth=17
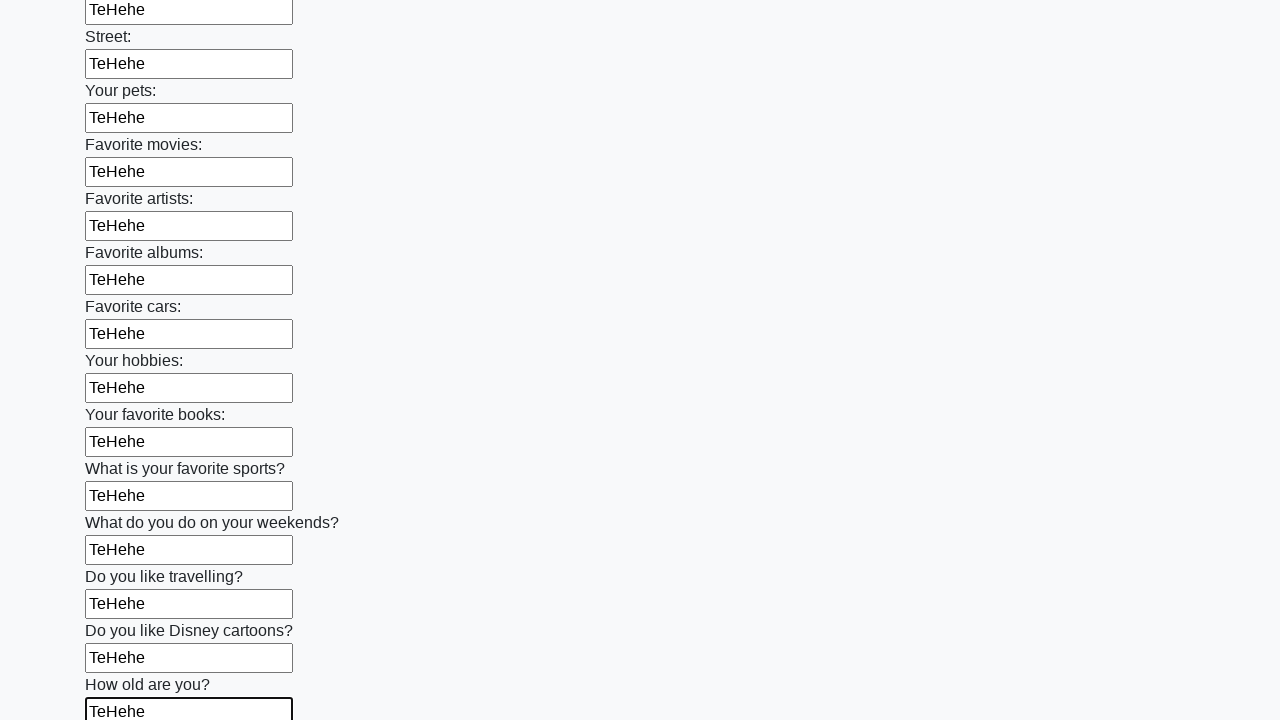

Filled input field 19 with 'TeHehe' on input >> nth=18
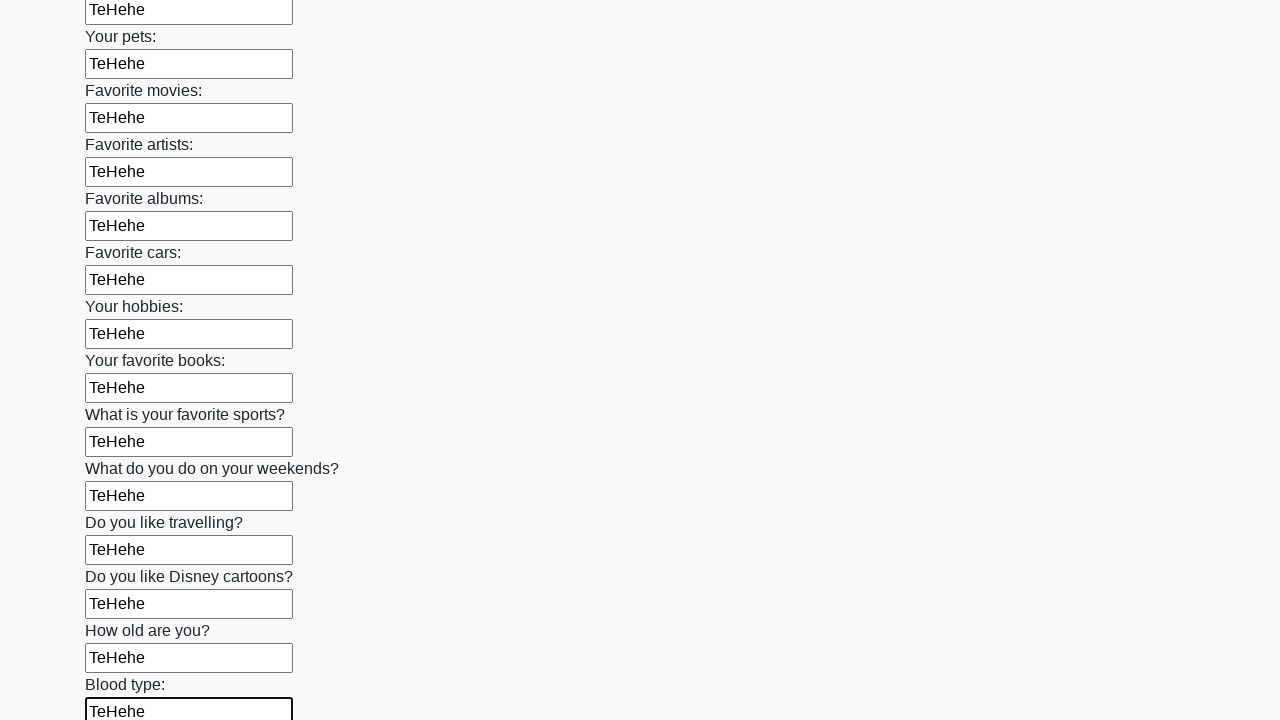

Filled input field 20 with 'TeHehe' on input >> nth=19
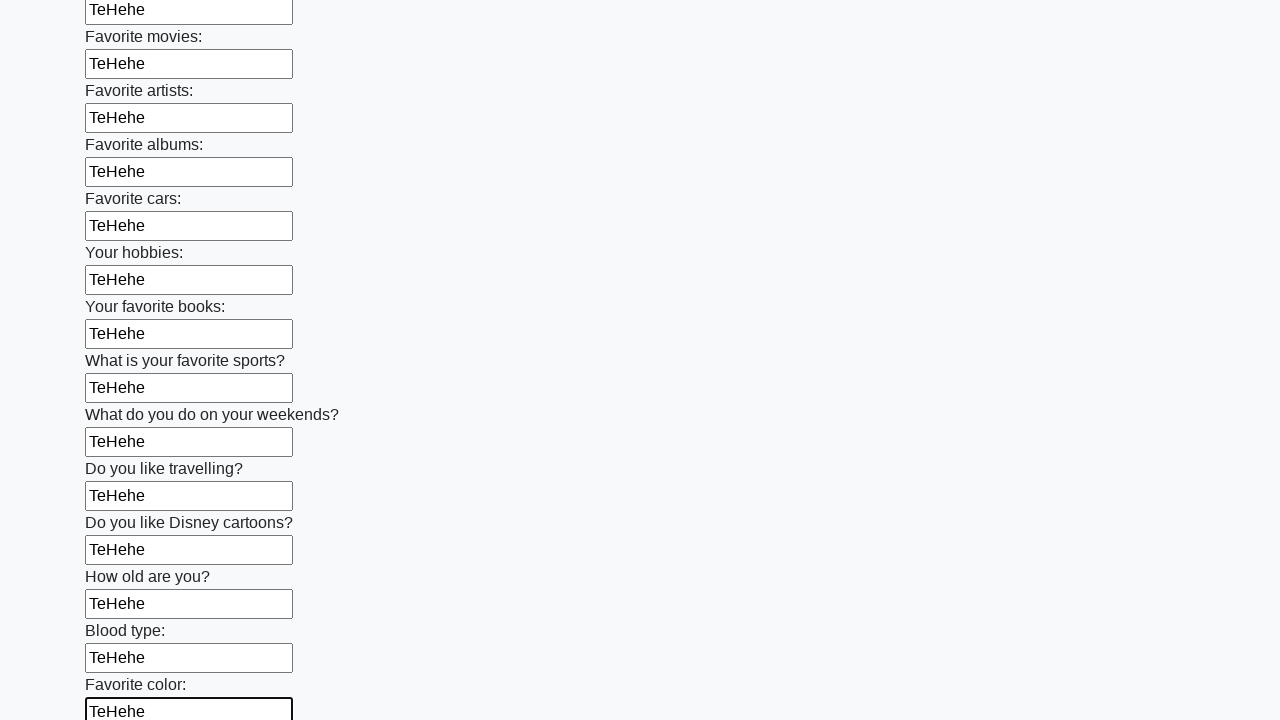

Filled input field 21 with 'TeHehe' on input >> nth=20
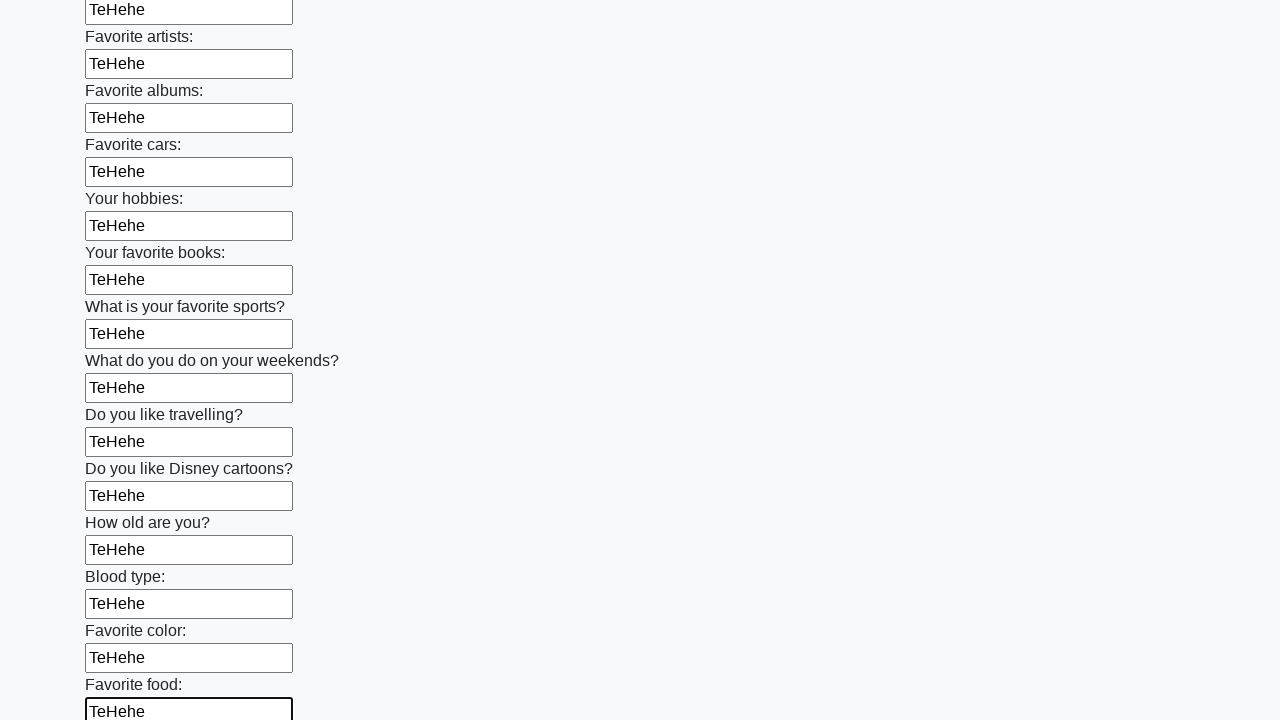

Filled input field 22 with 'TeHehe' on input >> nth=21
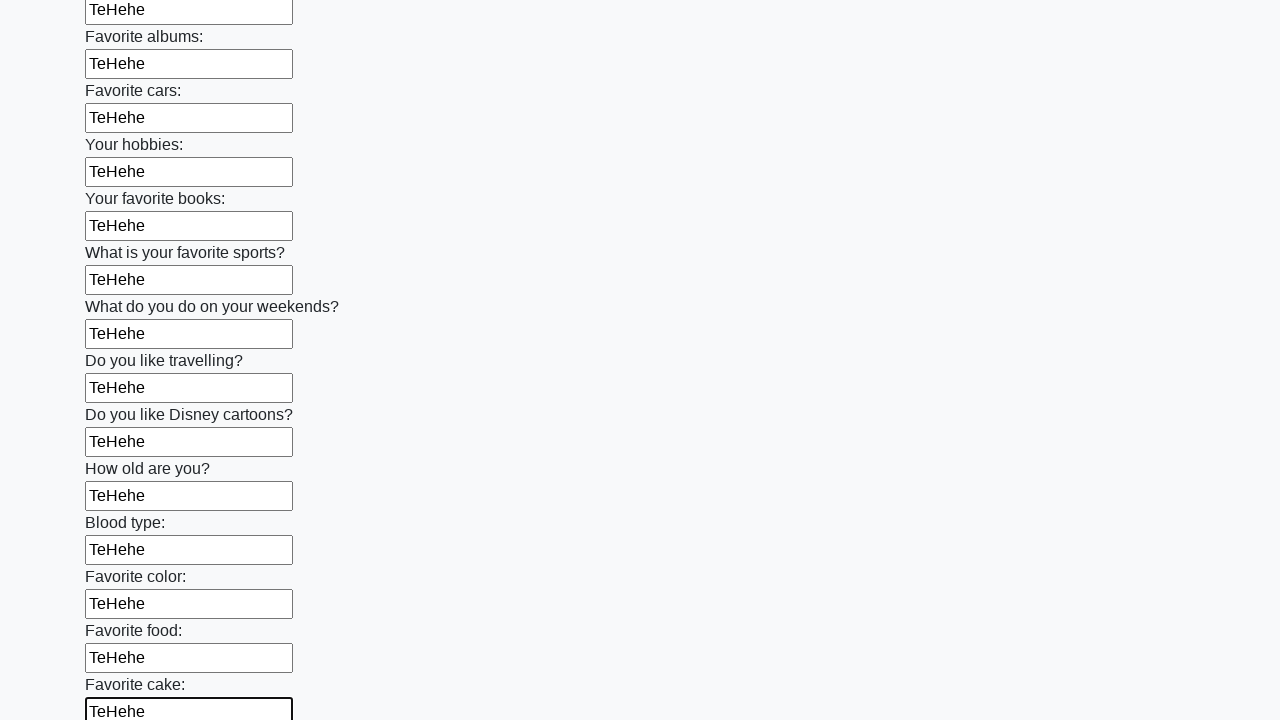

Filled input field 23 with 'TeHehe' on input >> nth=22
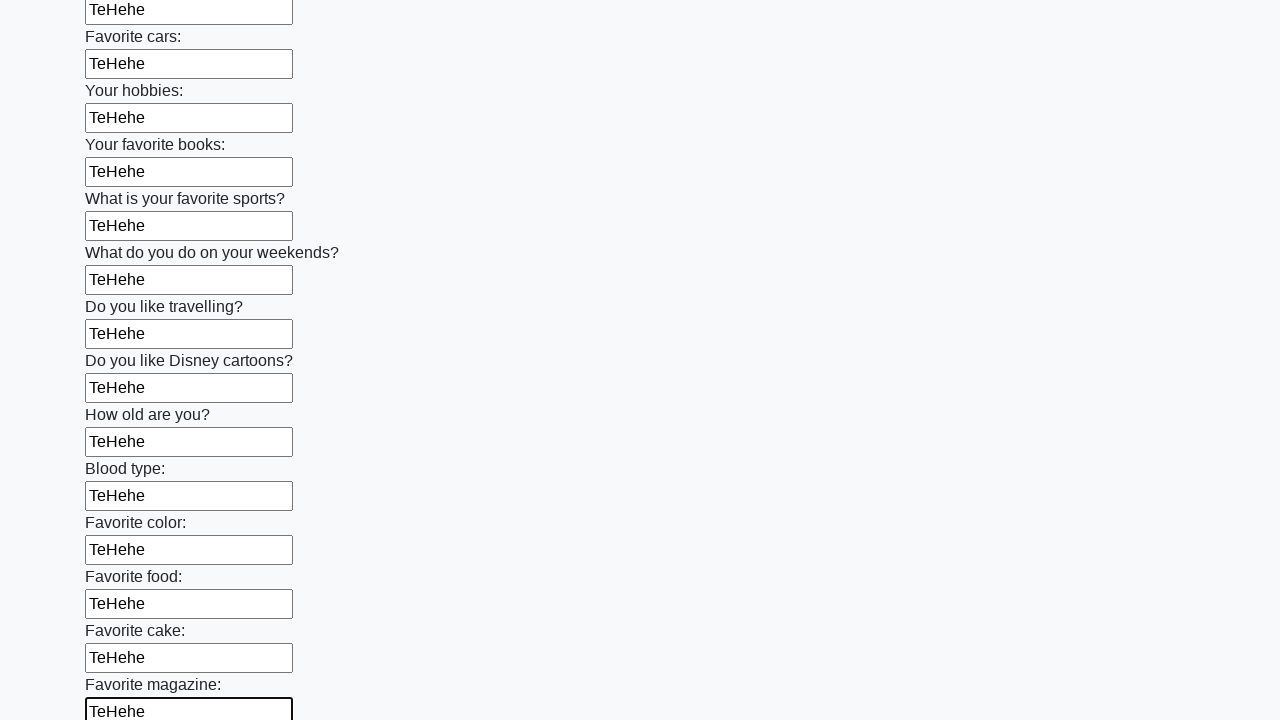

Filled input field 24 with 'TeHehe' on input >> nth=23
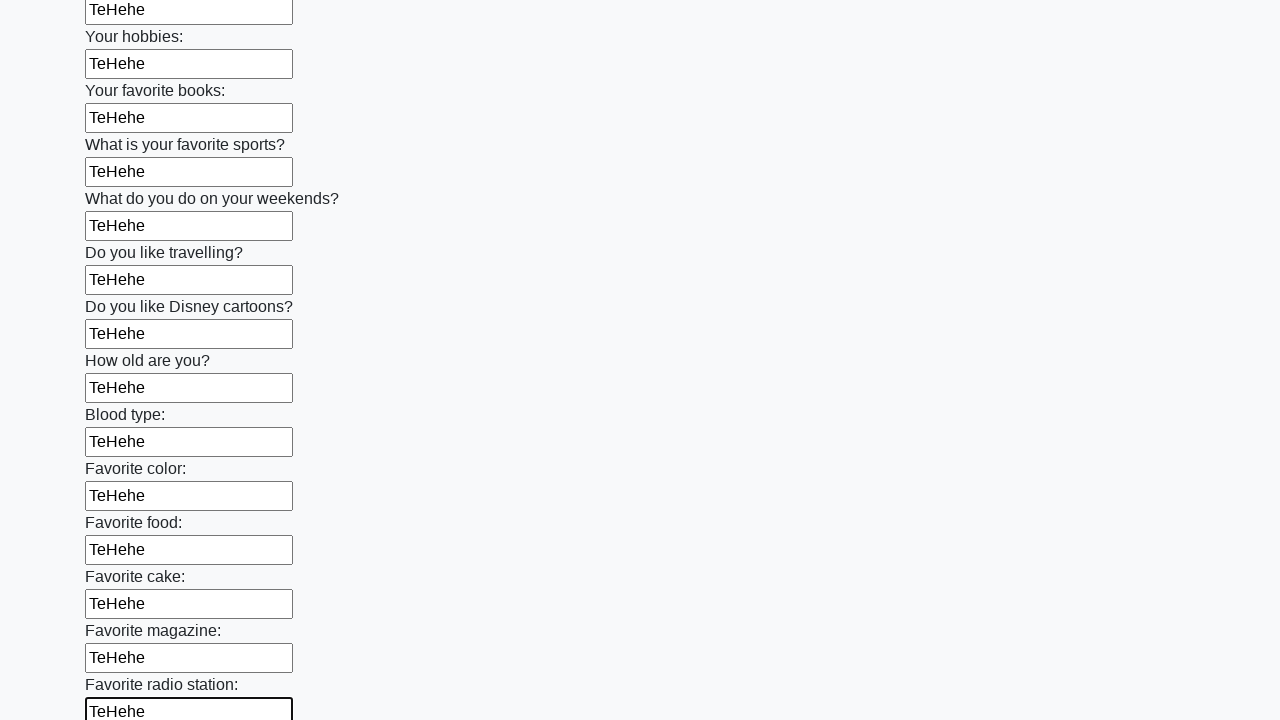

Filled input field 25 with 'TeHehe' on input >> nth=24
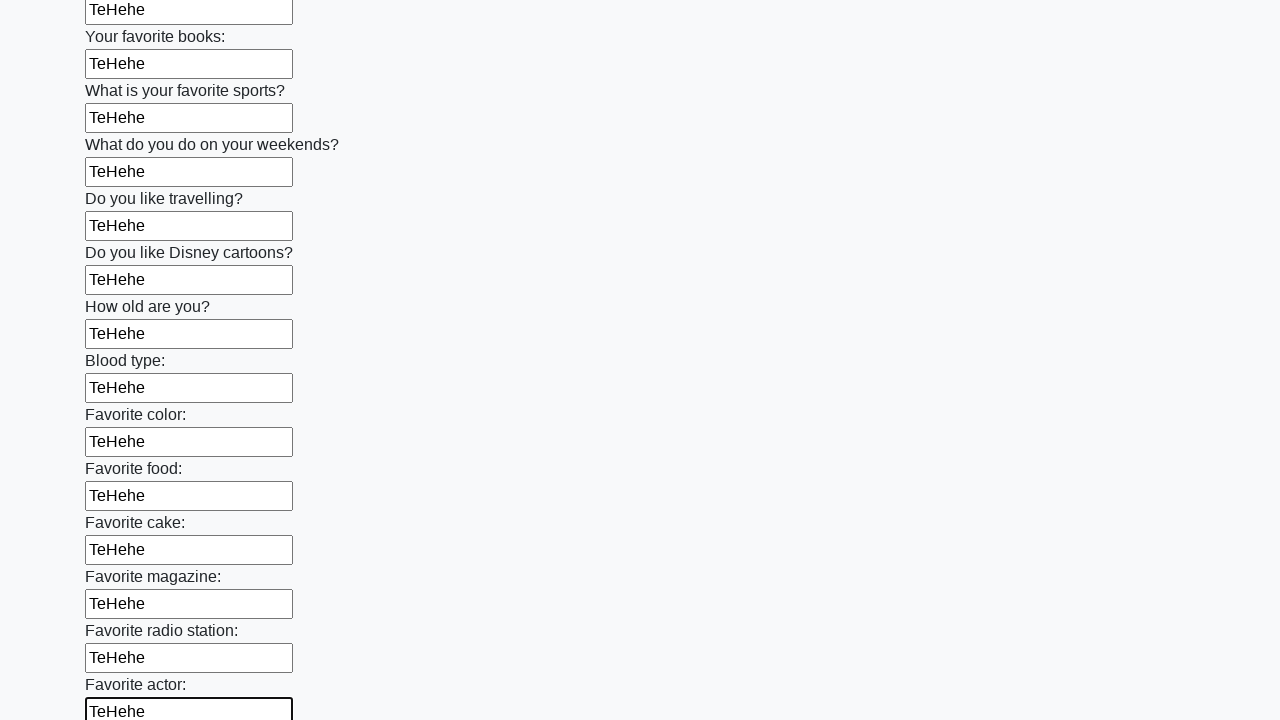

Filled input field 26 with 'TeHehe' on input >> nth=25
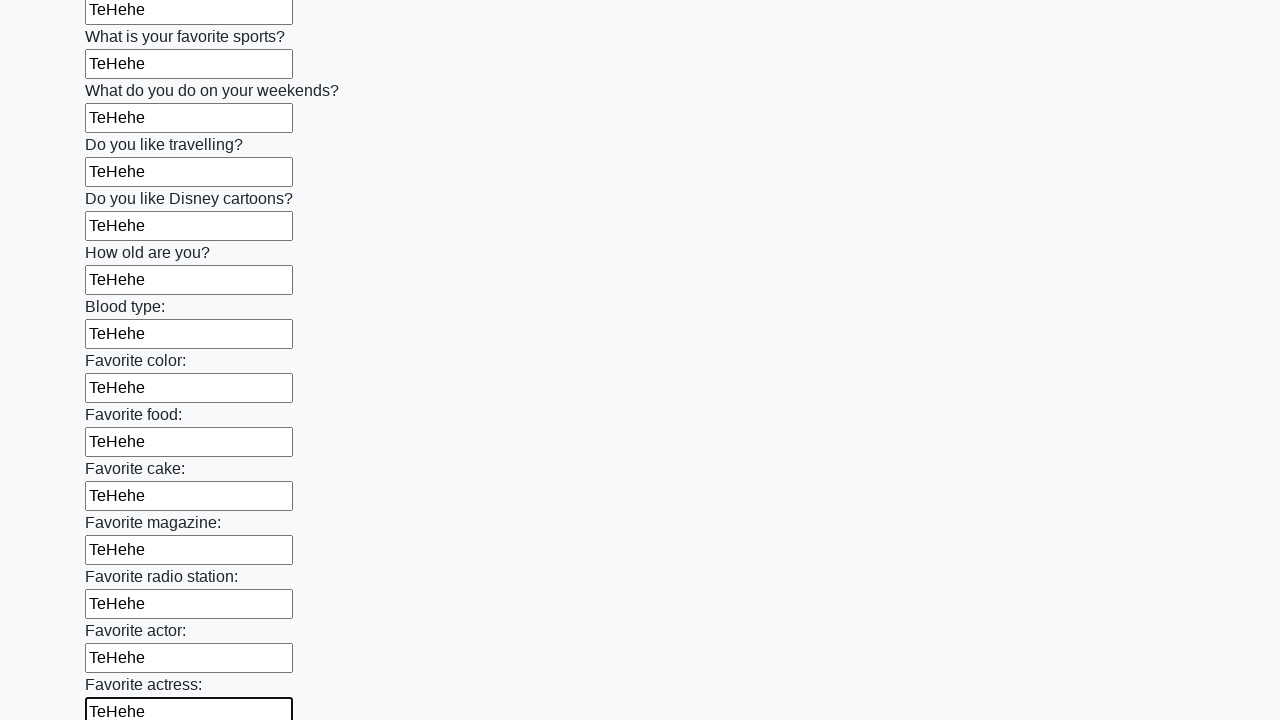

Filled input field 27 with 'TeHehe' on input >> nth=26
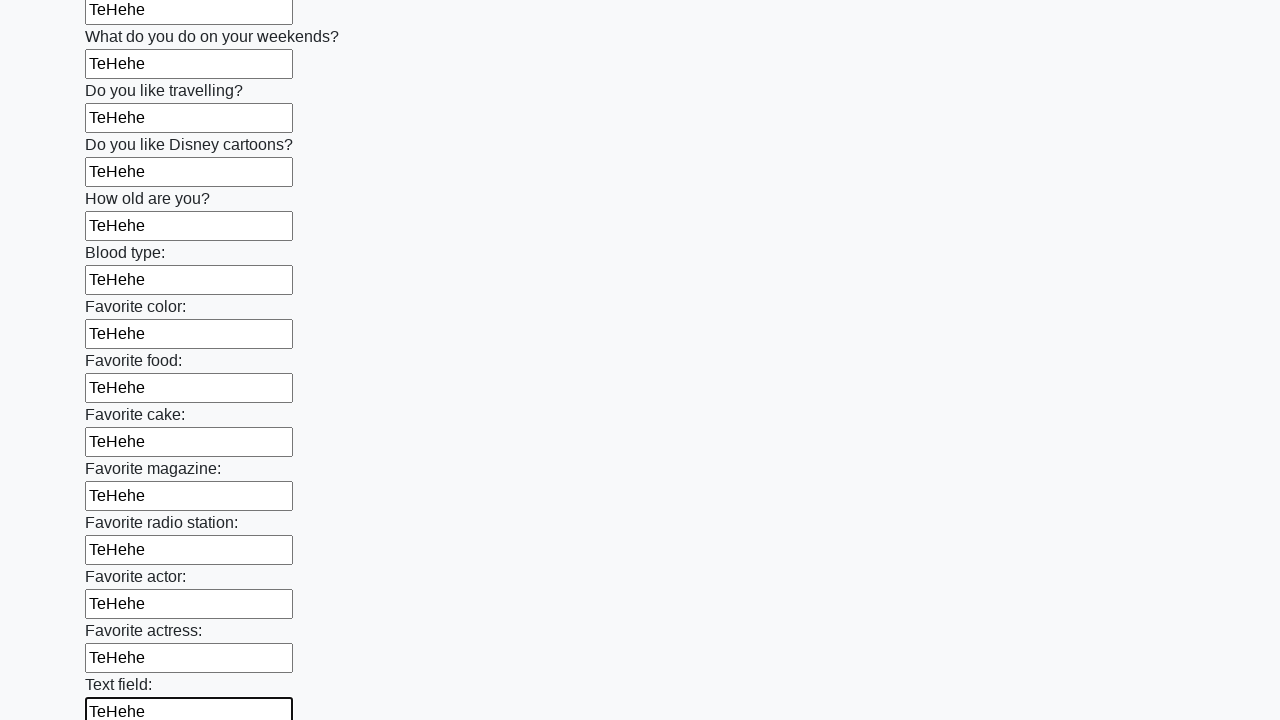

Filled input field 28 with 'TeHehe' on input >> nth=27
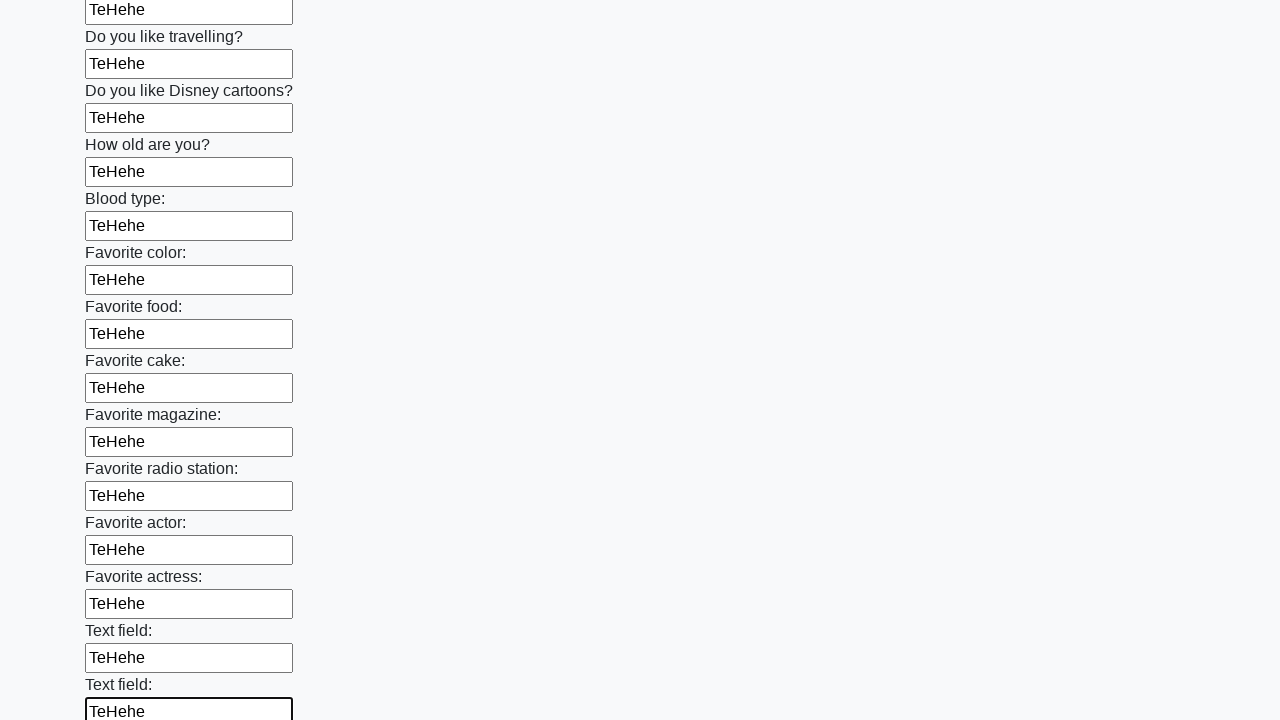

Filled input field 29 with 'TeHehe' on input >> nth=28
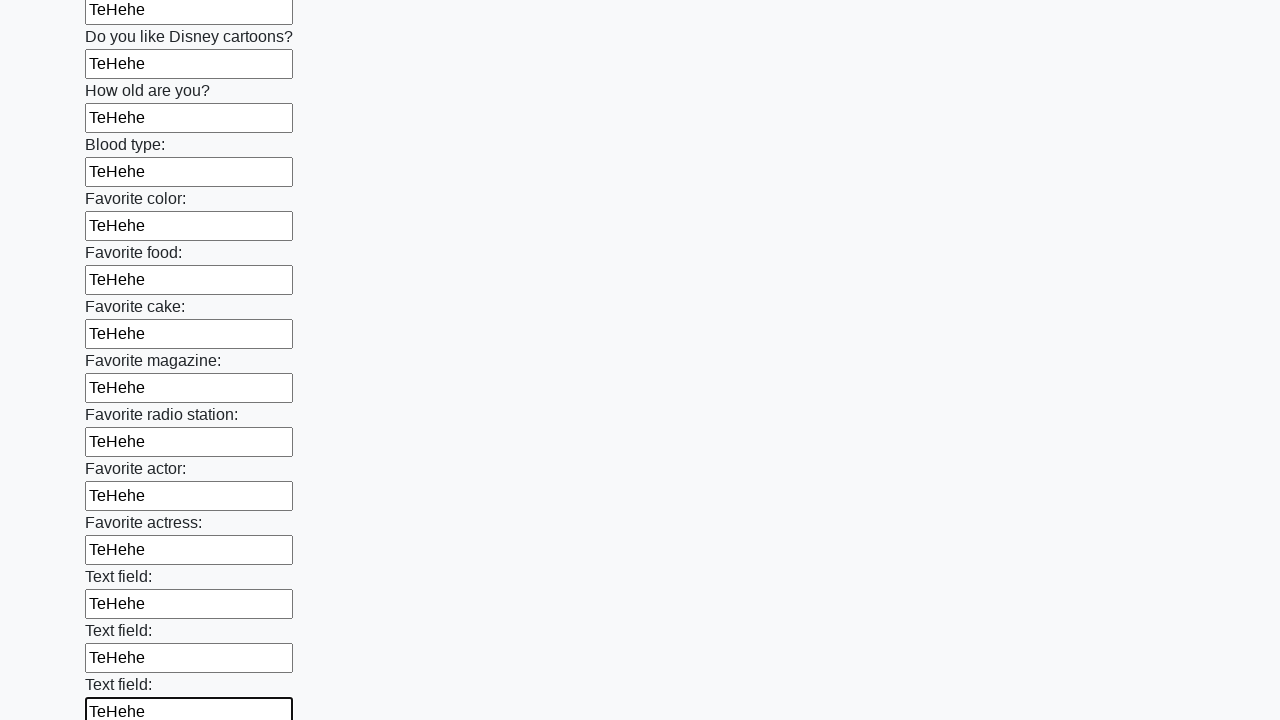

Filled input field 30 with 'TeHehe' on input >> nth=29
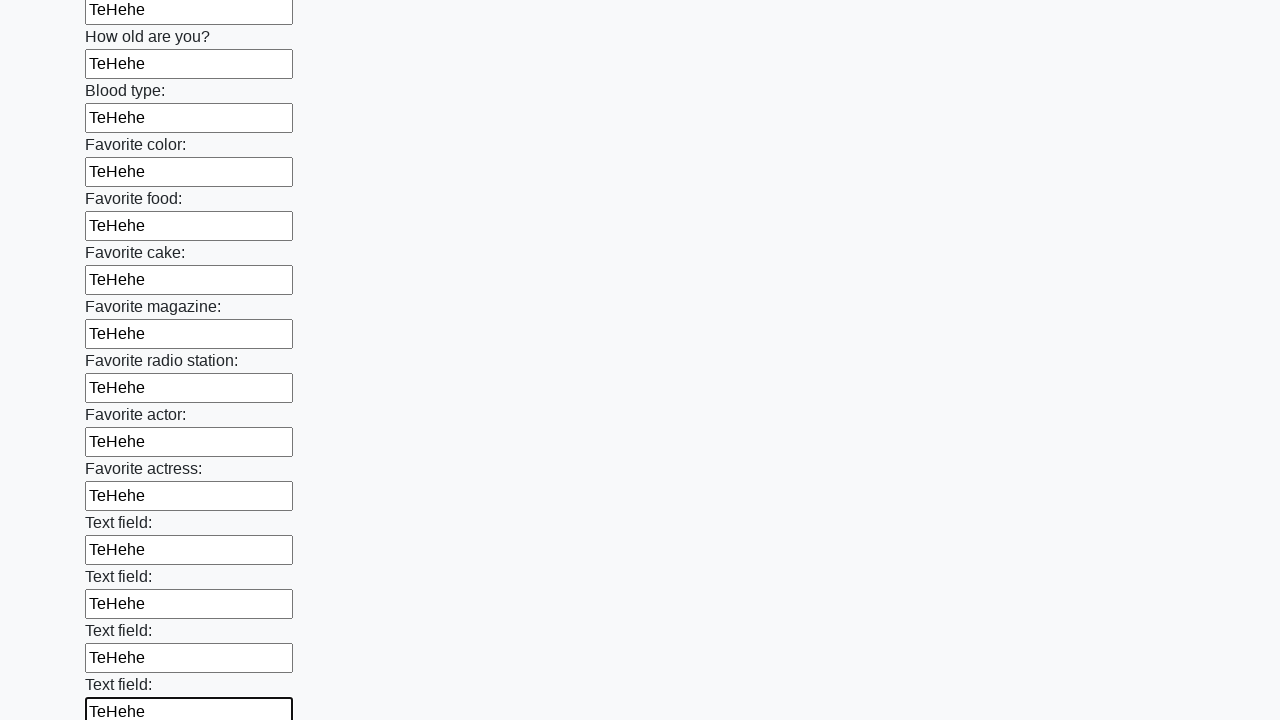

Filled input field 31 with 'TeHehe' on input >> nth=30
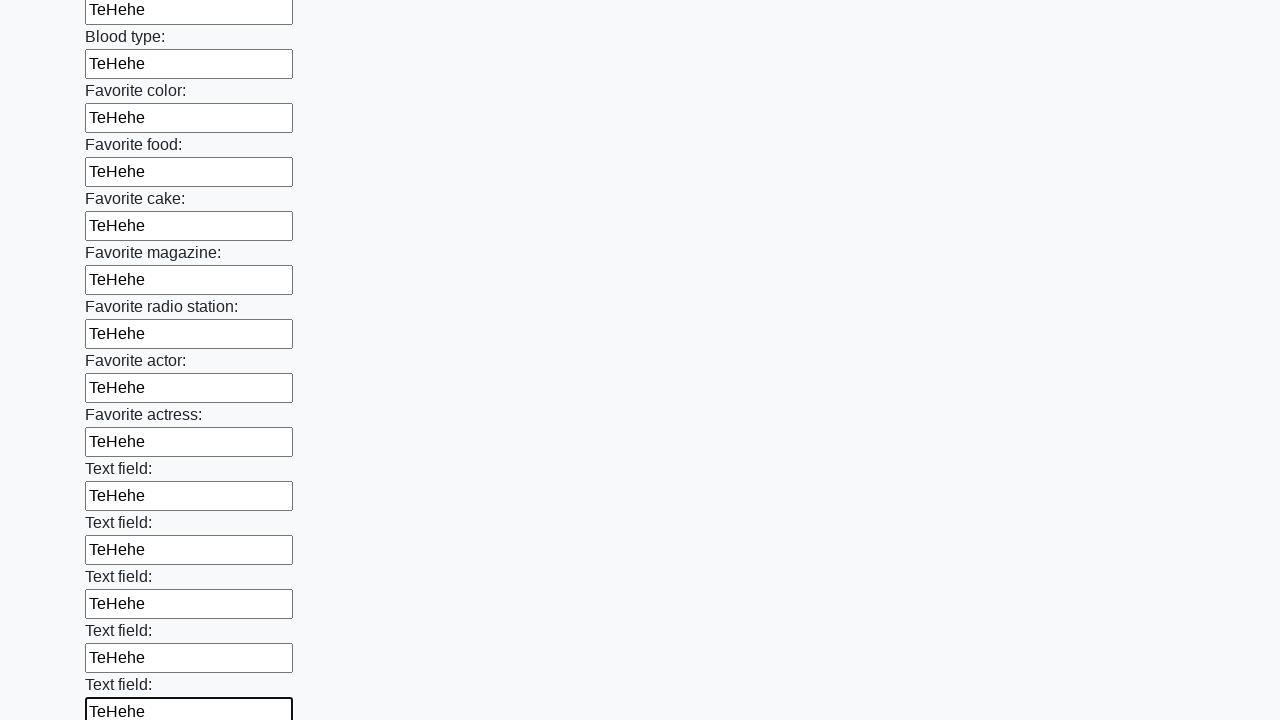

Filled input field 32 with 'TeHehe' on input >> nth=31
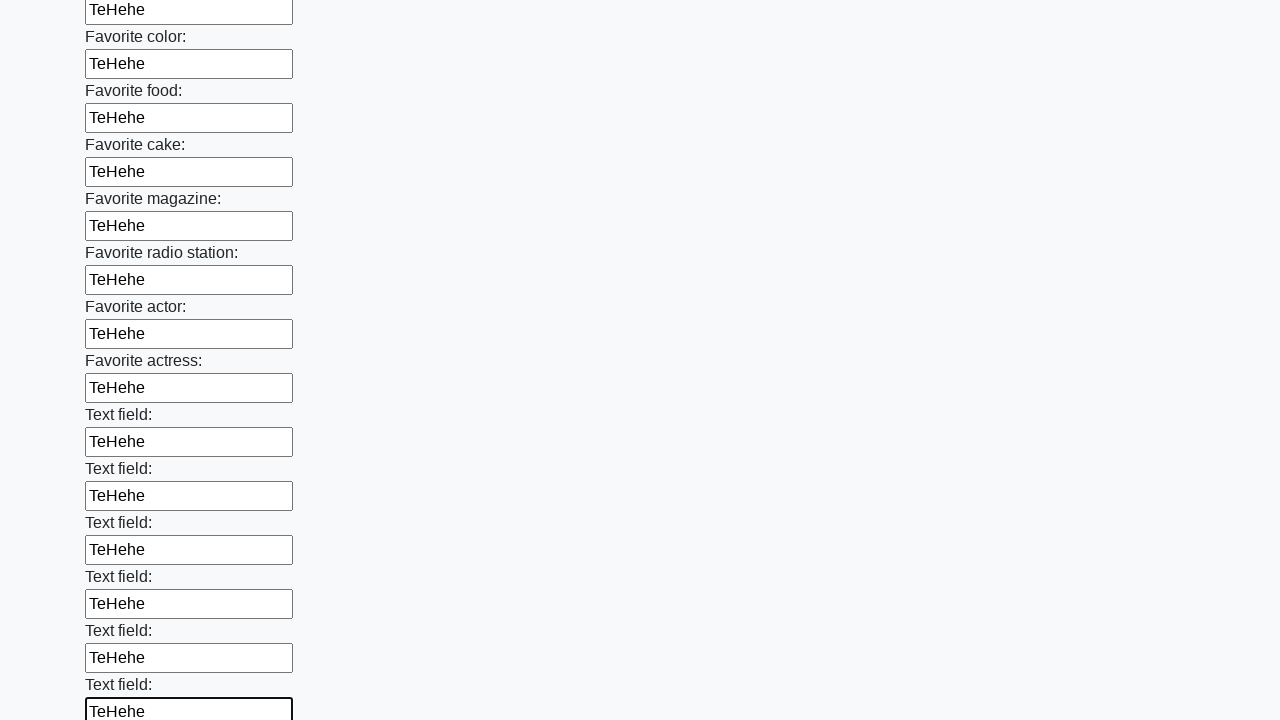

Filled input field 33 with 'TeHehe' on input >> nth=32
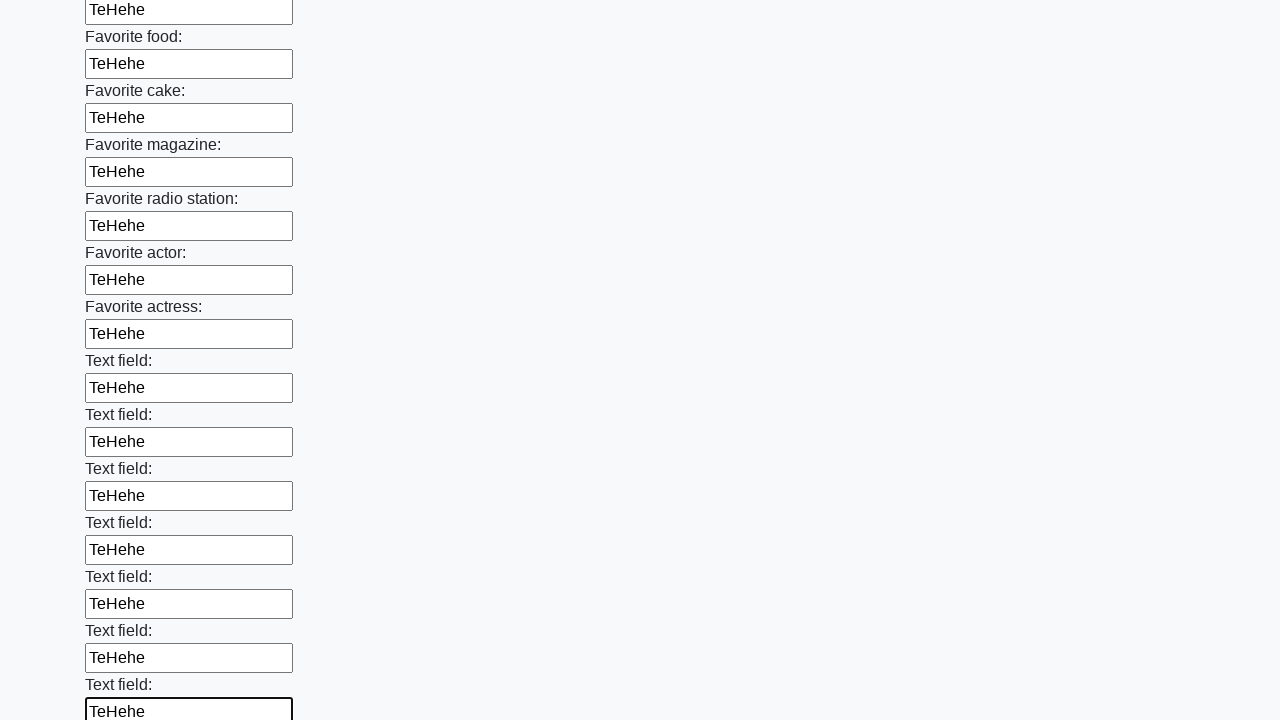

Filled input field 34 with 'TeHehe' on input >> nth=33
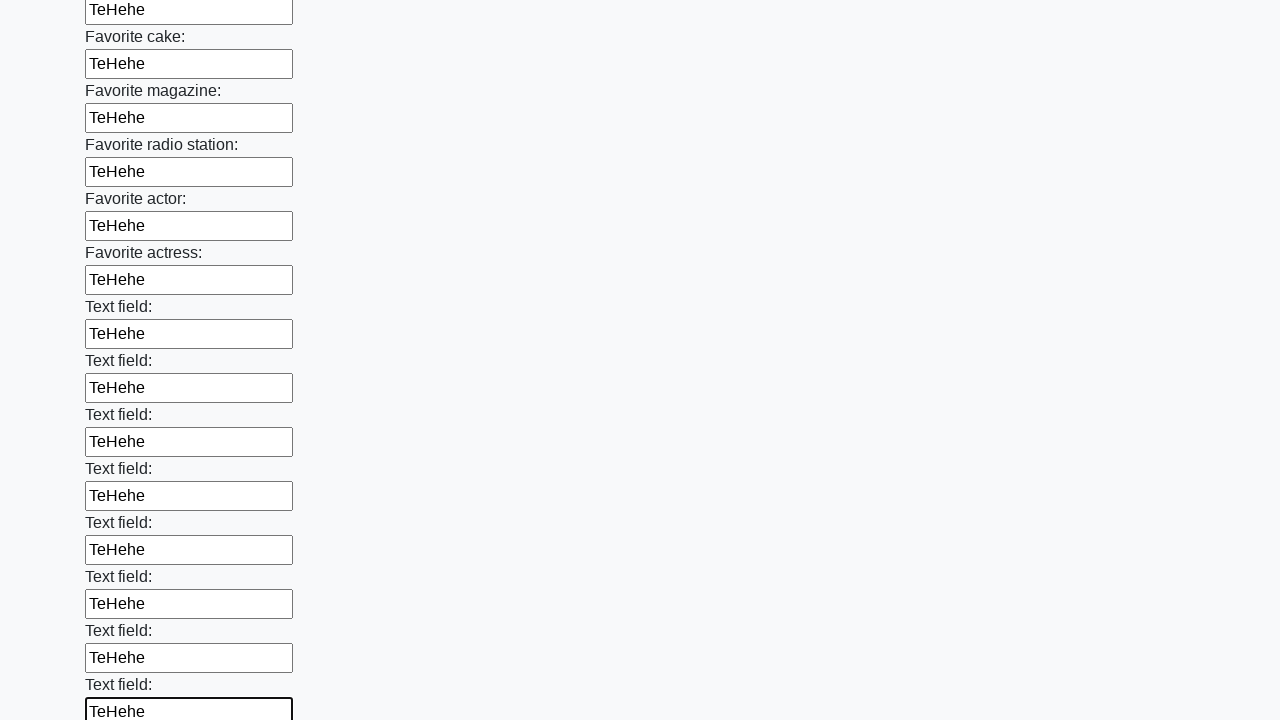

Filled input field 35 with 'TeHehe' on input >> nth=34
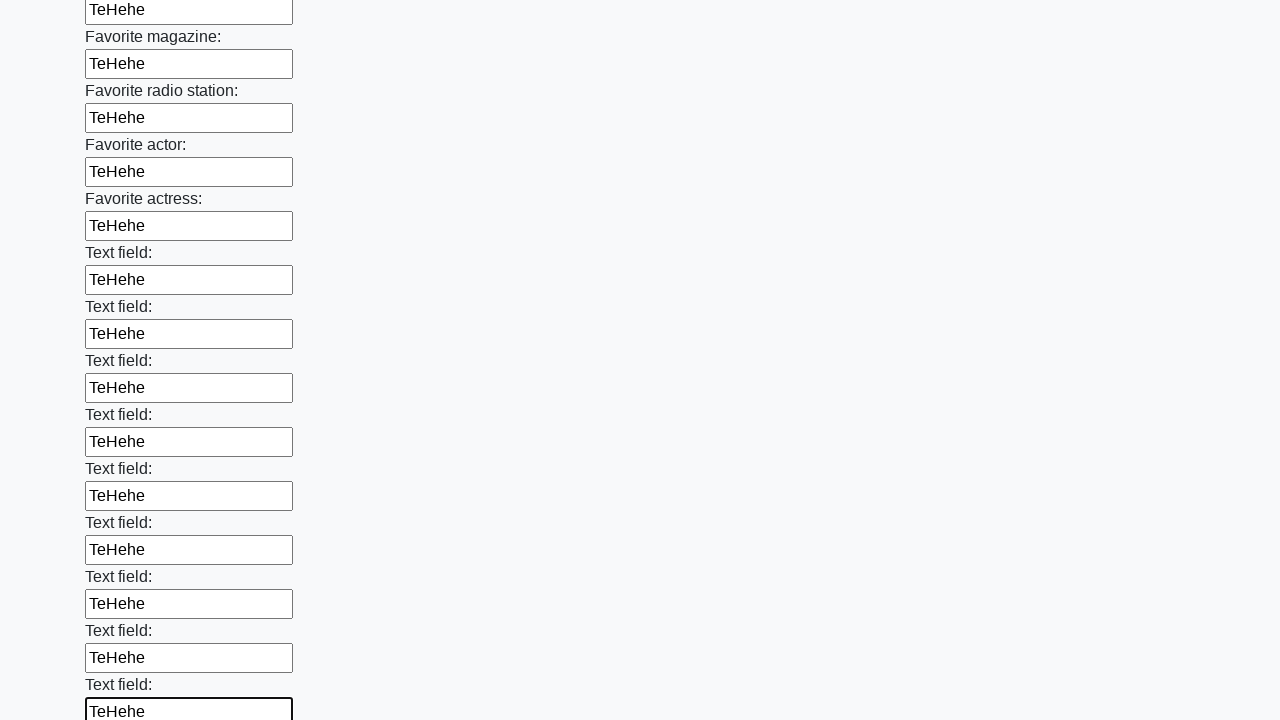

Filled input field 36 with 'TeHehe' on input >> nth=35
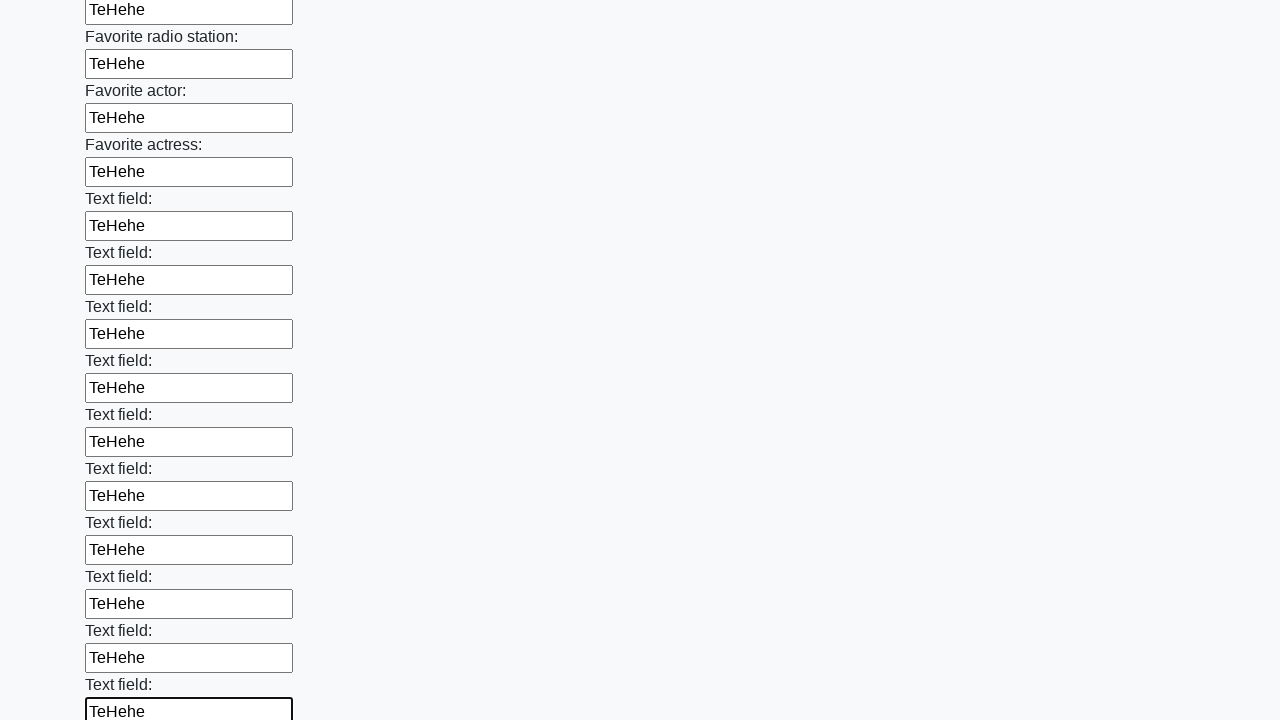

Filled input field 37 with 'TeHehe' on input >> nth=36
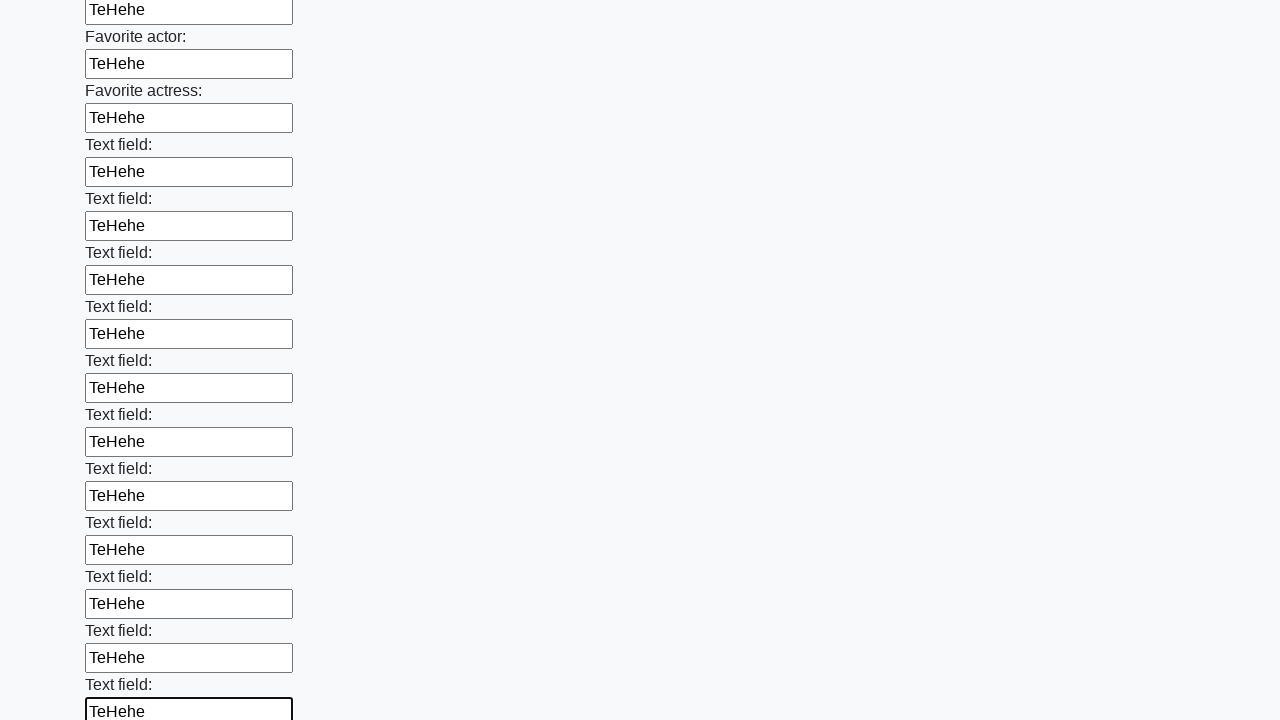

Filled input field 38 with 'TeHehe' on input >> nth=37
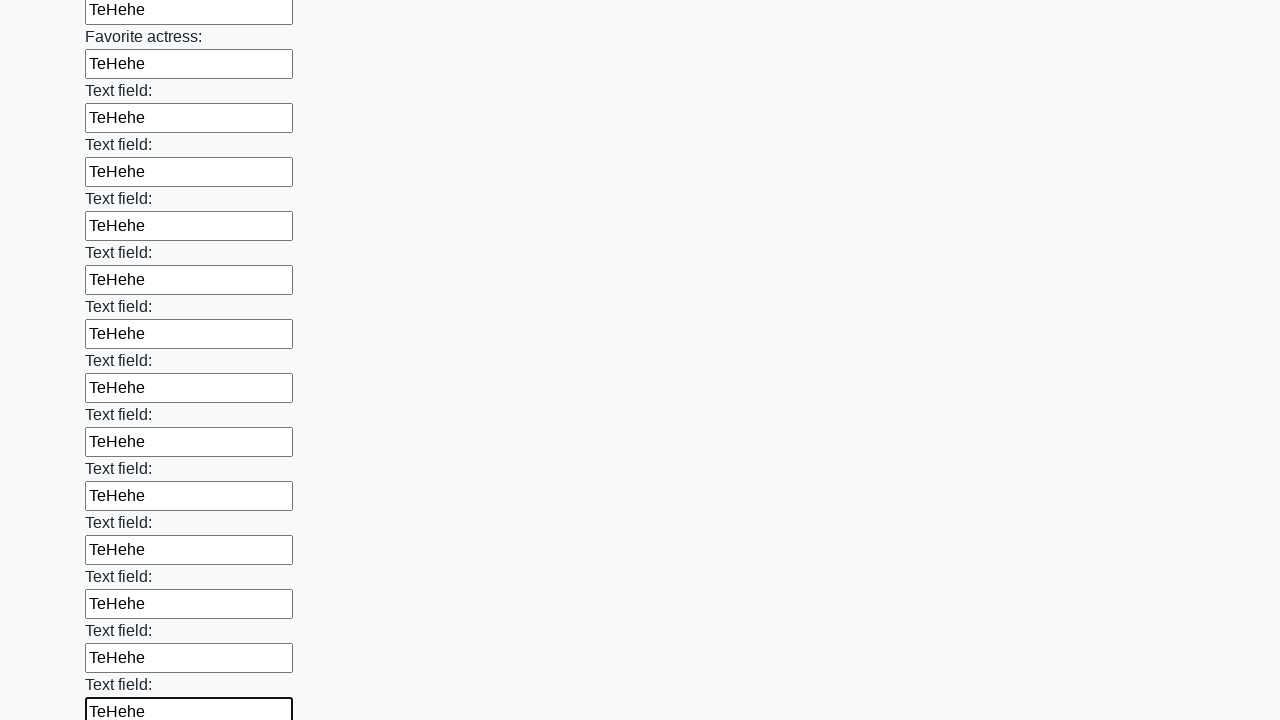

Filled input field 39 with 'TeHehe' on input >> nth=38
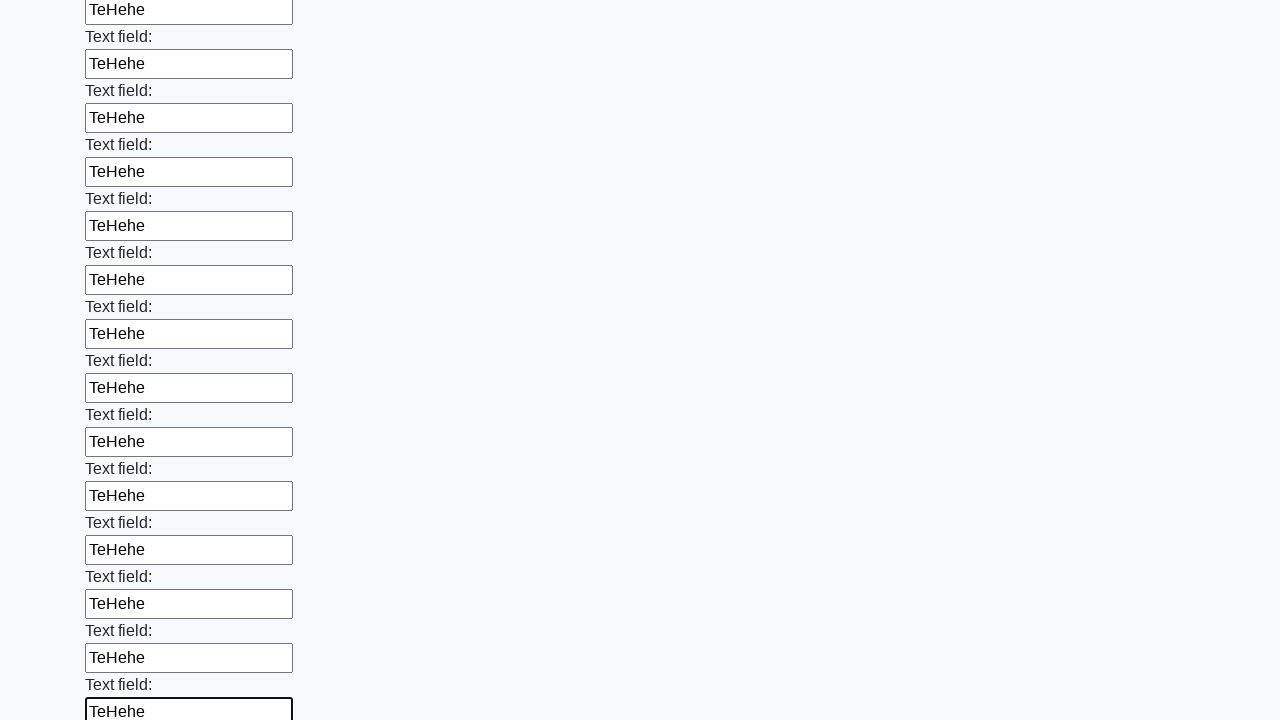

Filled input field 40 with 'TeHehe' on input >> nth=39
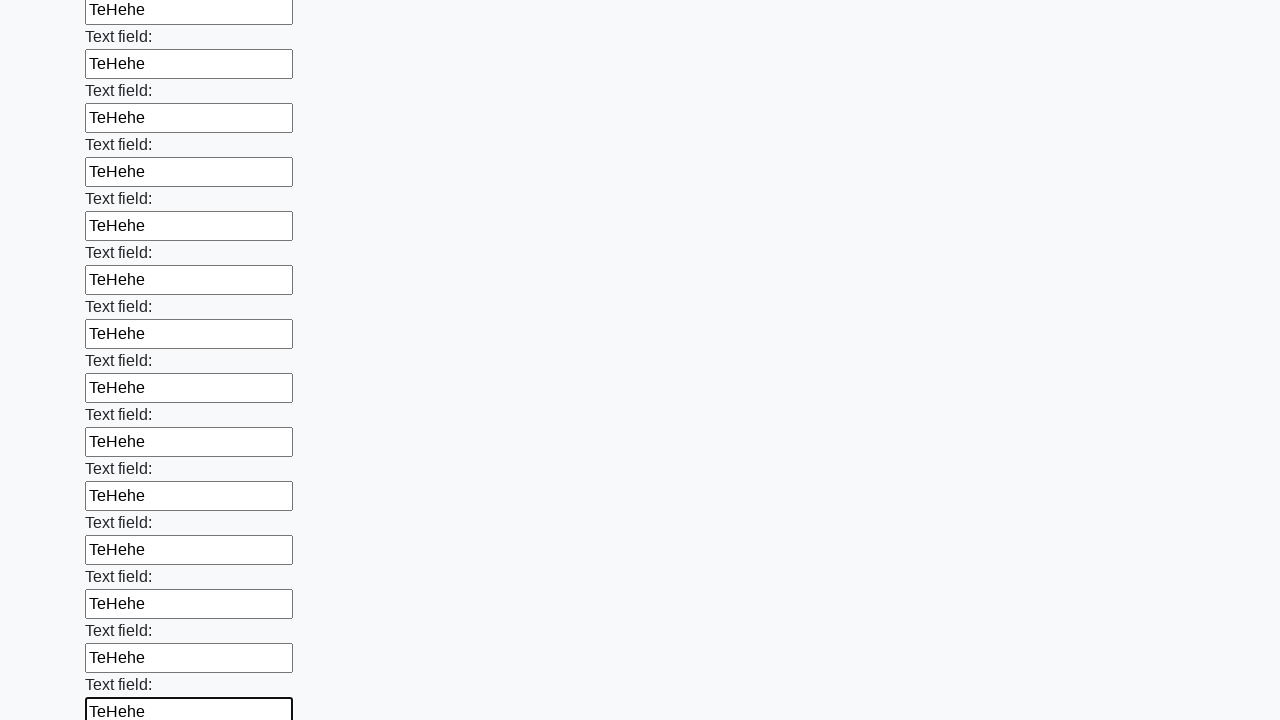

Filled input field 41 with 'TeHehe' on input >> nth=40
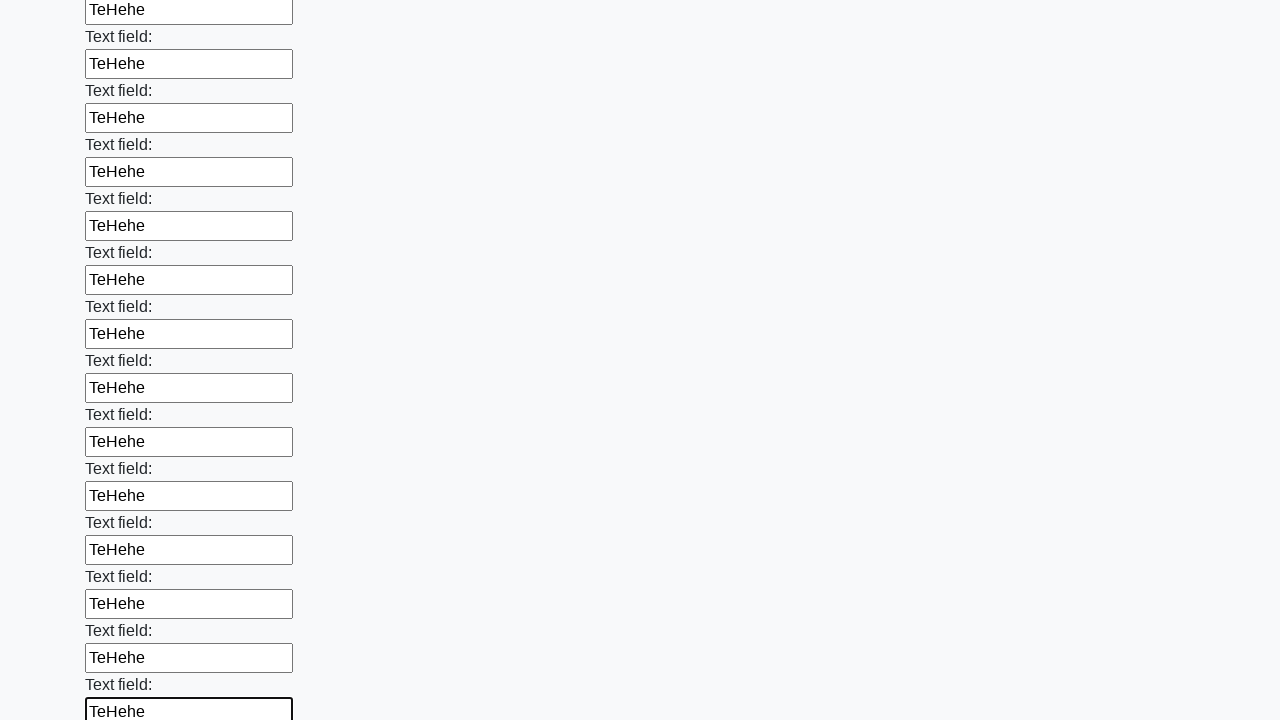

Filled input field 42 with 'TeHehe' on input >> nth=41
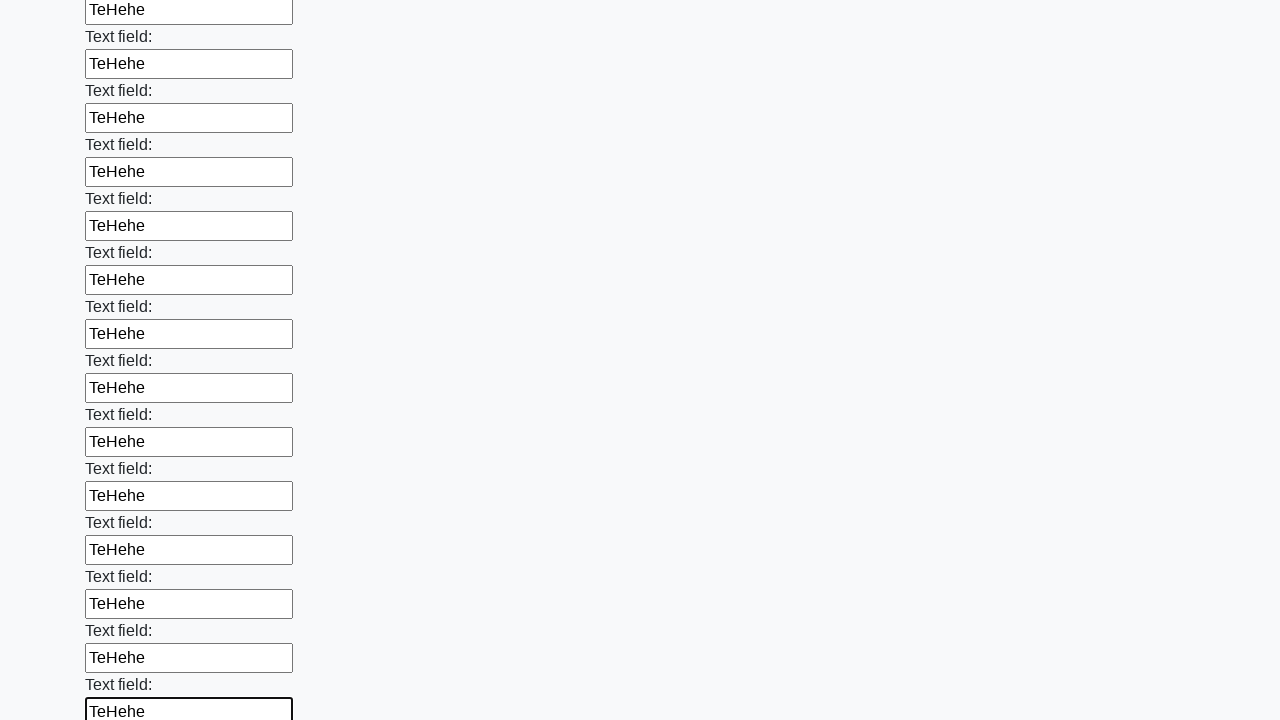

Filled input field 43 with 'TeHehe' on input >> nth=42
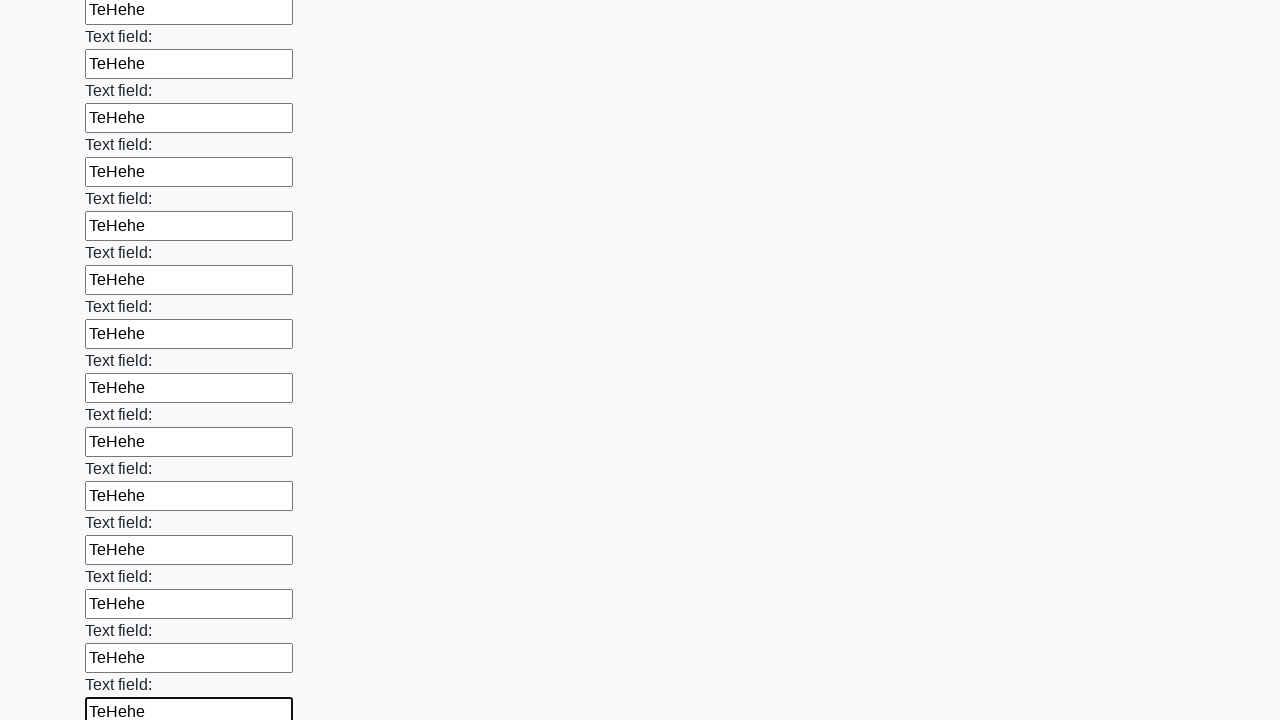

Filled input field 44 with 'TeHehe' on input >> nth=43
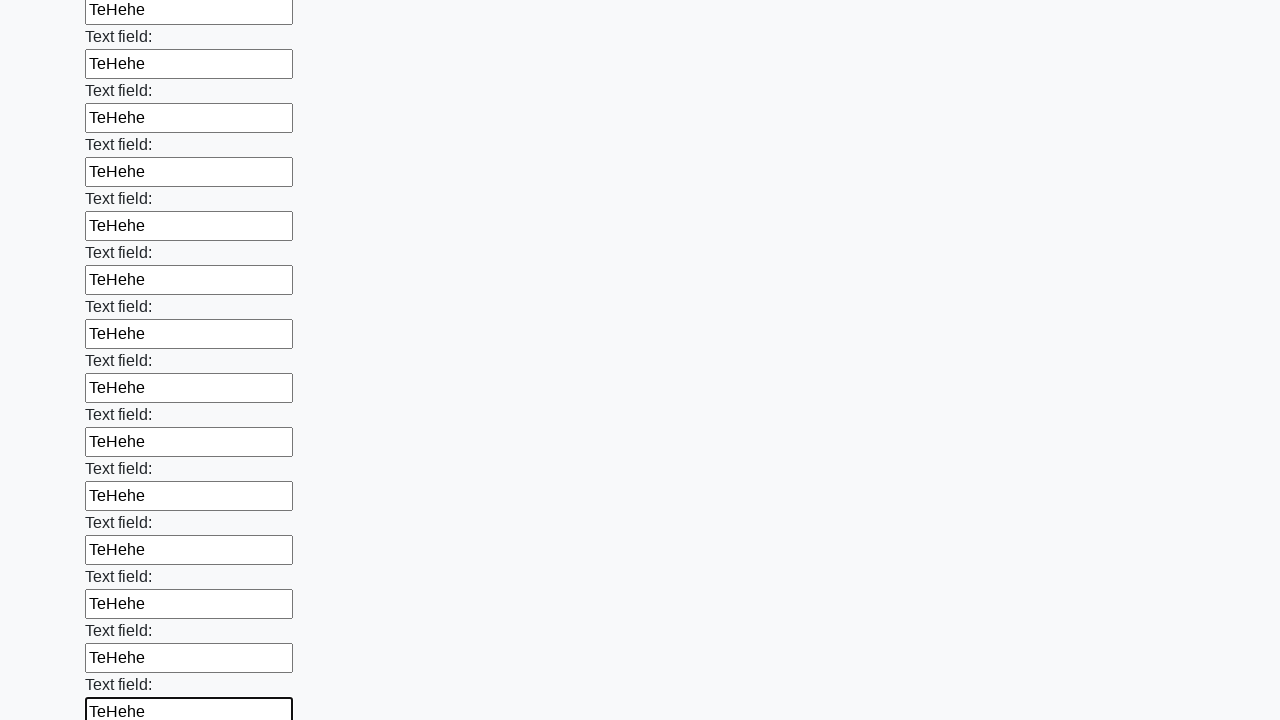

Filled input field 45 with 'TeHehe' on input >> nth=44
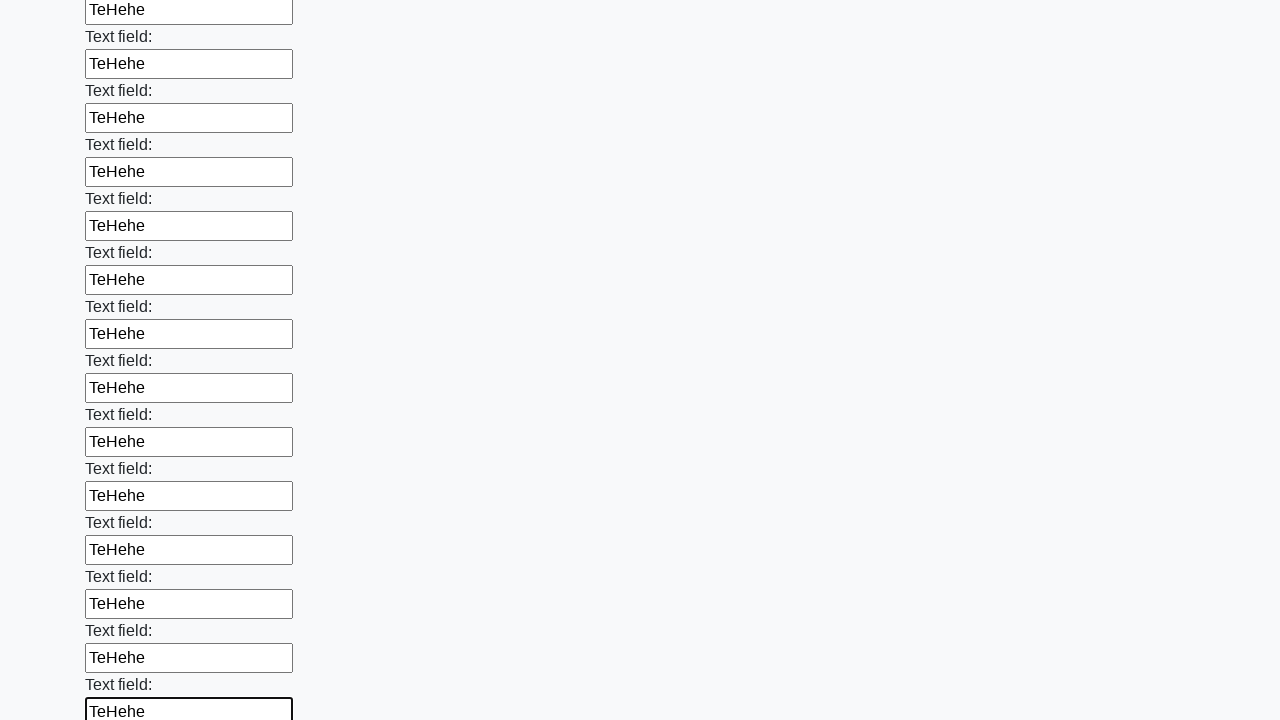

Filled input field 46 with 'TeHehe' on input >> nth=45
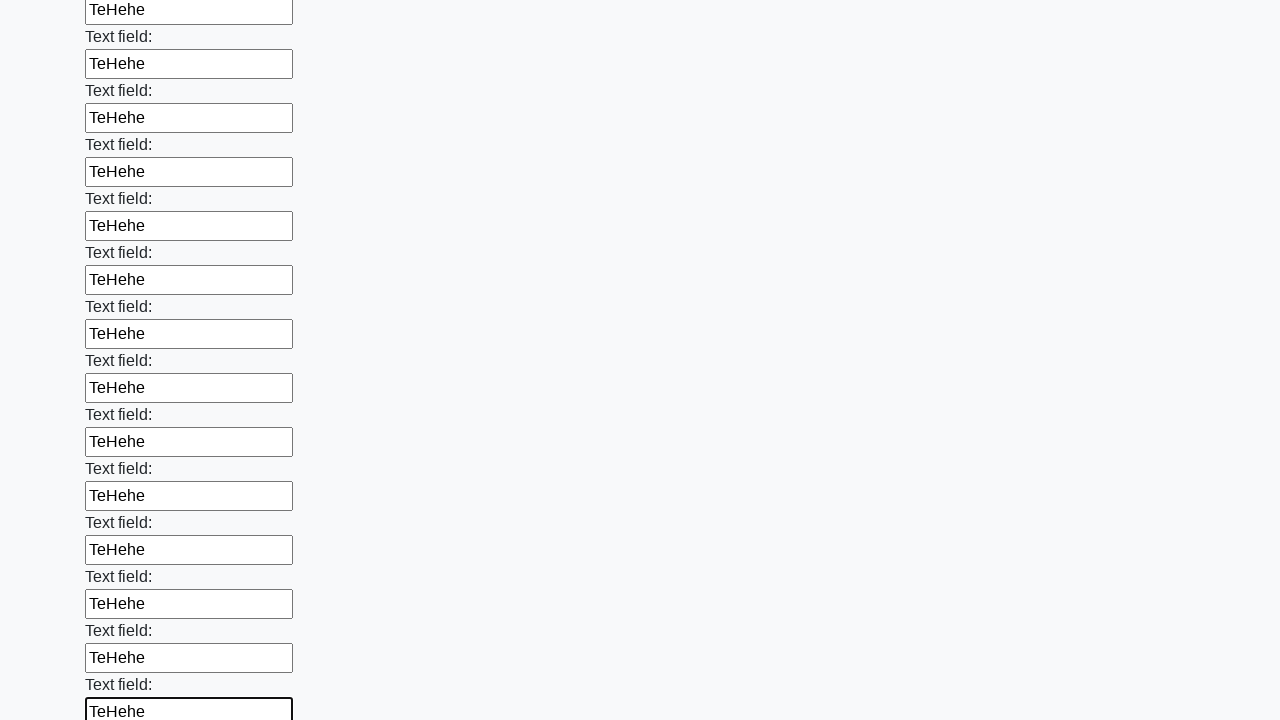

Filled input field 47 with 'TeHehe' on input >> nth=46
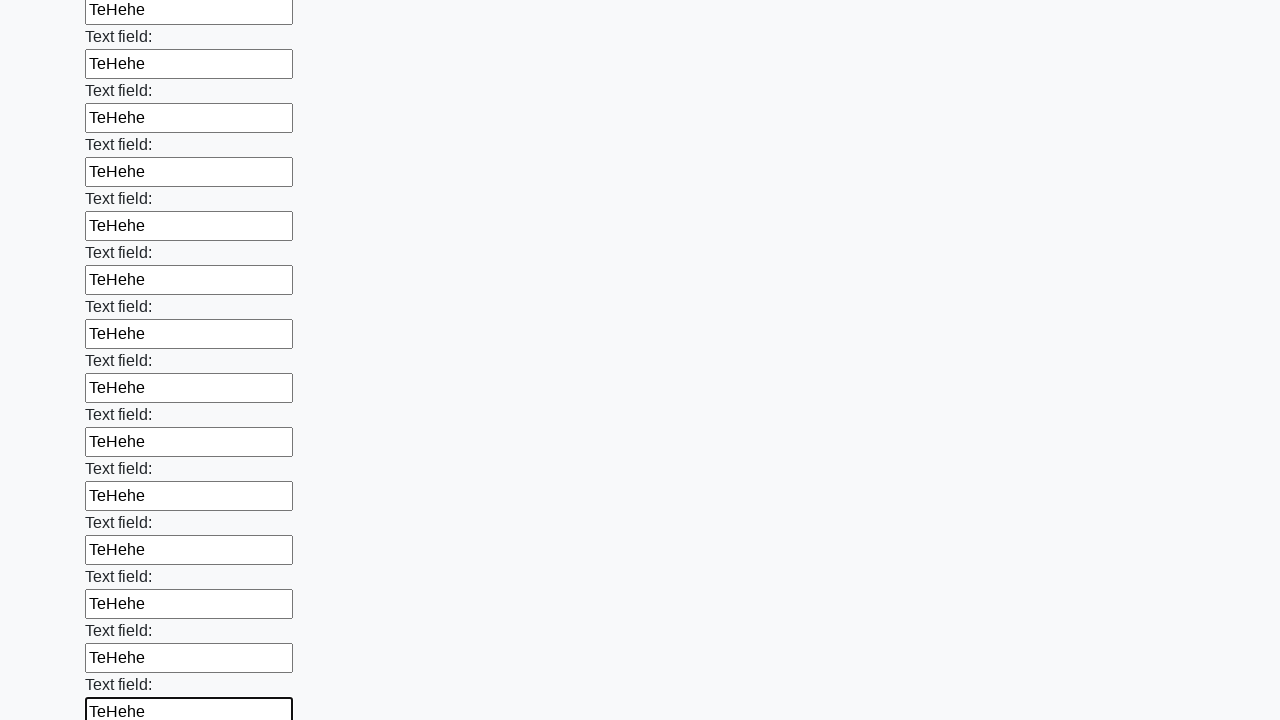

Filled input field 48 with 'TeHehe' on input >> nth=47
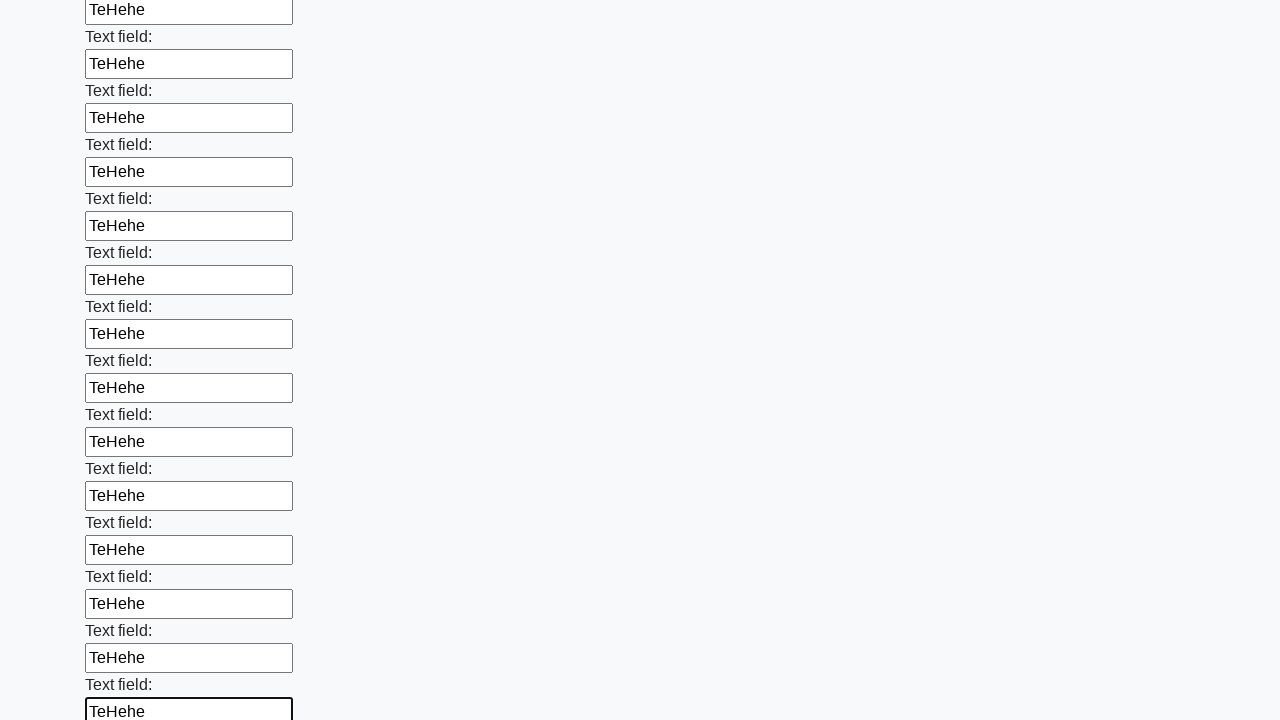

Filled input field 49 with 'TeHehe' on input >> nth=48
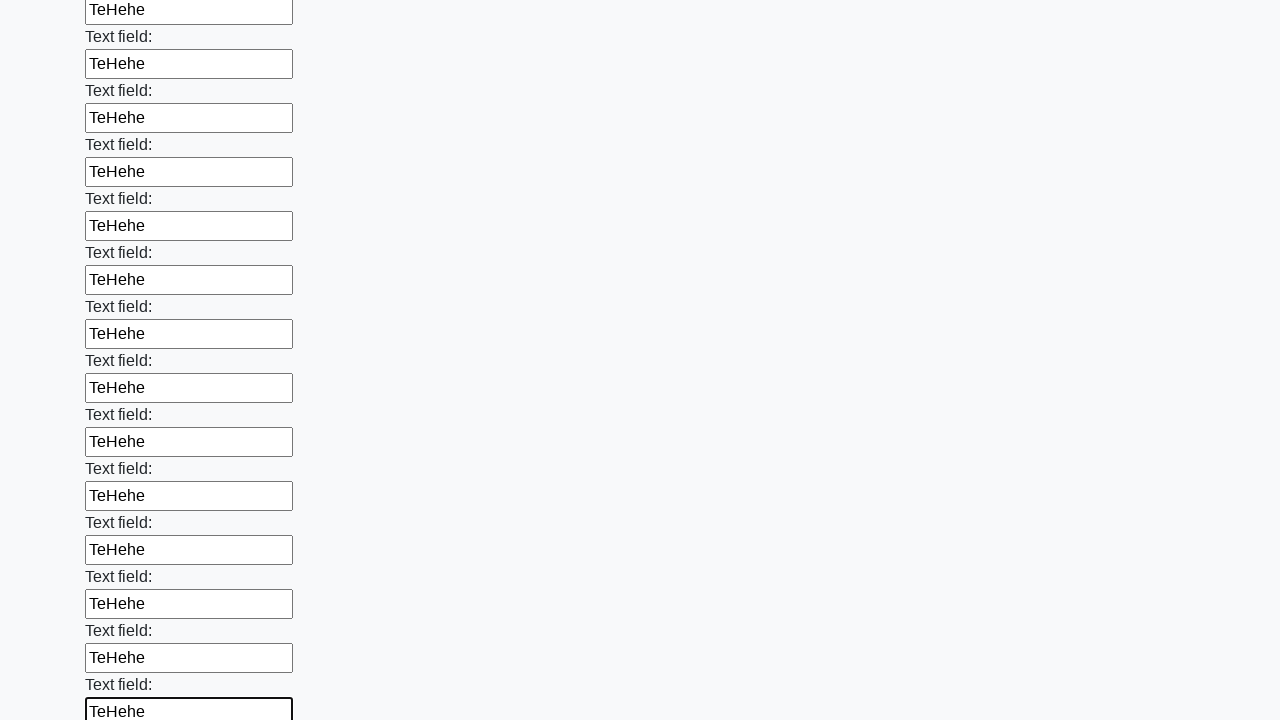

Filled input field 50 with 'TeHehe' on input >> nth=49
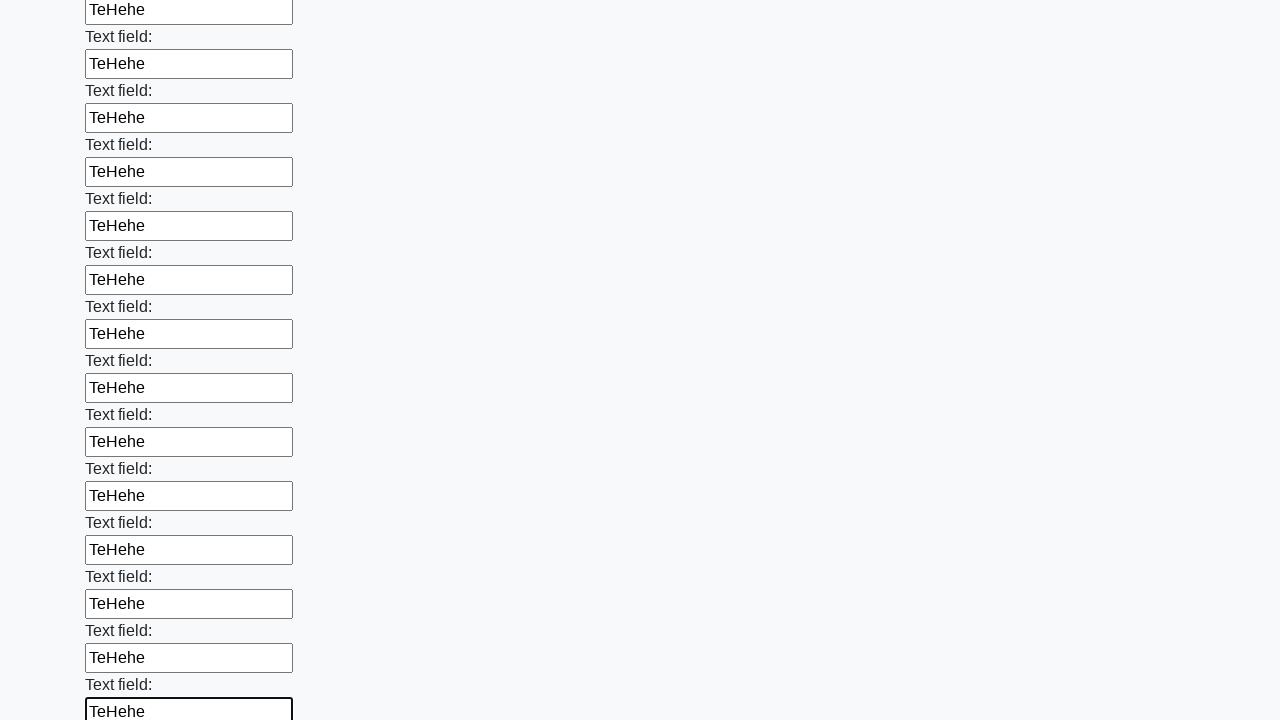

Filled input field 51 with 'TeHehe' on input >> nth=50
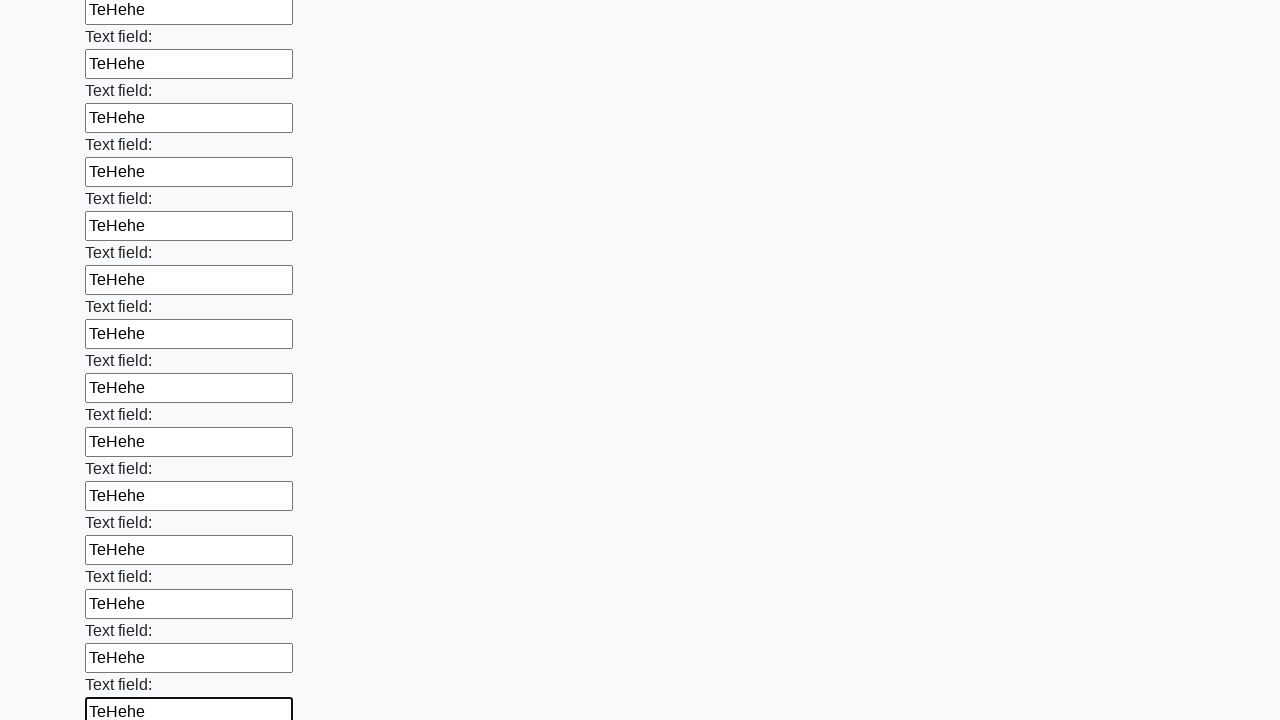

Filled input field 52 with 'TeHehe' on input >> nth=51
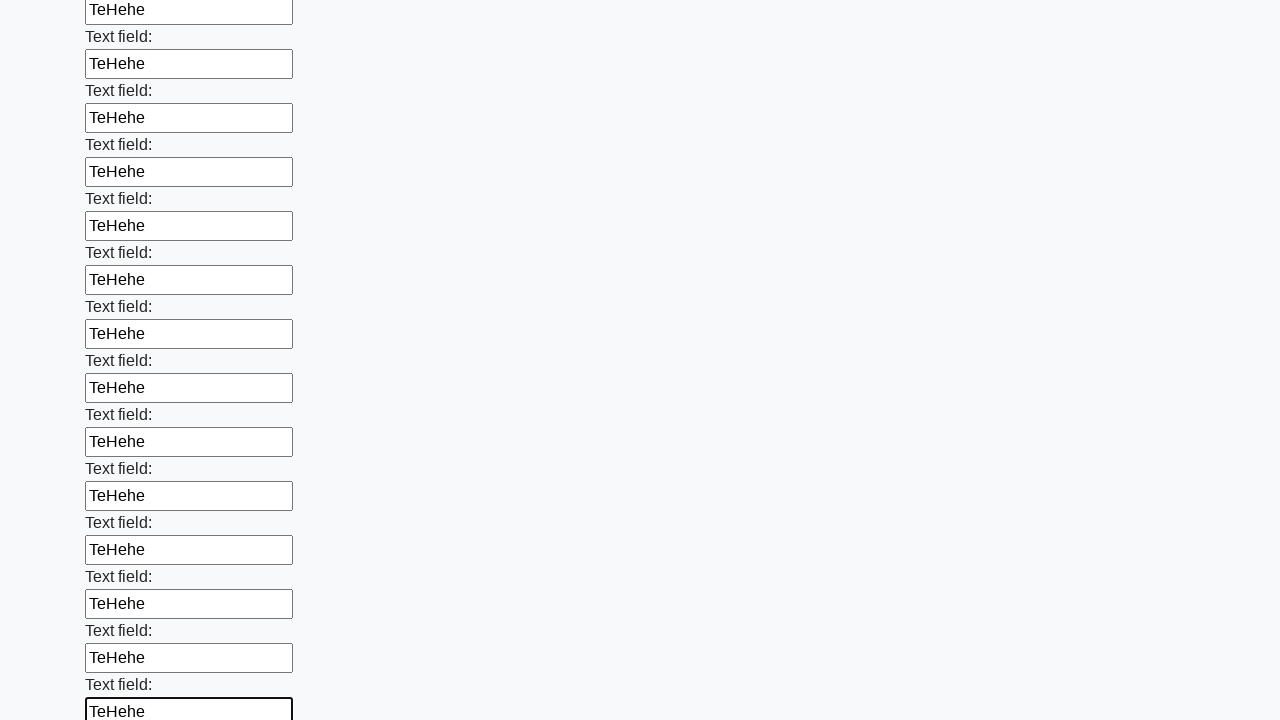

Filled input field 53 with 'TeHehe' on input >> nth=52
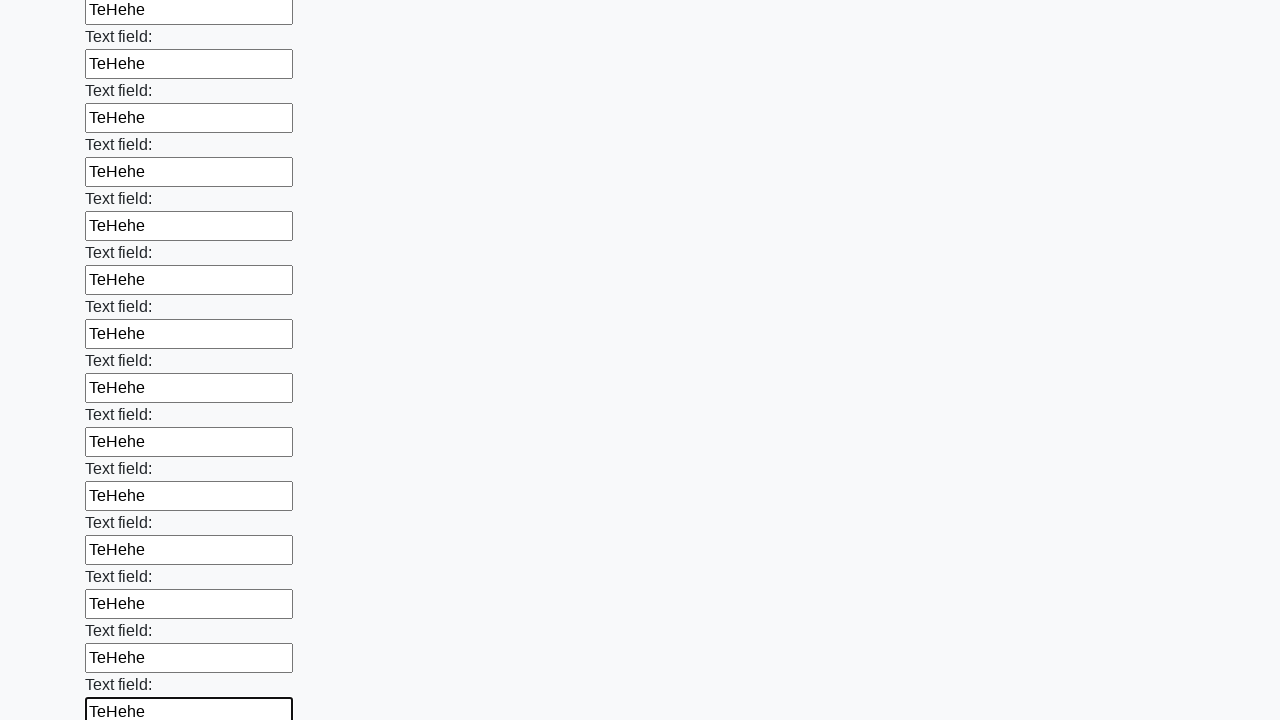

Filled input field 54 with 'TeHehe' on input >> nth=53
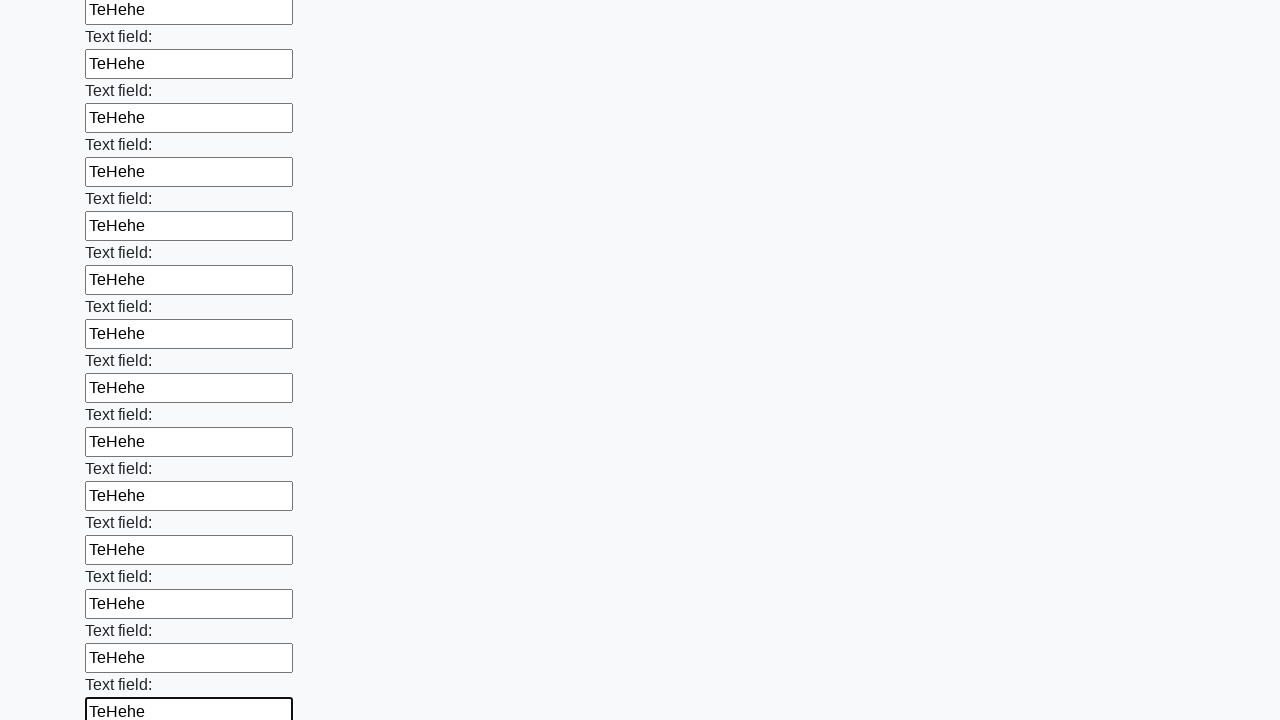

Filled input field 55 with 'TeHehe' on input >> nth=54
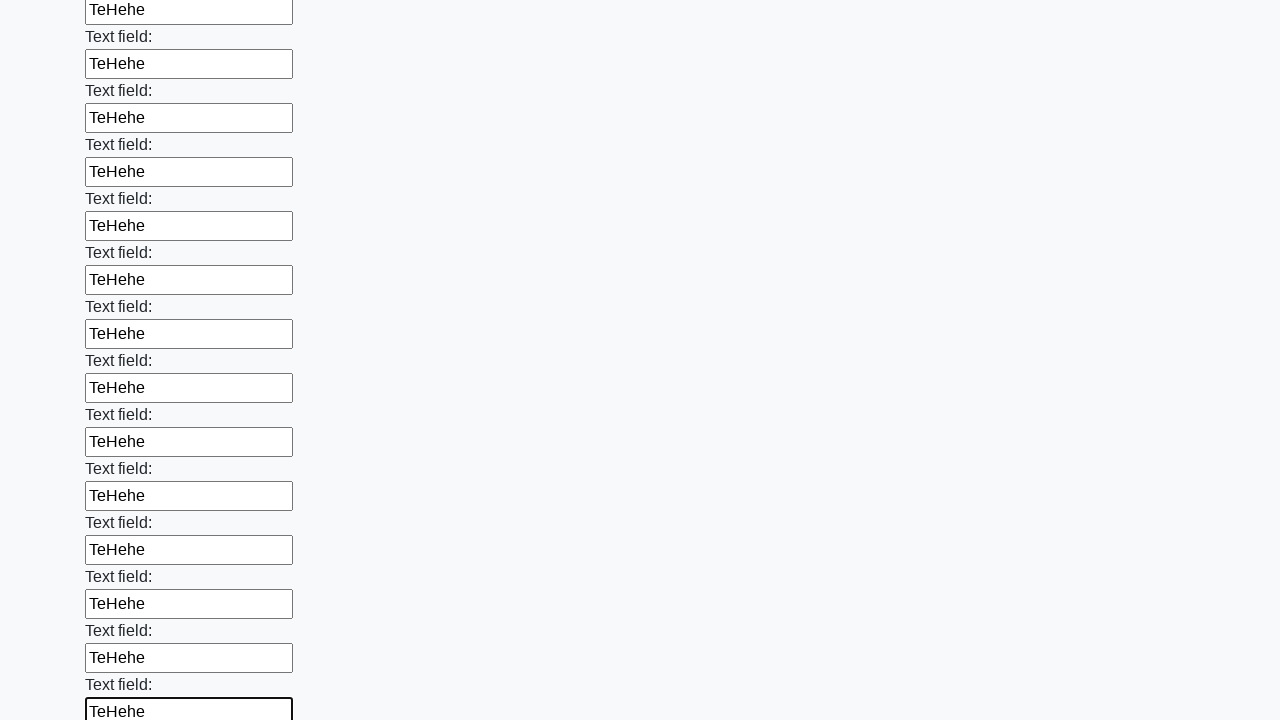

Filled input field 56 with 'TeHehe' on input >> nth=55
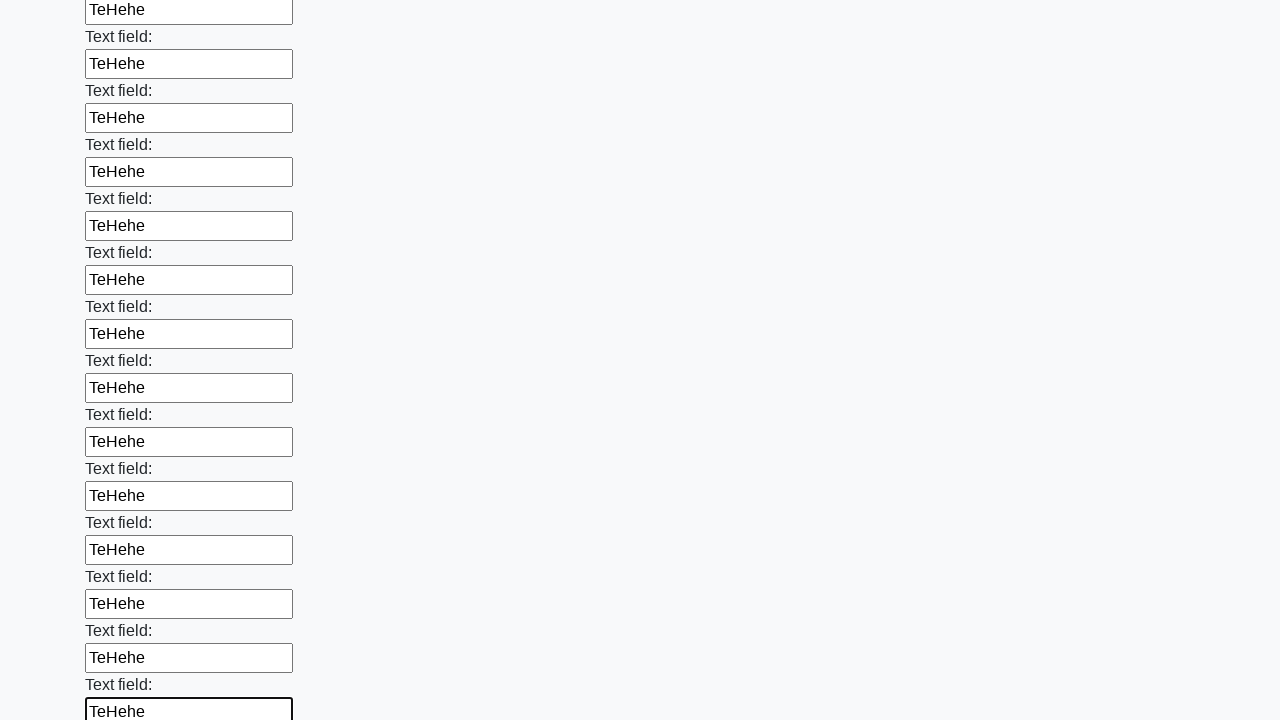

Filled input field 57 with 'TeHehe' on input >> nth=56
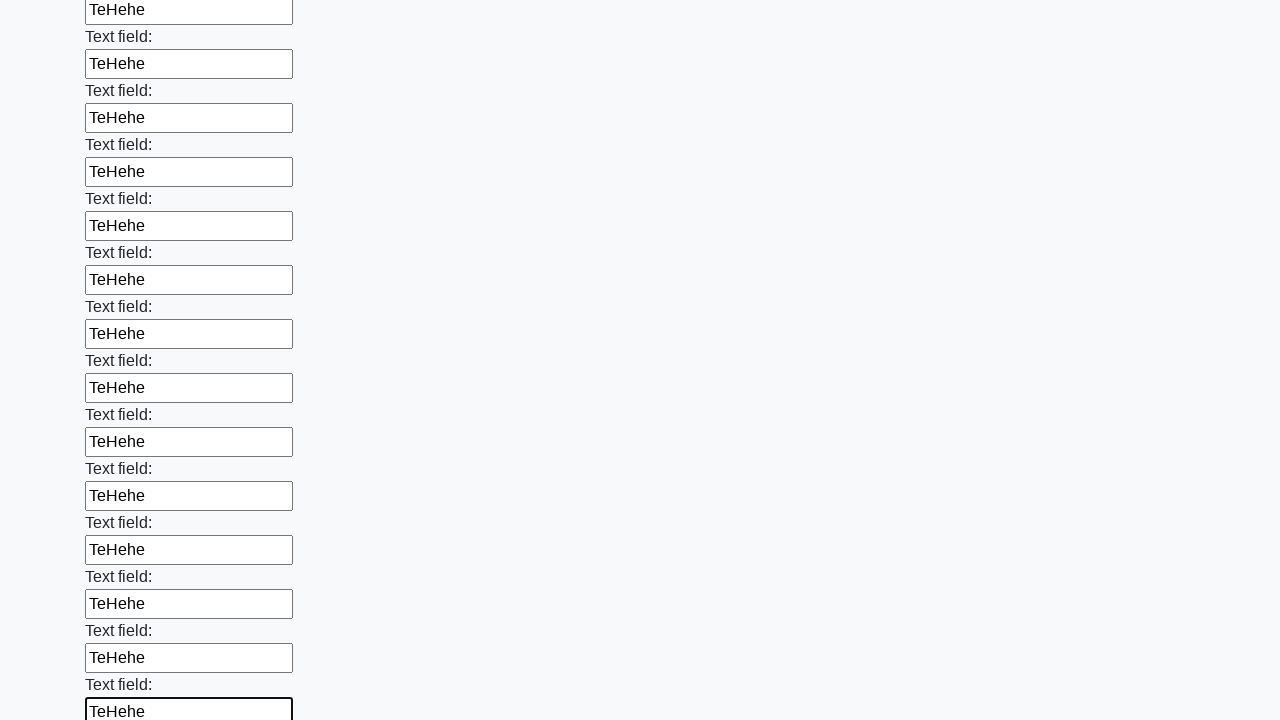

Filled input field 58 with 'TeHehe' on input >> nth=57
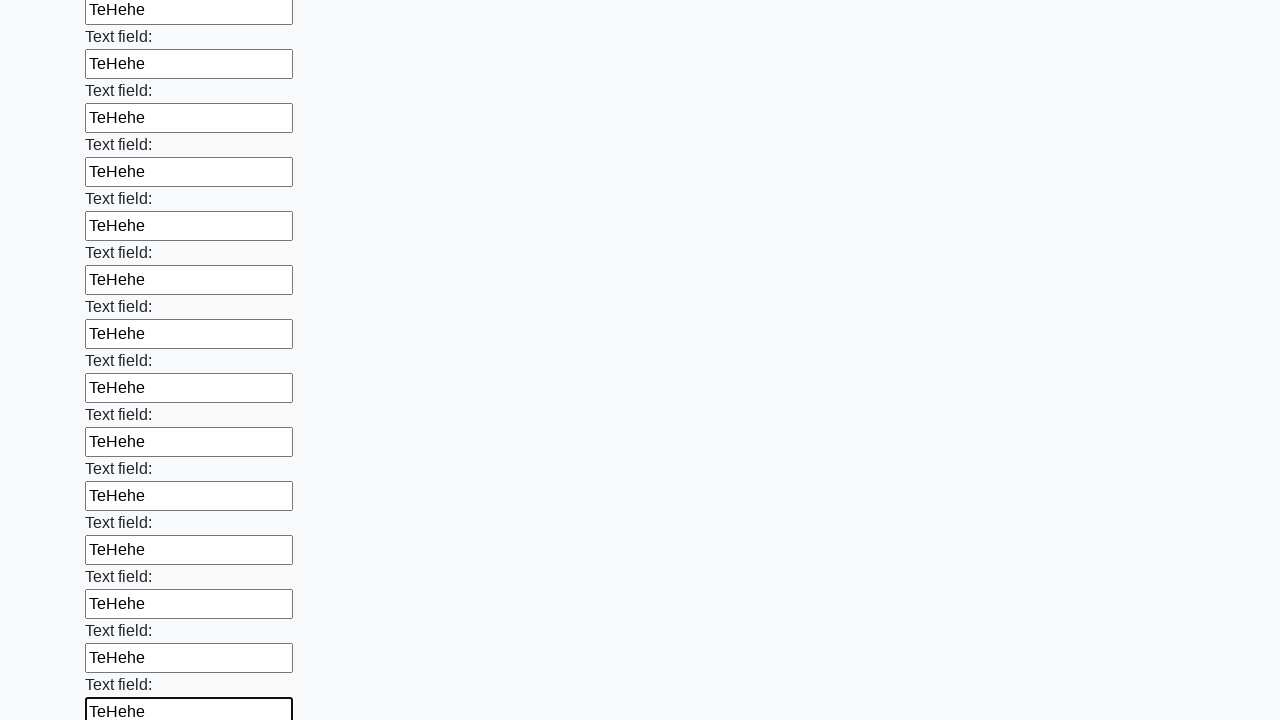

Filled input field 59 with 'TeHehe' on input >> nth=58
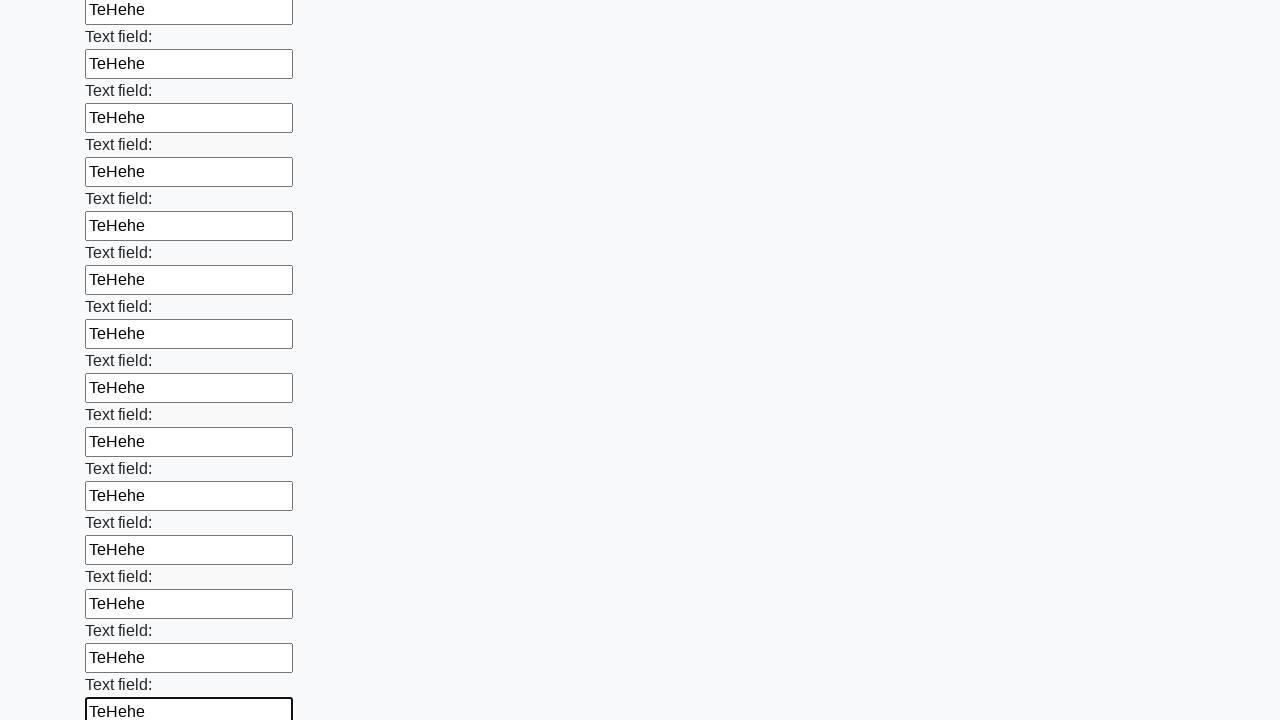

Filled input field 60 with 'TeHehe' on input >> nth=59
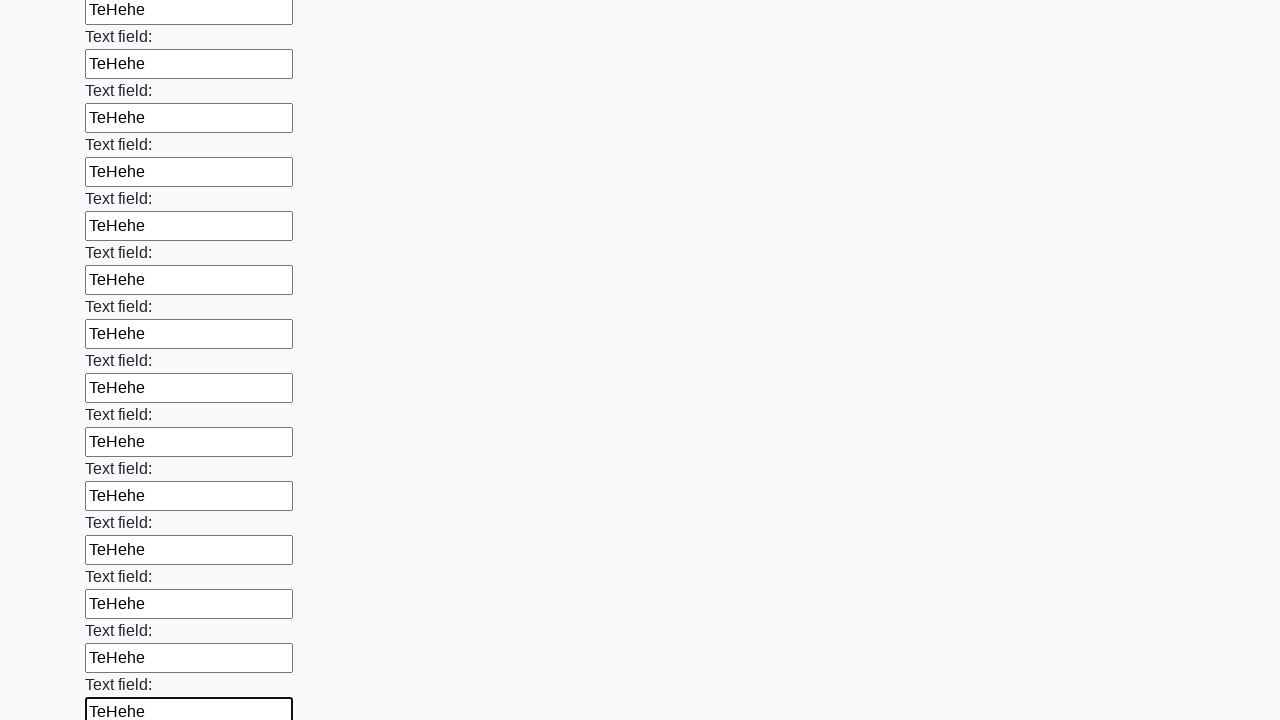

Filled input field 61 with 'TeHehe' on input >> nth=60
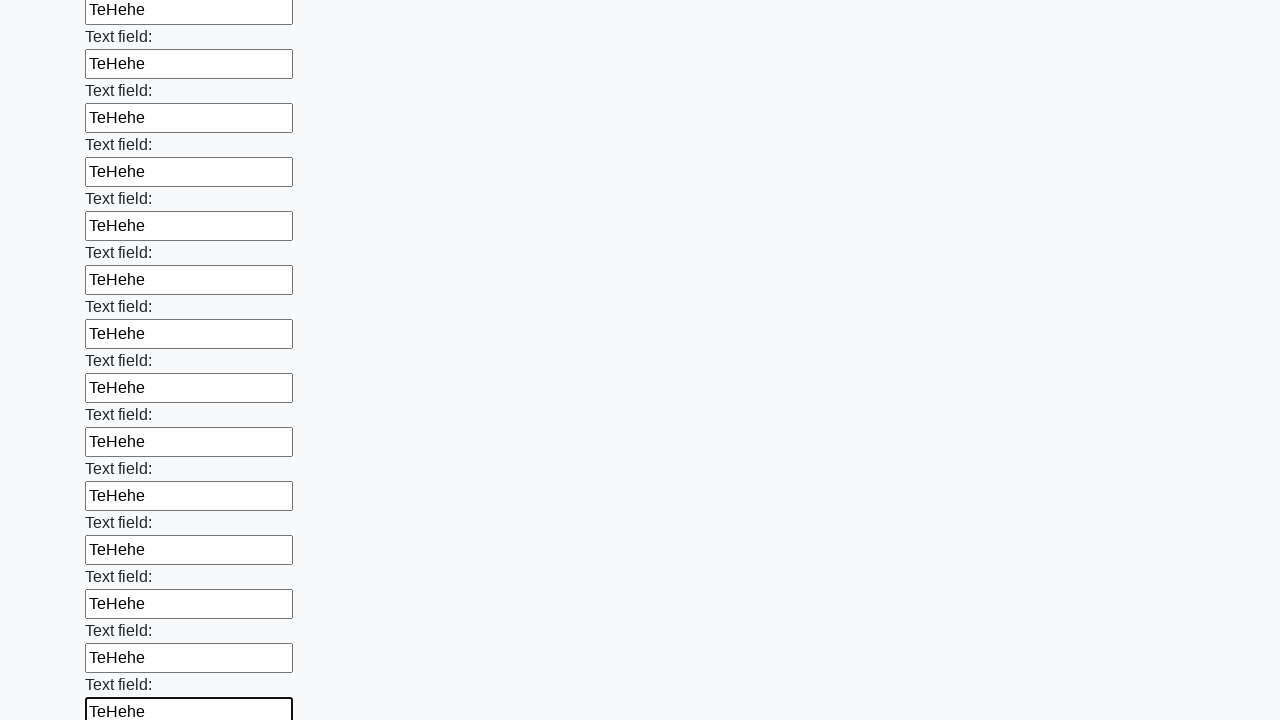

Filled input field 62 with 'TeHehe' on input >> nth=61
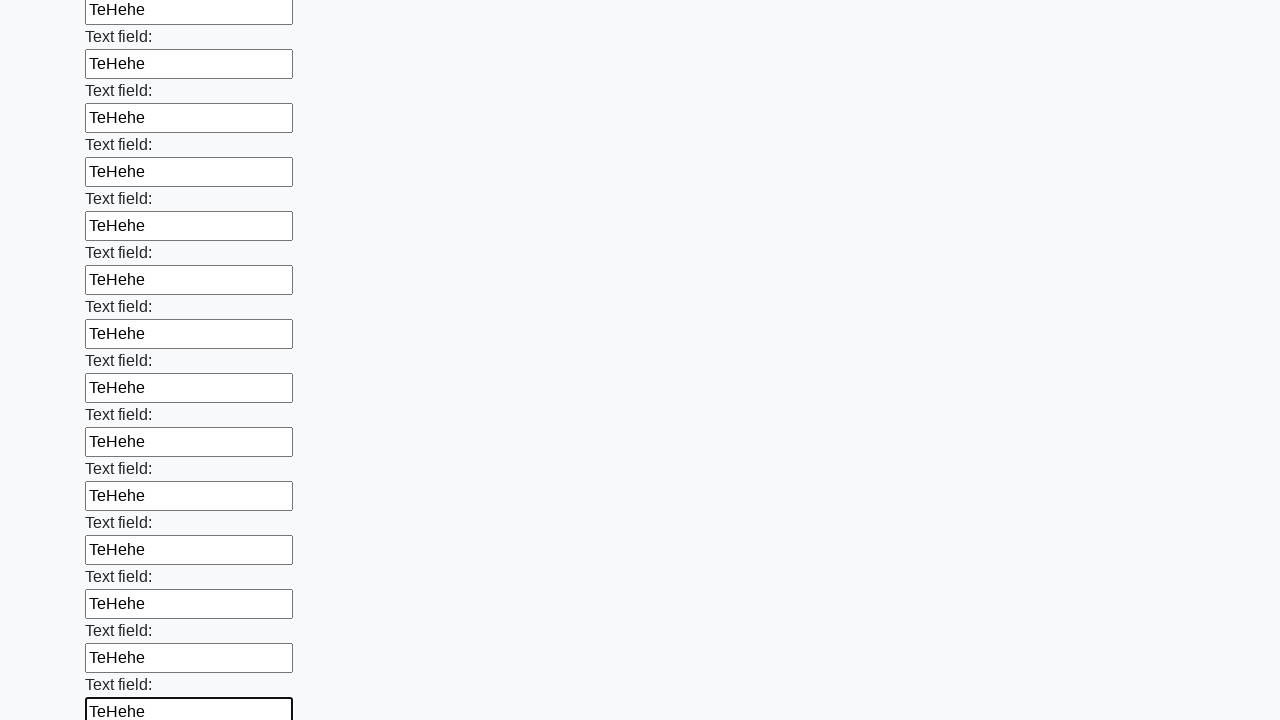

Filled input field 63 with 'TeHehe' on input >> nth=62
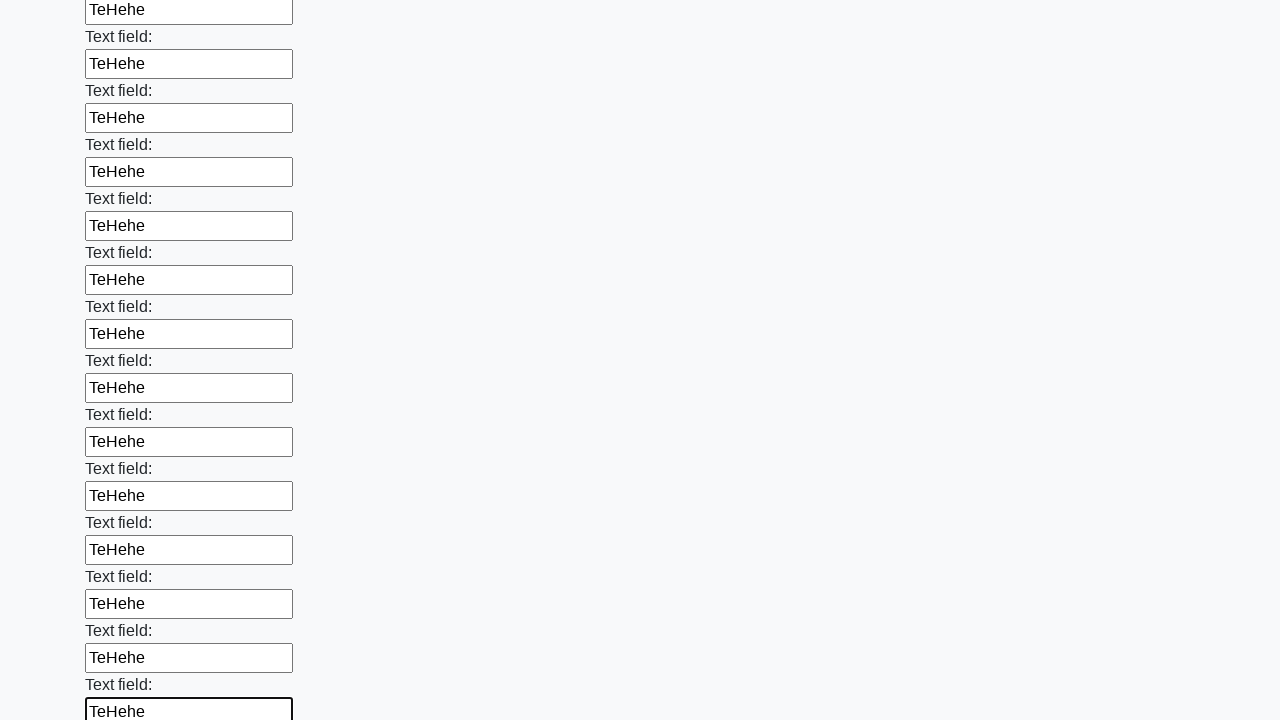

Filled input field 64 with 'TeHehe' on input >> nth=63
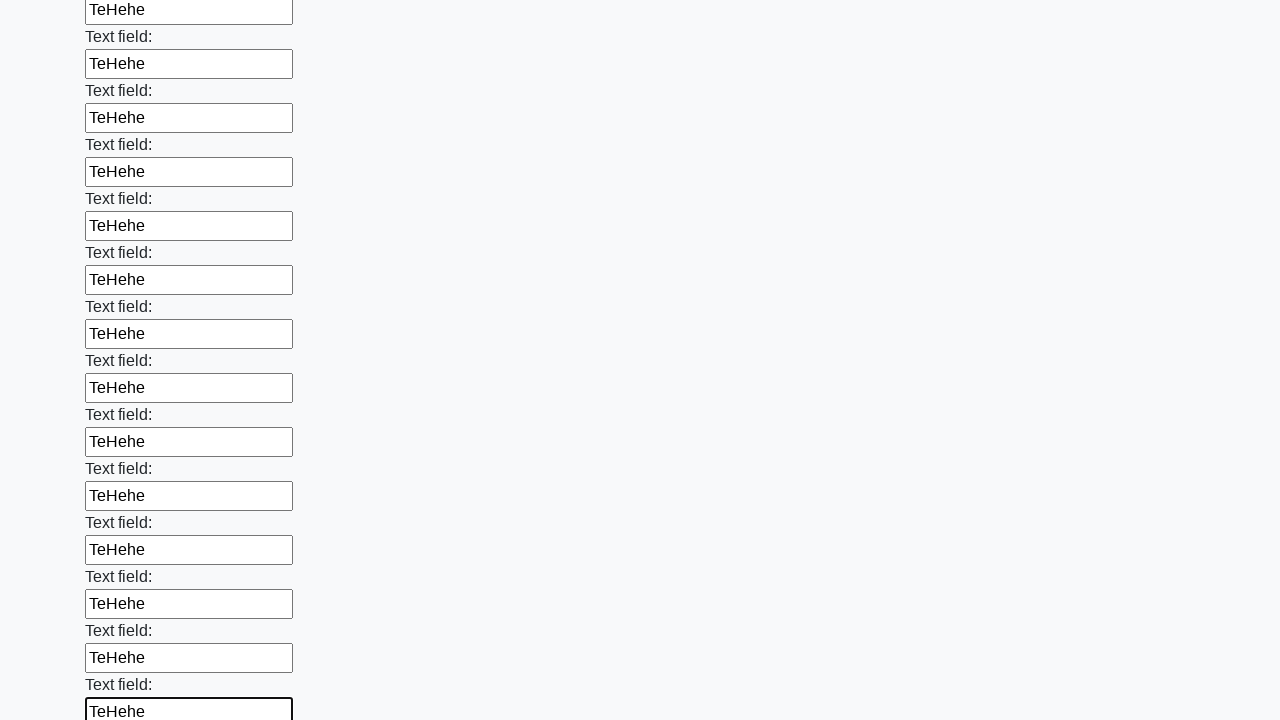

Filled input field 65 with 'TeHehe' on input >> nth=64
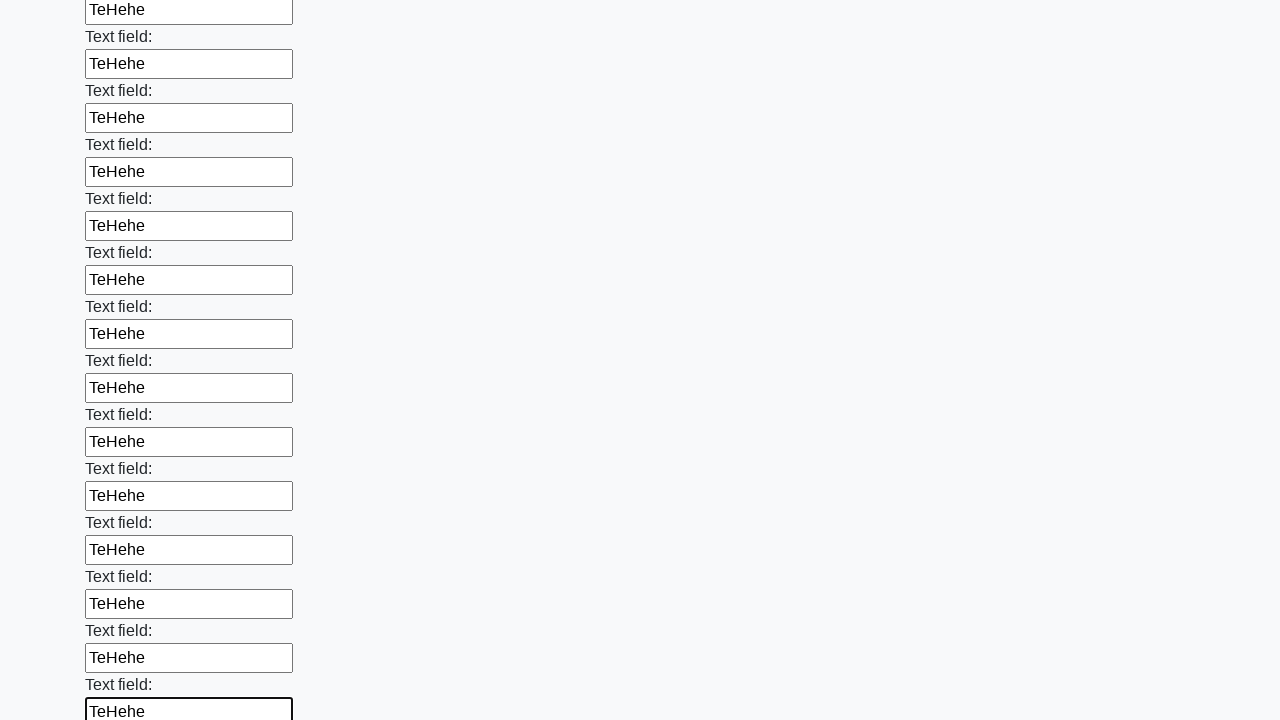

Filled input field 66 with 'TeHehe' on input >> nth=65
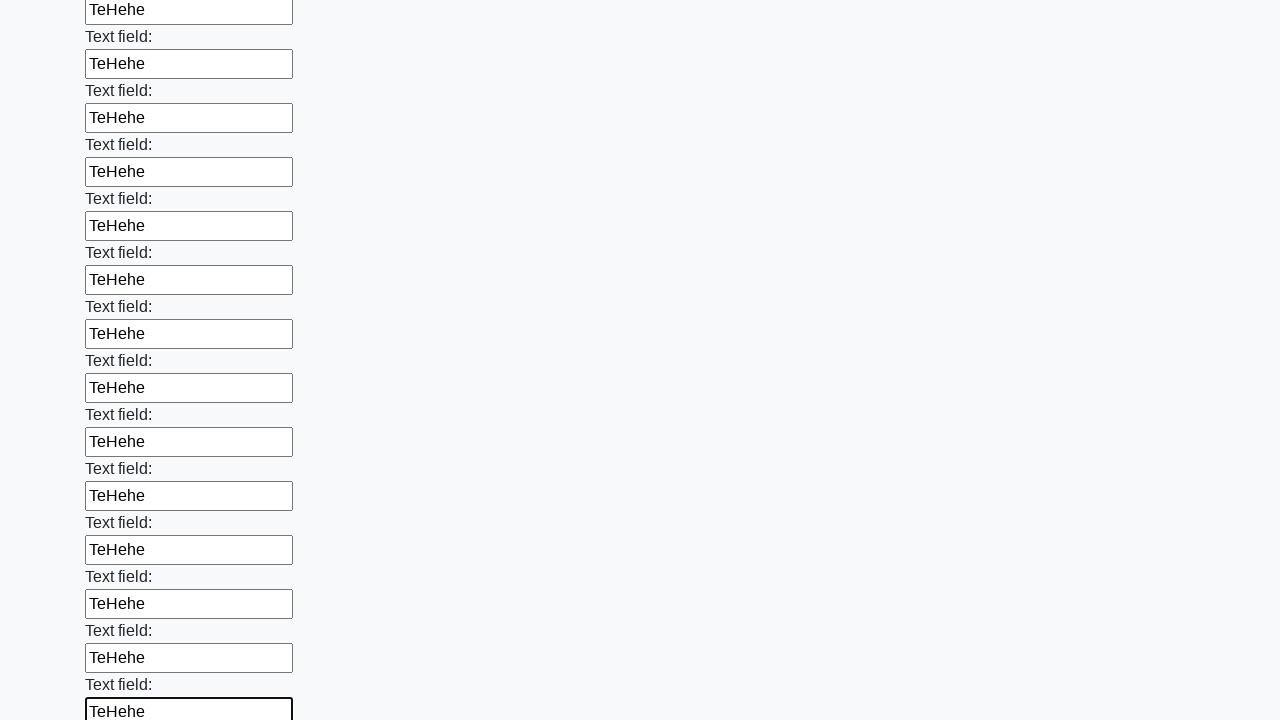

Filled input field 67 with 'TeHehe' on input >> nth=66
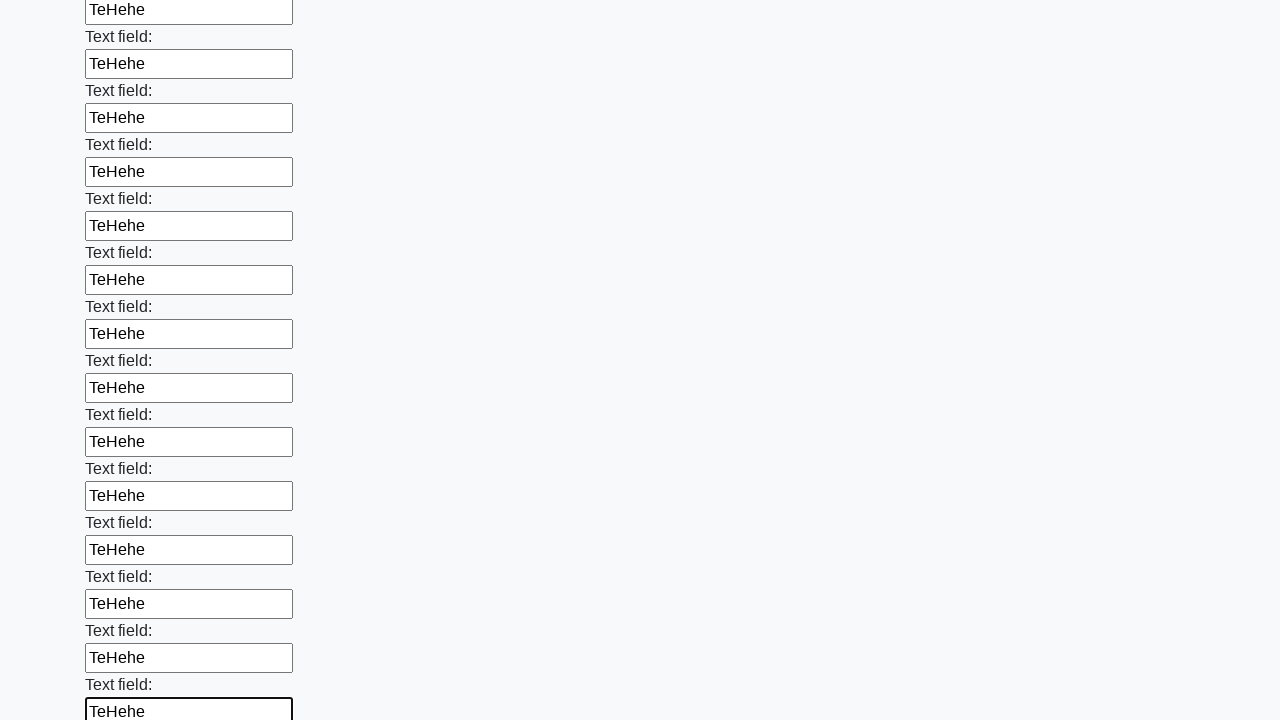

Filled input field 68 with 'TeHehe' on input >> nth=67
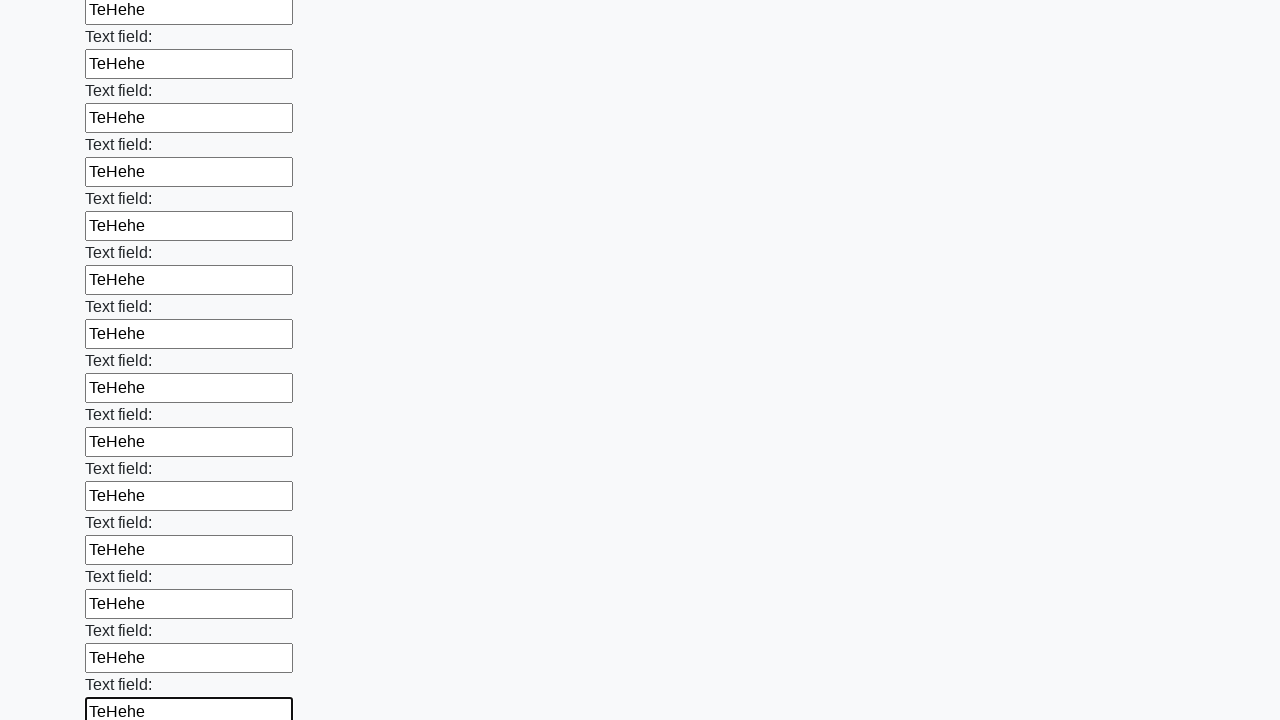

Filled input field 69 with 'TeHehe' on input >> nth=68
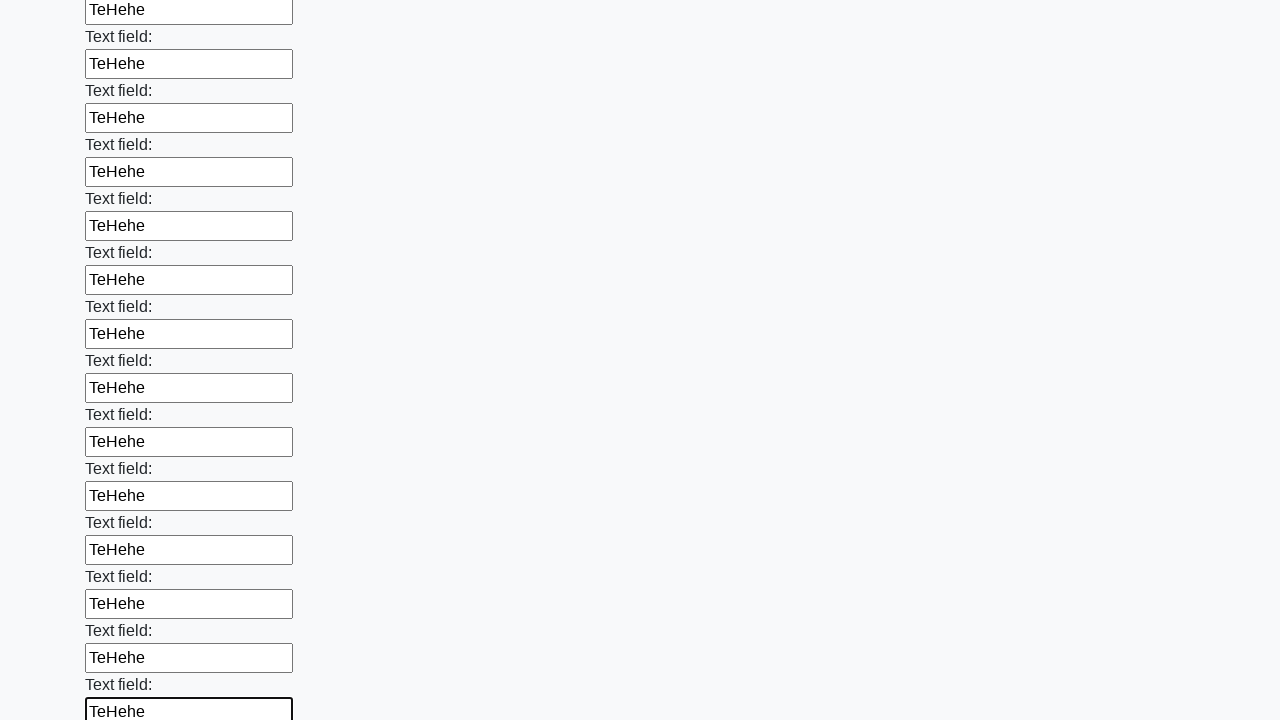

Filled input field 70 with 'TeHehe' on input >> nth=69
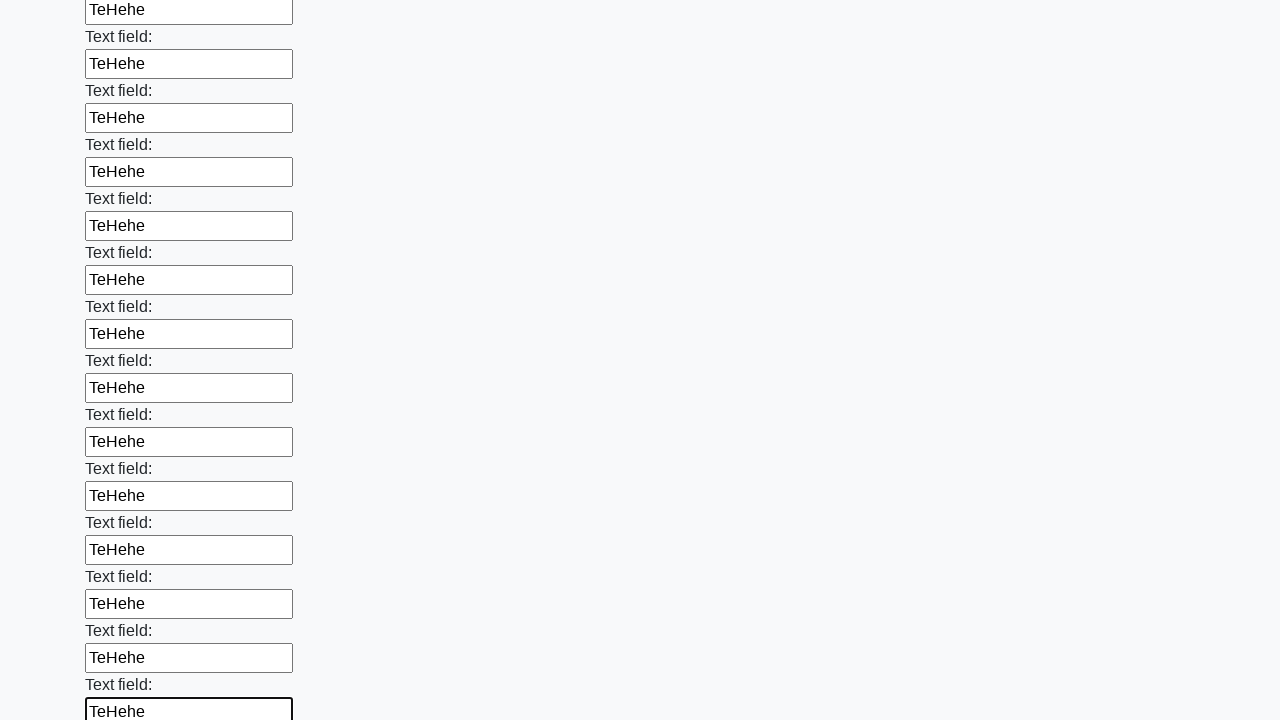

Filled input field 71 with 'TeHehe' on input >> nth=70
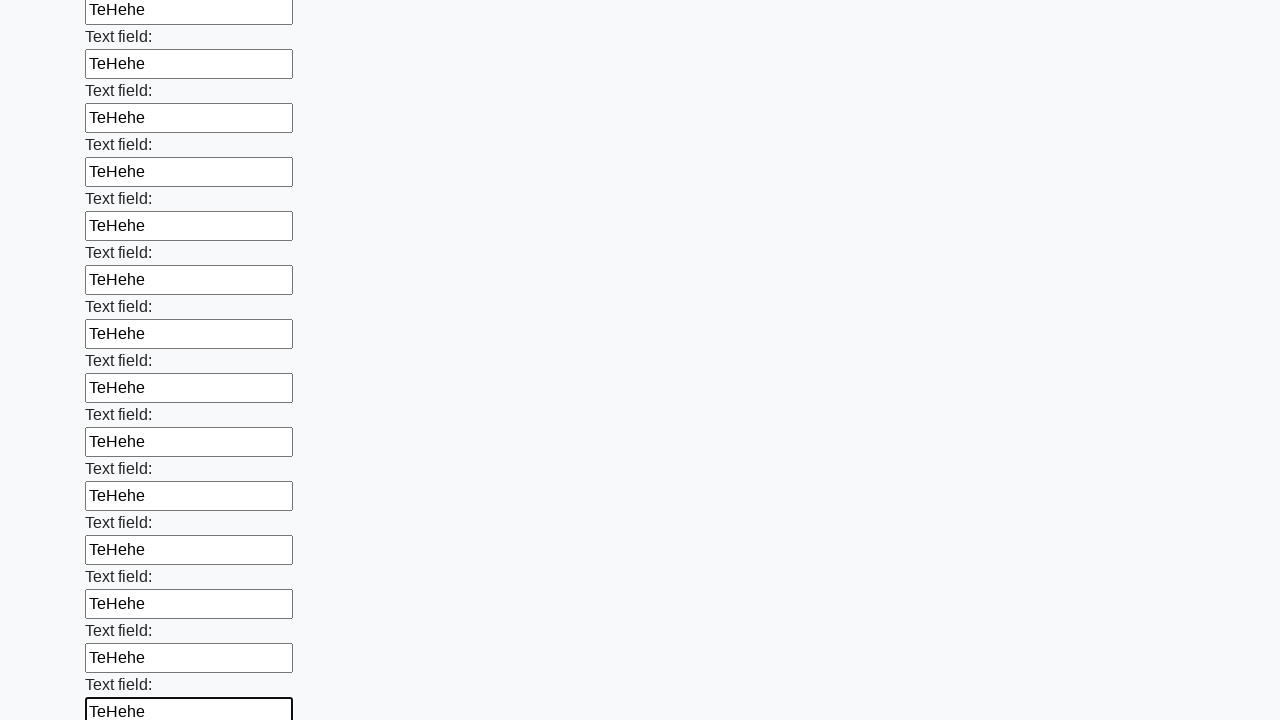

Filled input field 72 with 'TeHehe' on input >> nth=71
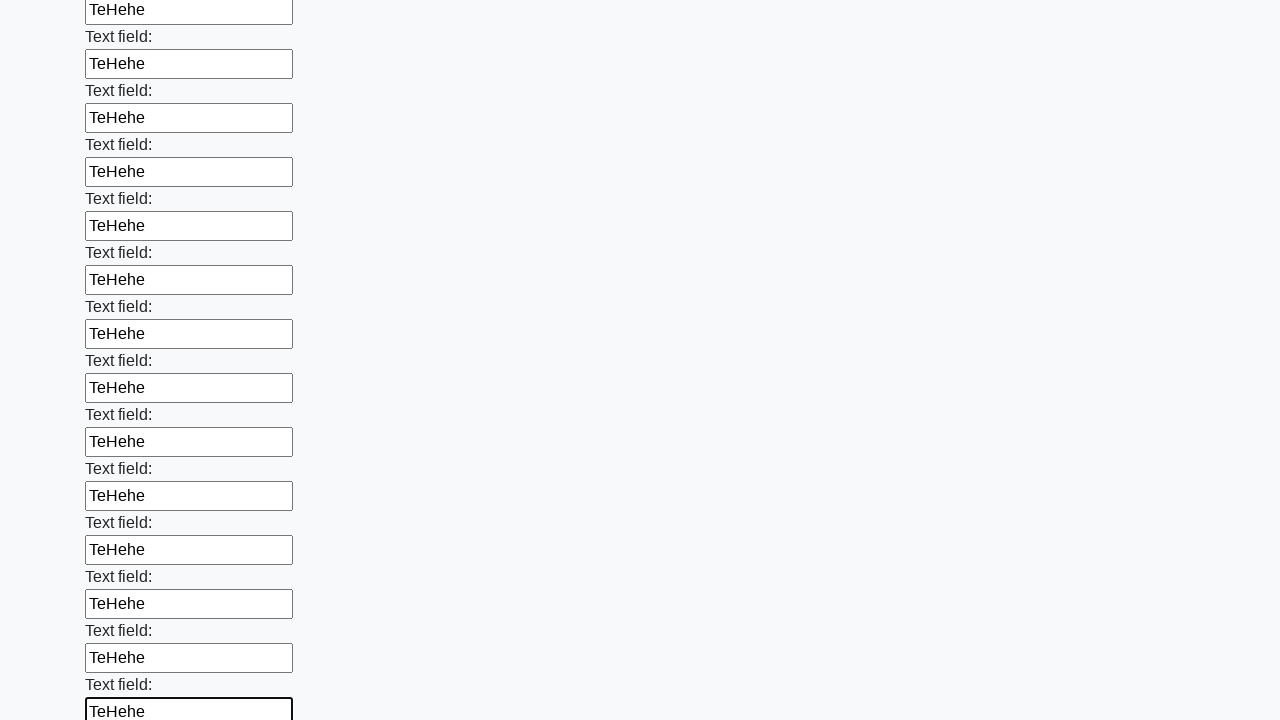

Filled input field 73 with 'TeHehe' on input >> nth=72
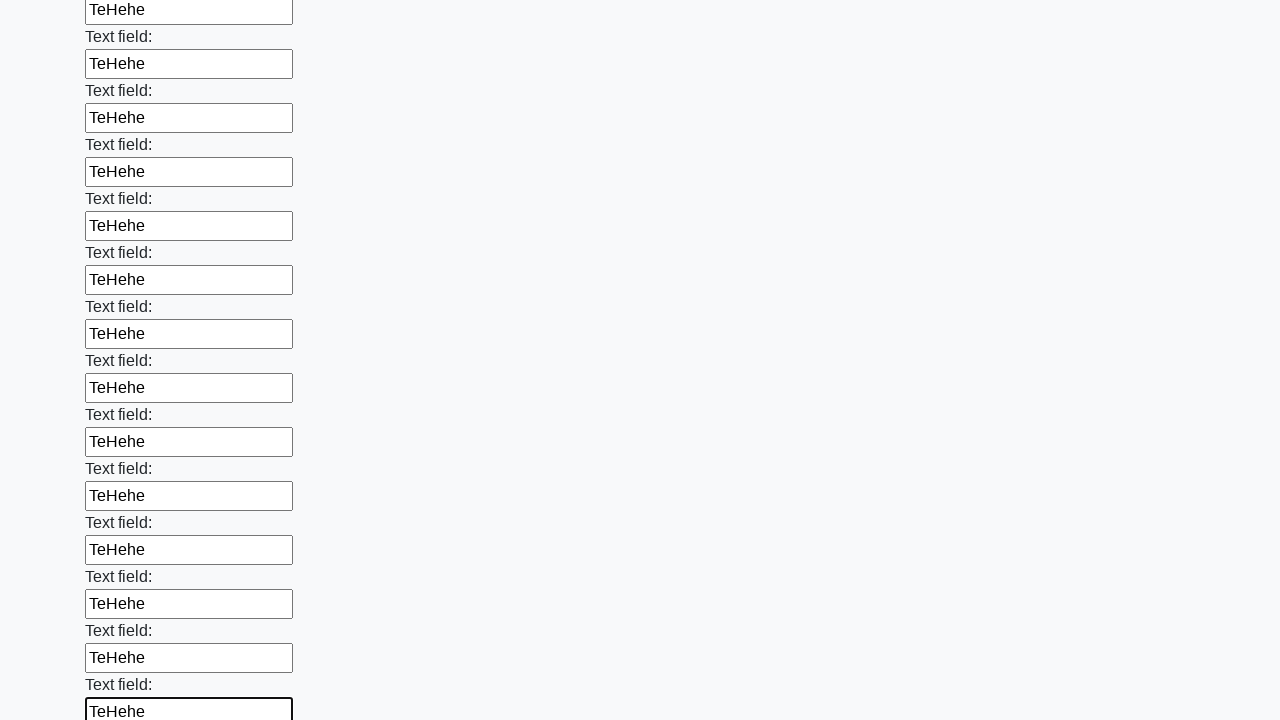

Filled input field 74 with 'TeHehe' on input >> nth=73
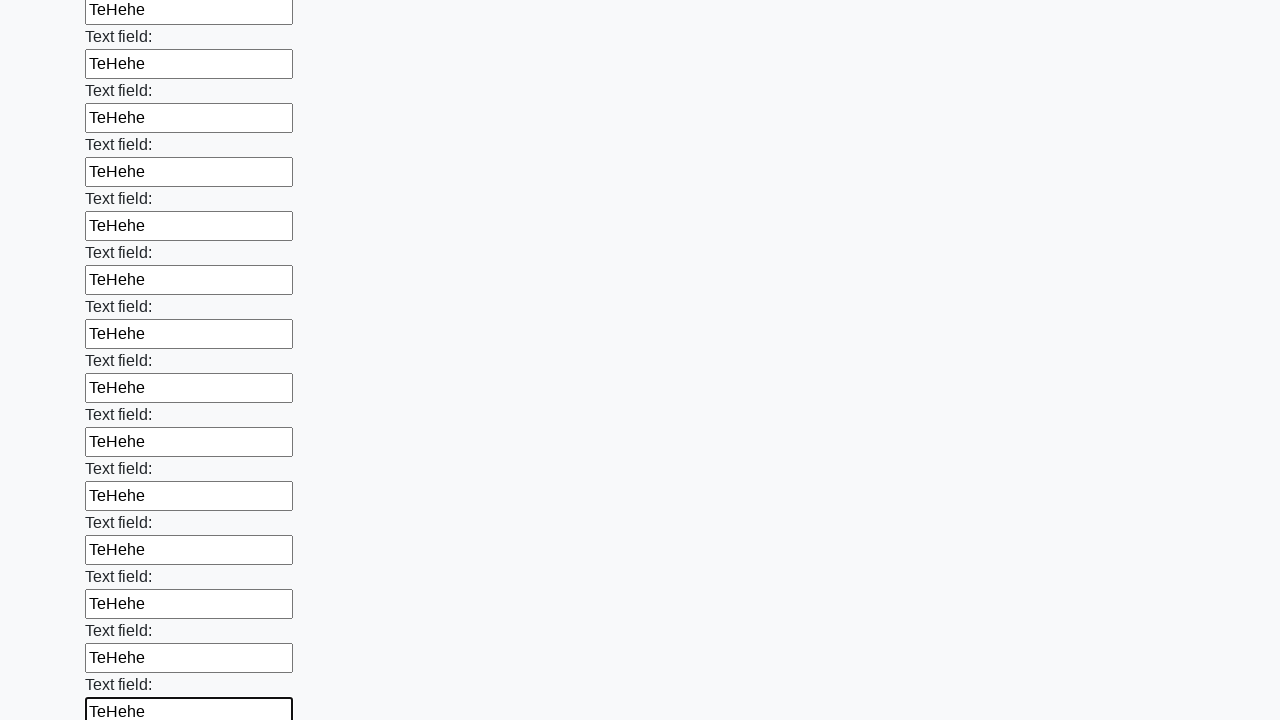

Filled input field 75 with 'TeHehe' on input >> nth=74
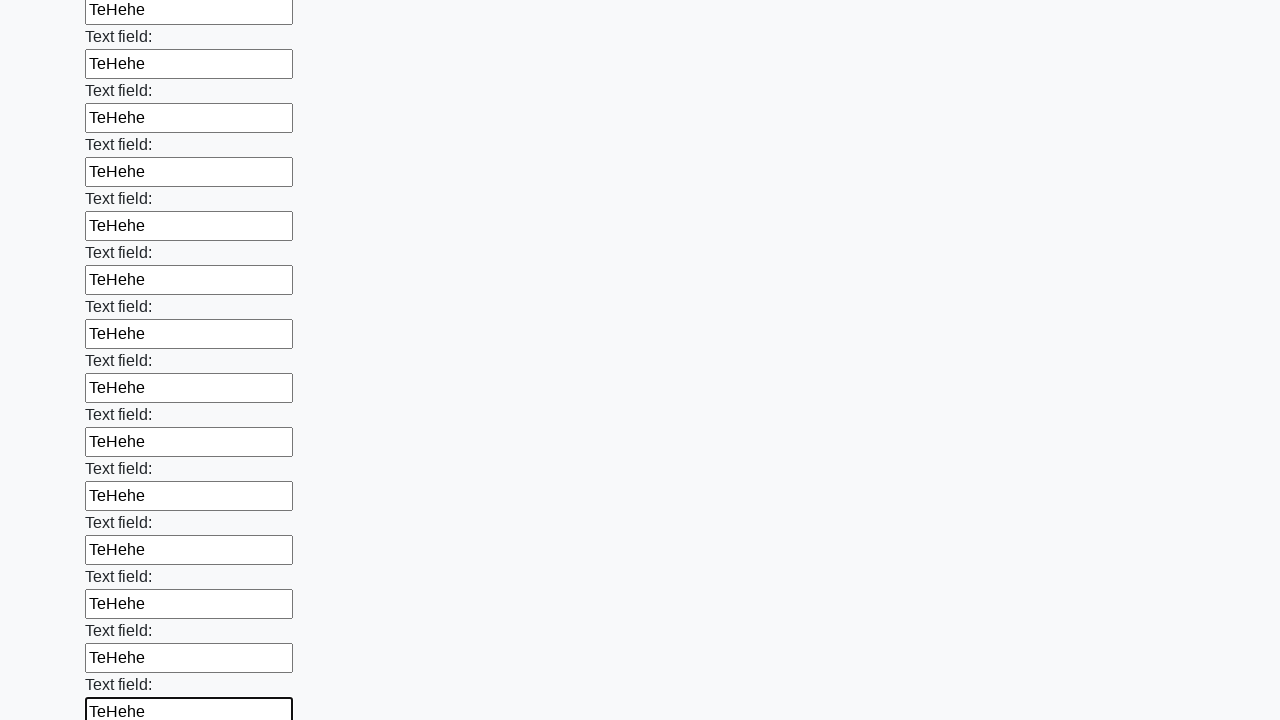

Filled input field 76 with 'TeHehe' on input >> nth=75
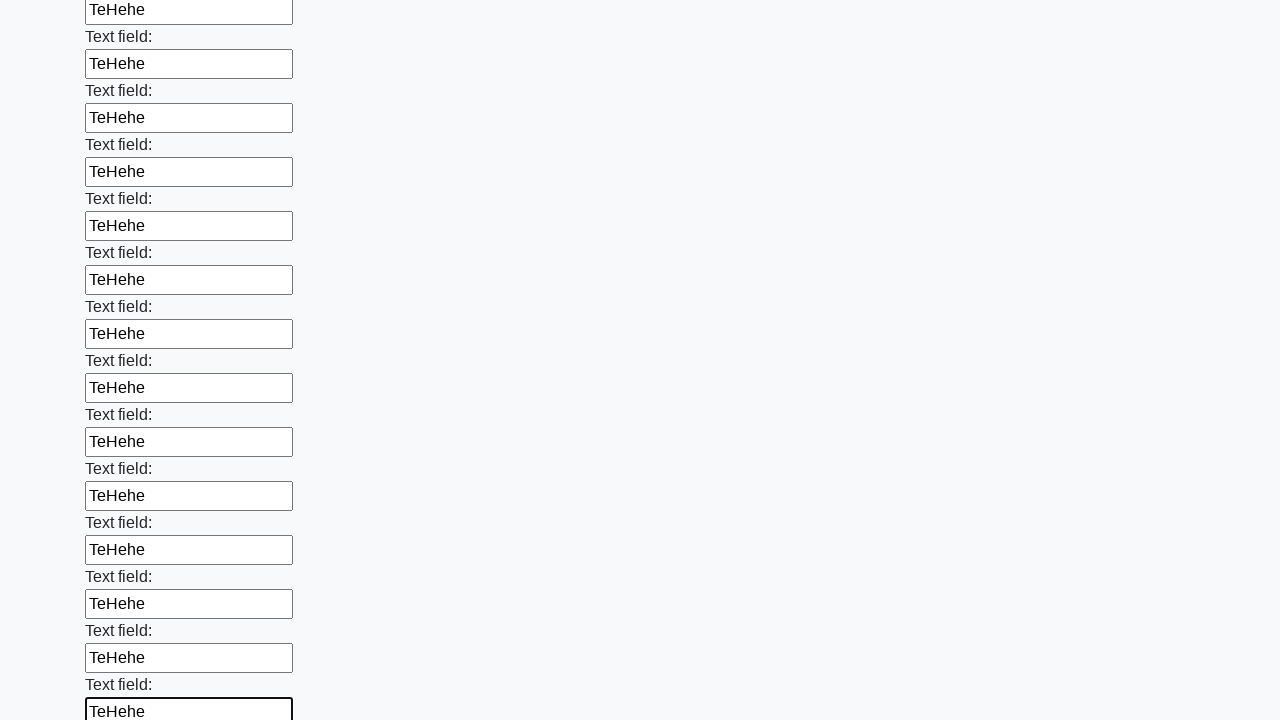

Filled input field 77 with 'TeHehe' on input >> nth=76
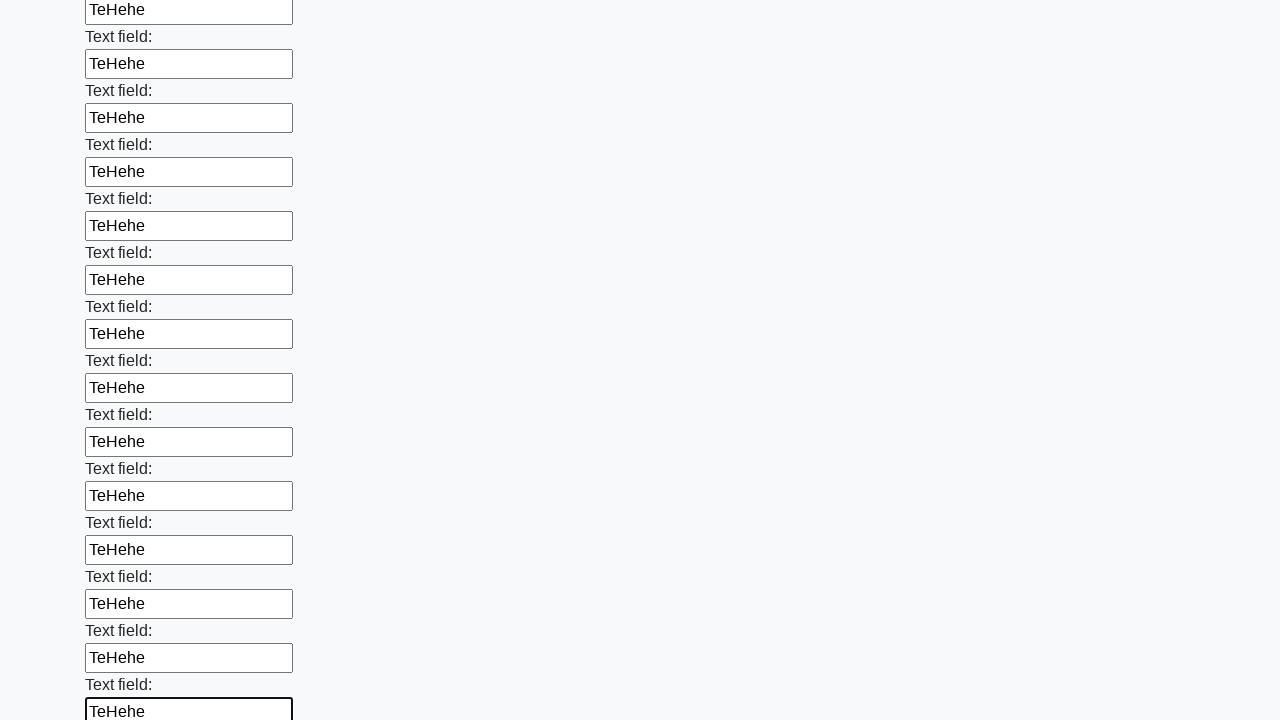

Filled input field 78 with 'TeHehe' on input >> nth=77
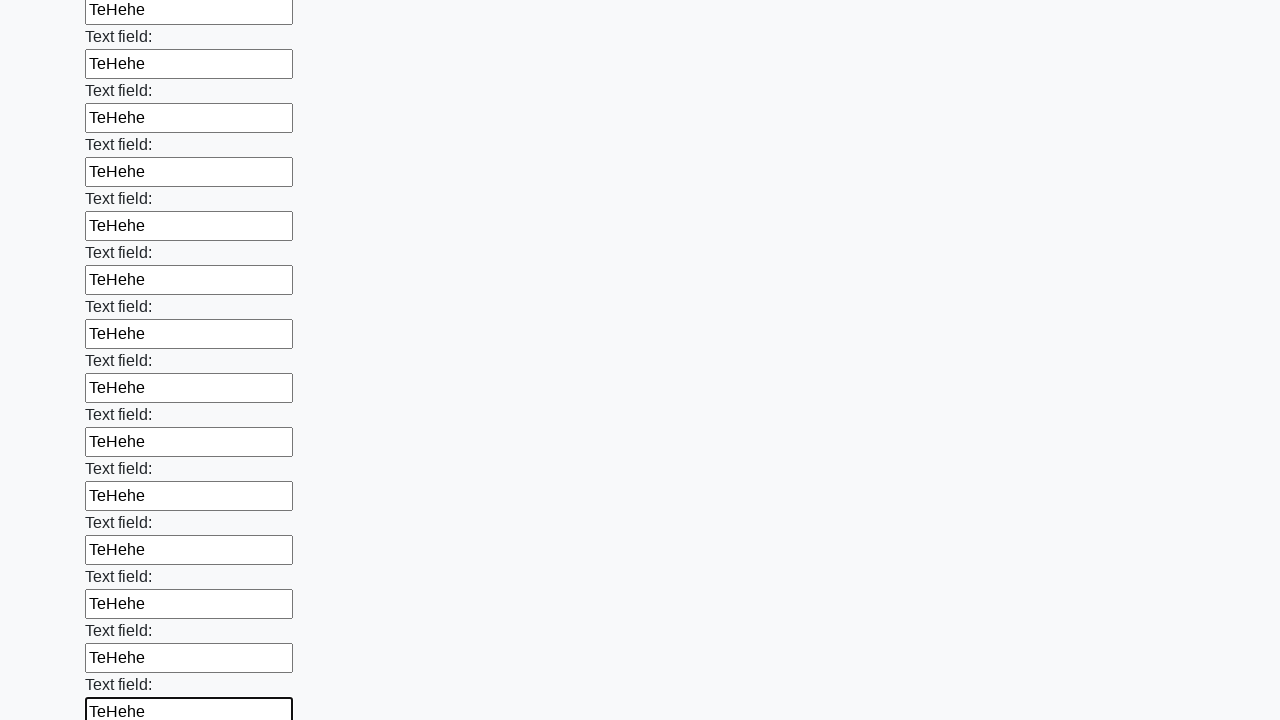

Filled input field 79 with 'TeHehe' on input >> nth=78
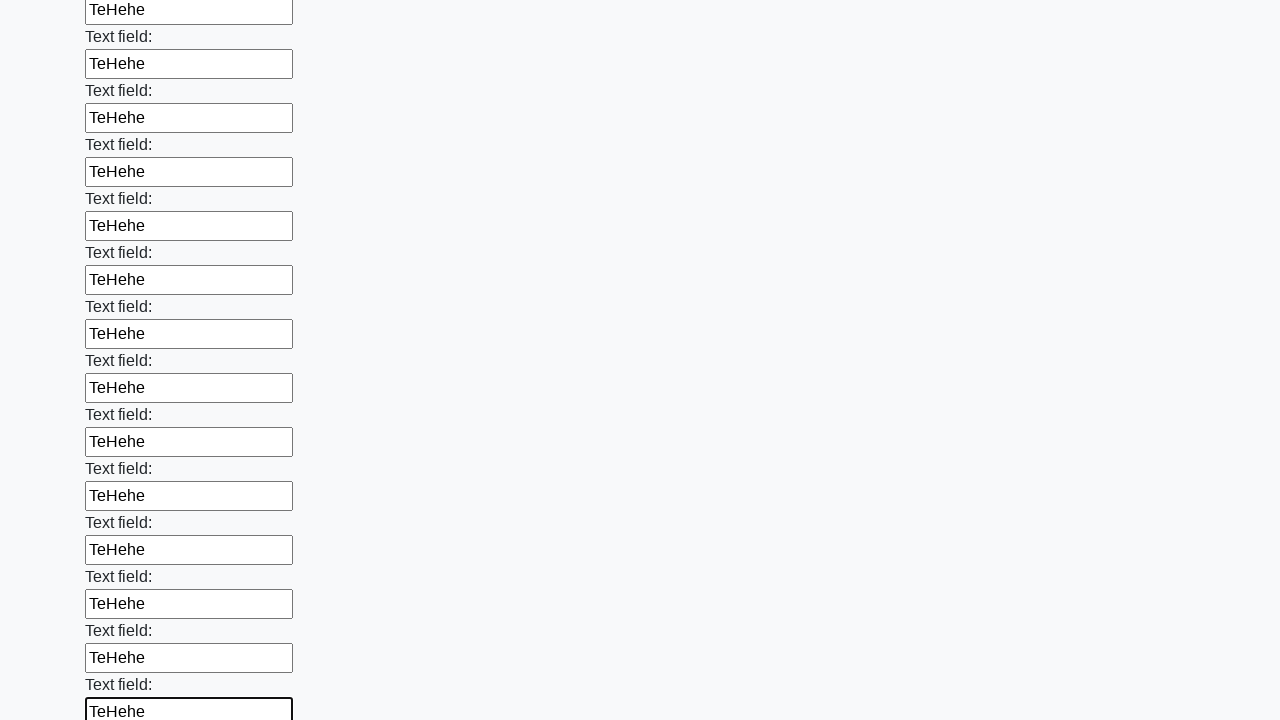

Filled input field 80 with 'TeHehe' on input >> nth=79
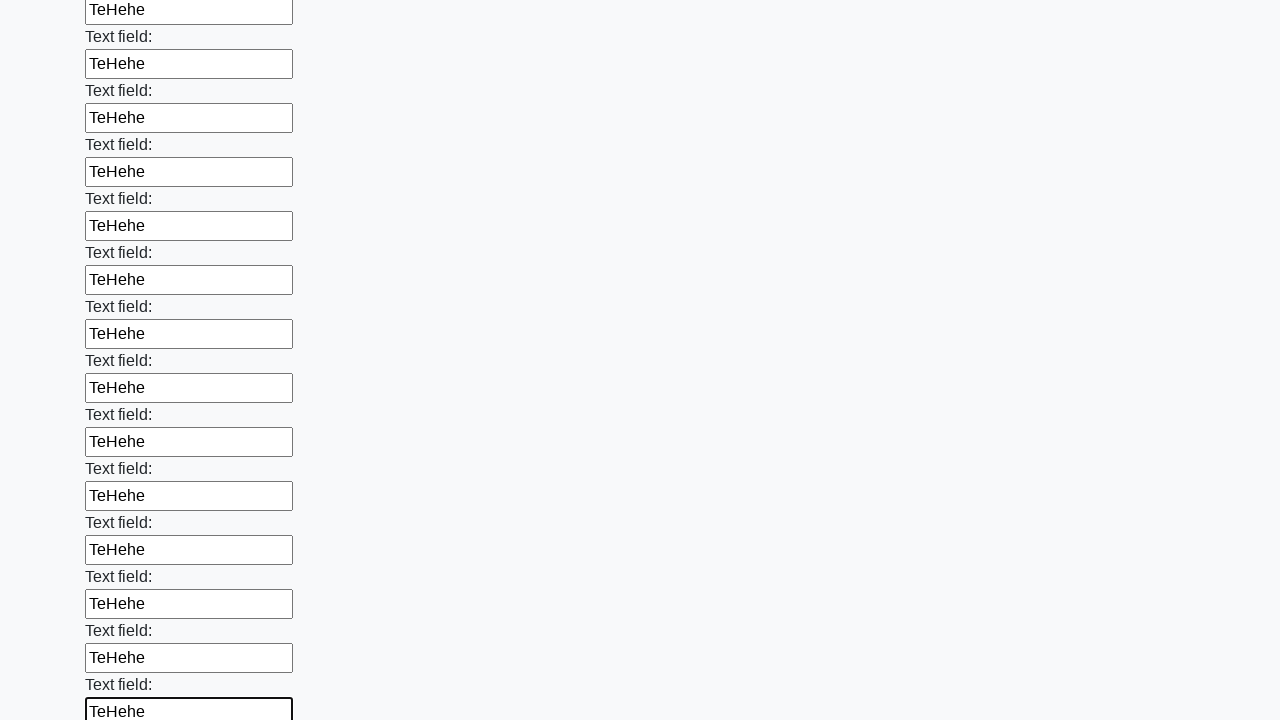

Filled input field 81 with 'TeHehe' on input >> nth=80
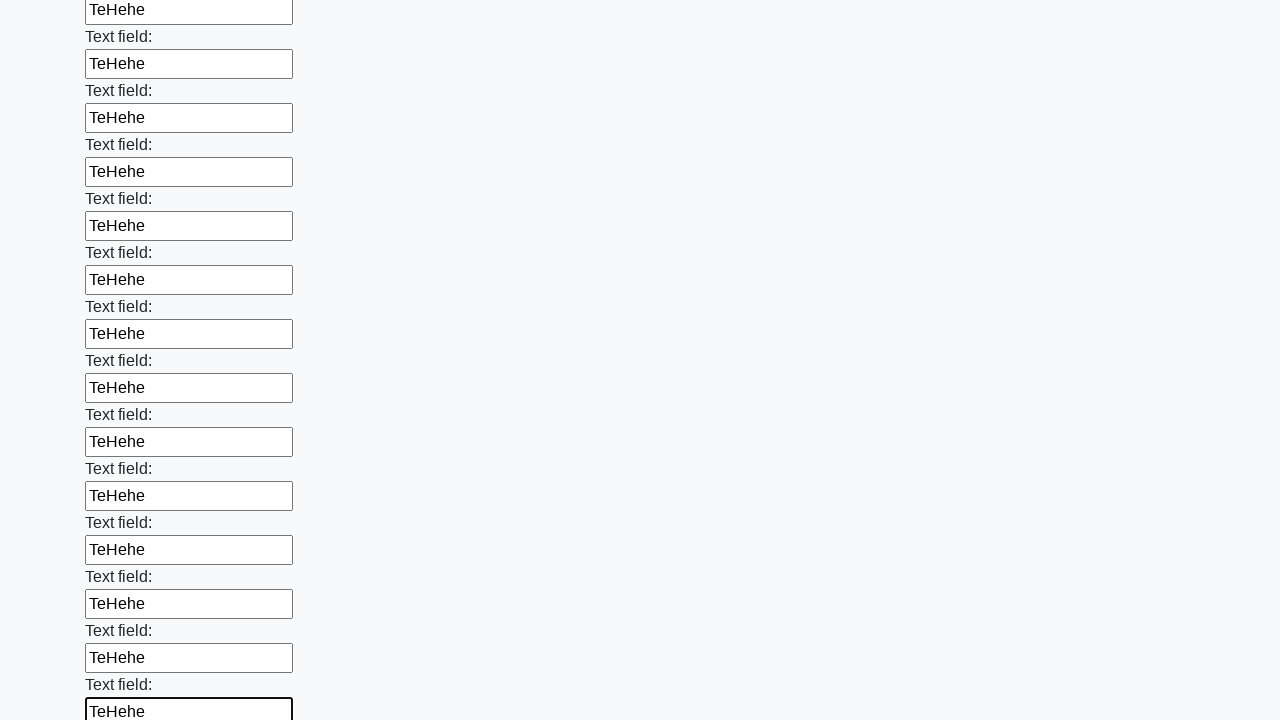

Filled input field 82 with 'TeHehe' on input >> nth=81
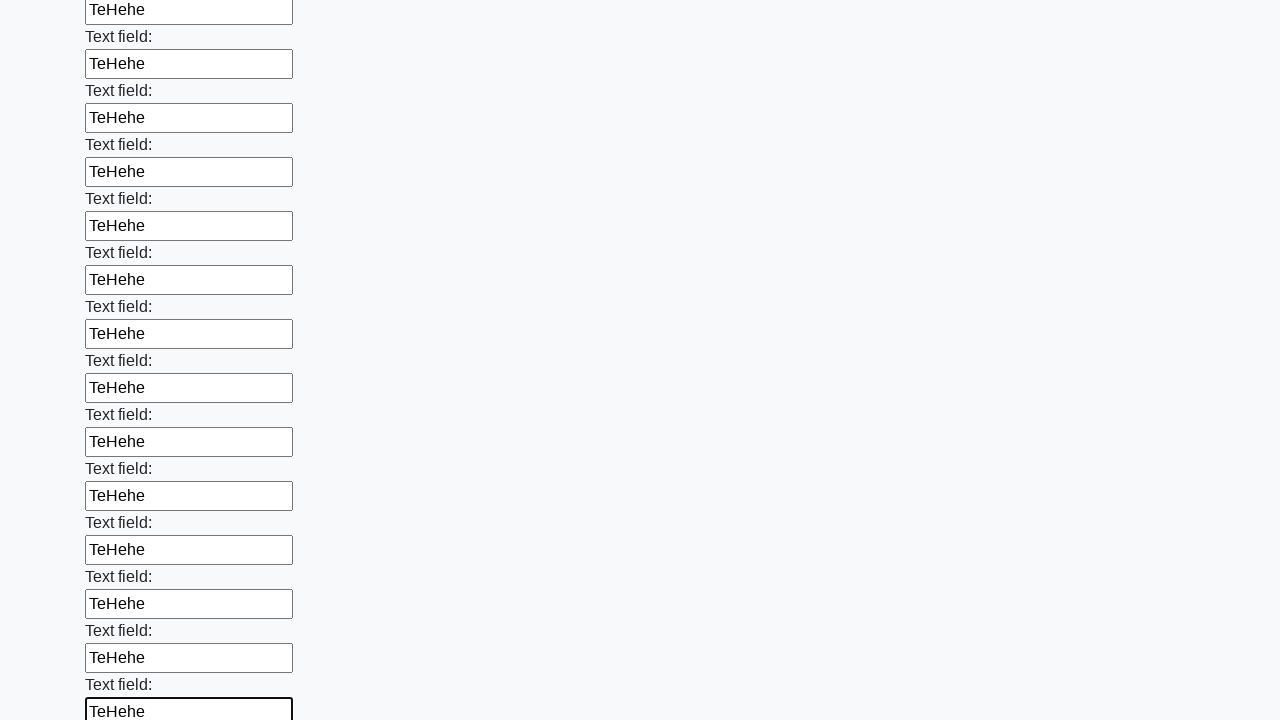

Filled input field 83 with 'TeHehe' on input >> nth=82
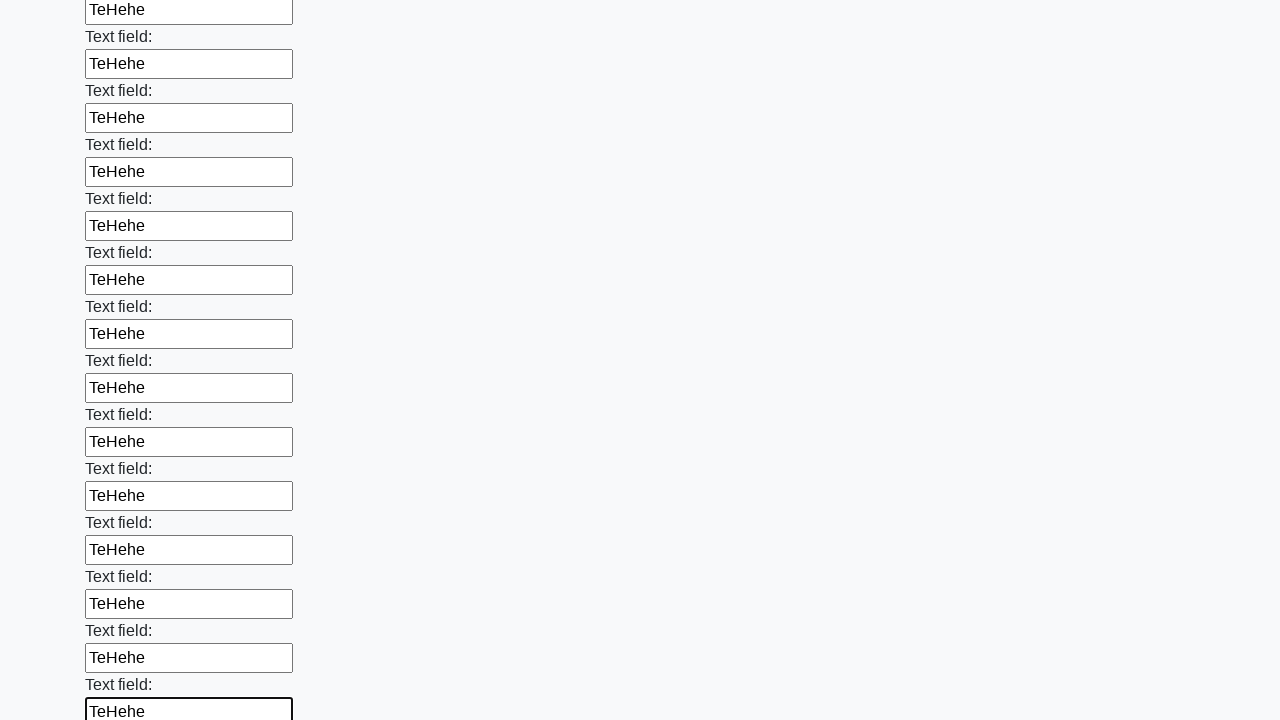

Filled input field 84 with 'TeHehe' on input >> nth=83
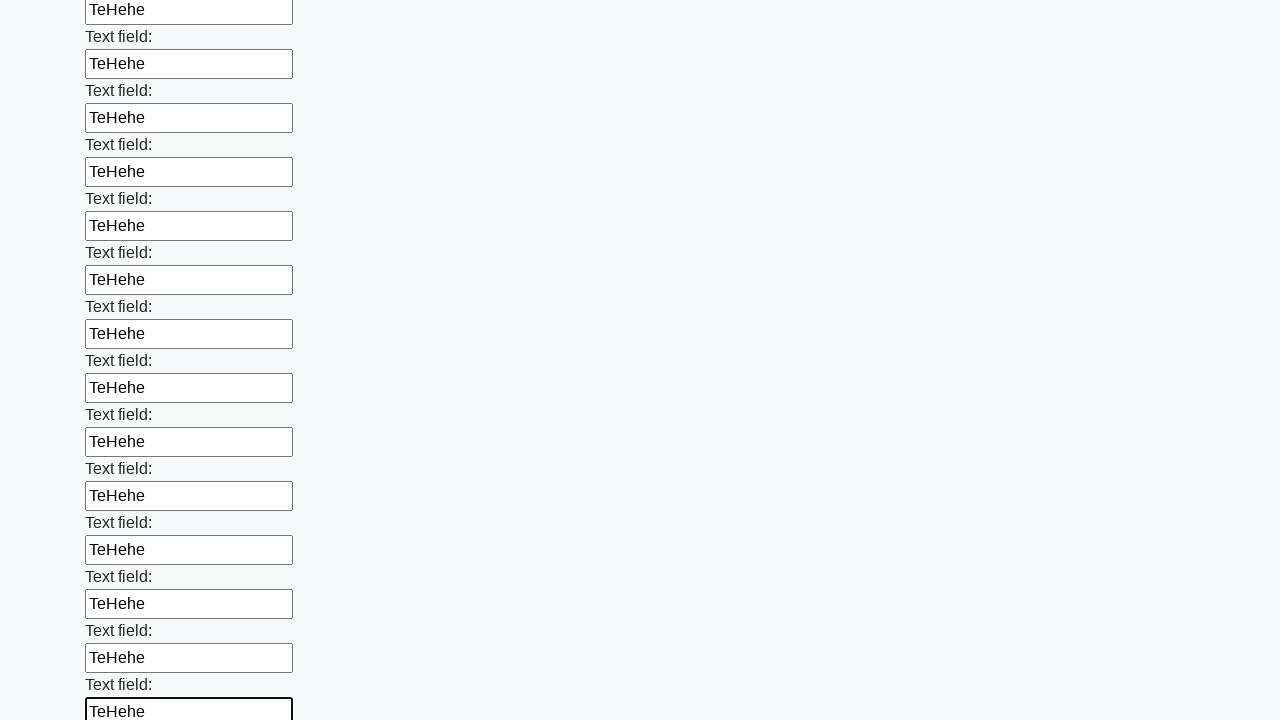

Filled input field 85 with 'TeHehe' on input >> nth=84
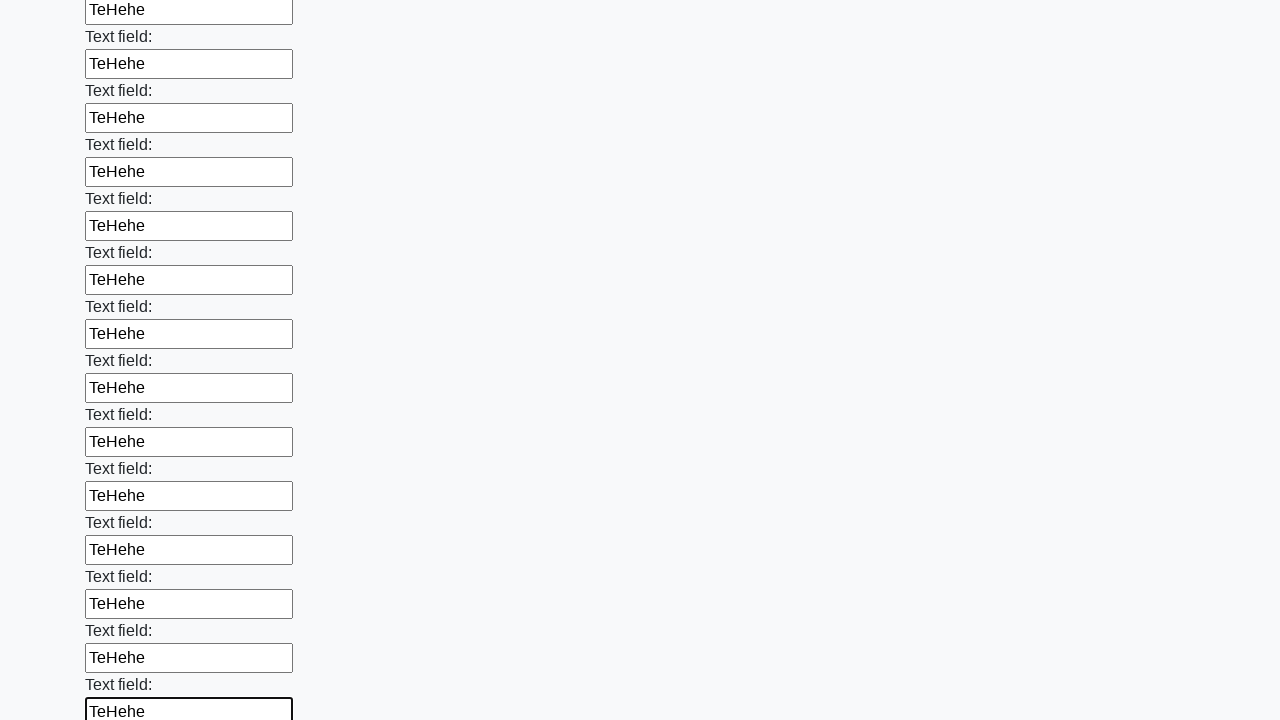

Filled input field 86 with 'TeHehe' on input >> nth=85
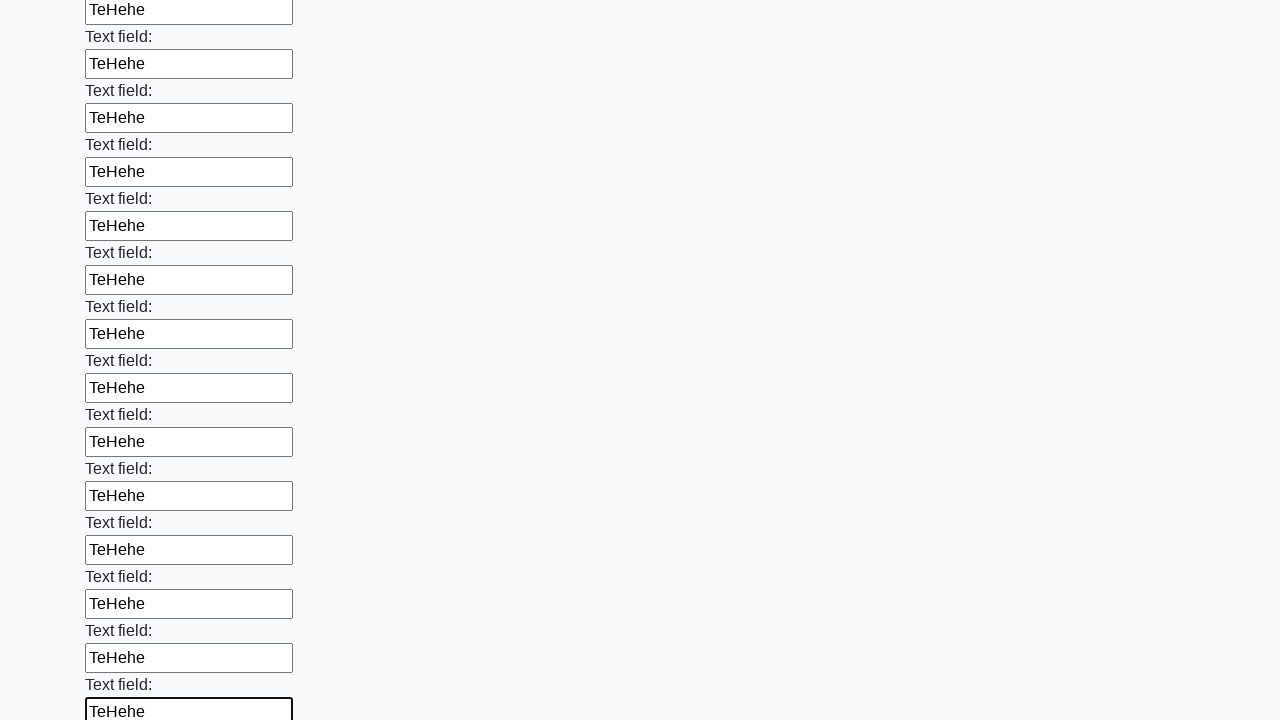

Filled input field 87 with 'TeHehe' on input >> nth=86
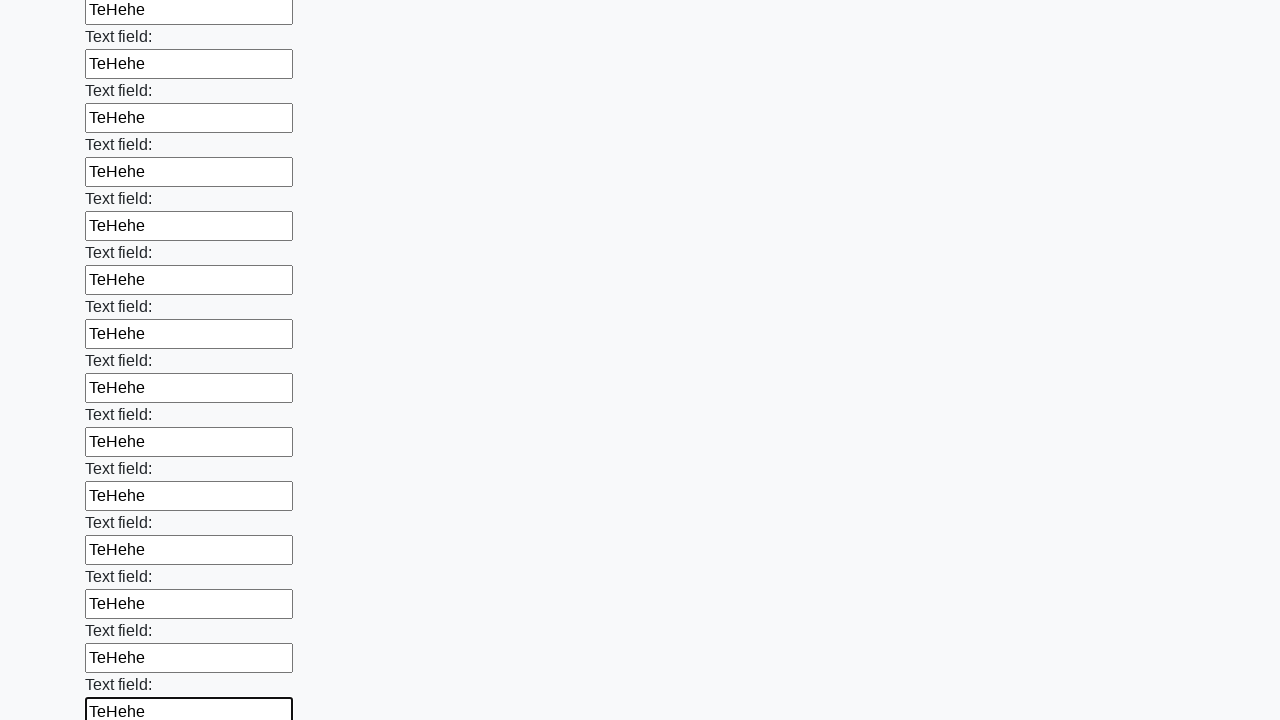

Filled input field 88 with 'TeHehe' on input >> nth=87
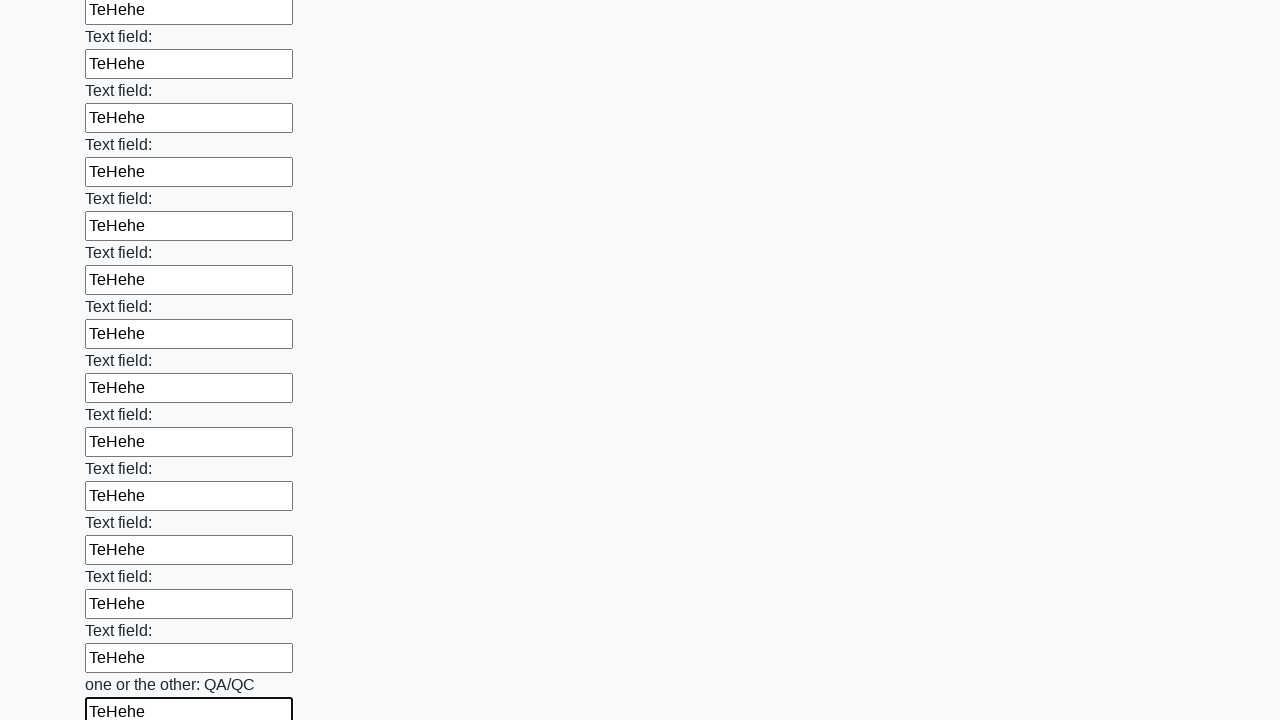

Filled input field 89 with 'TeHehe' on input >> nth=88
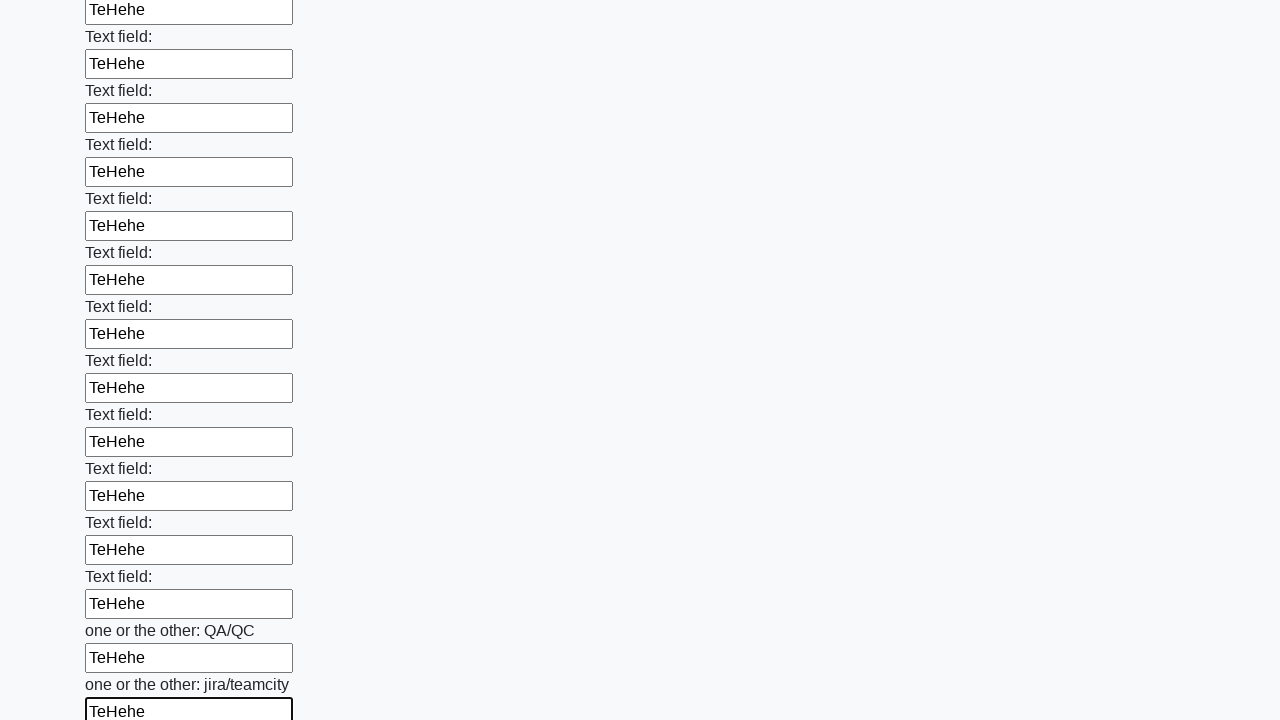

Filled input field 90 with 'TeHehe' on input >> nth=89
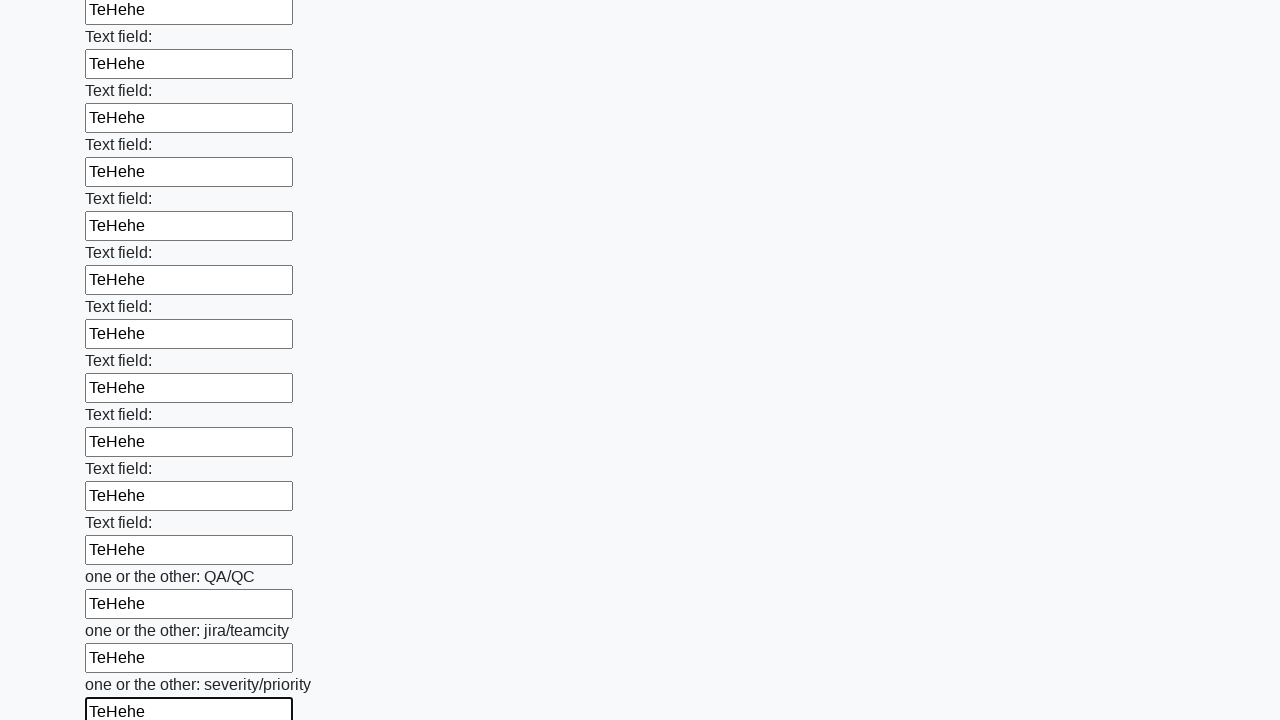

Filled input field 91 with 'TeHehe' on input >> nth=90
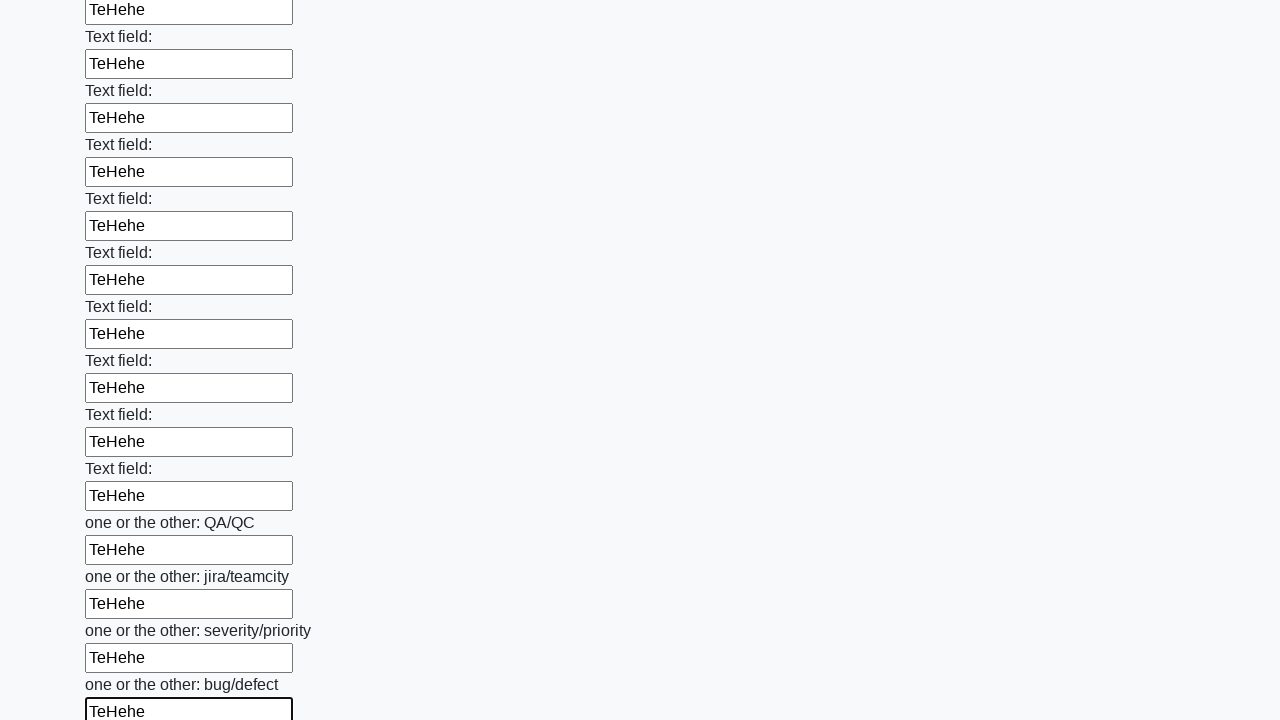

Filled input field 92 with 'TeHehe' on input >> nth=91
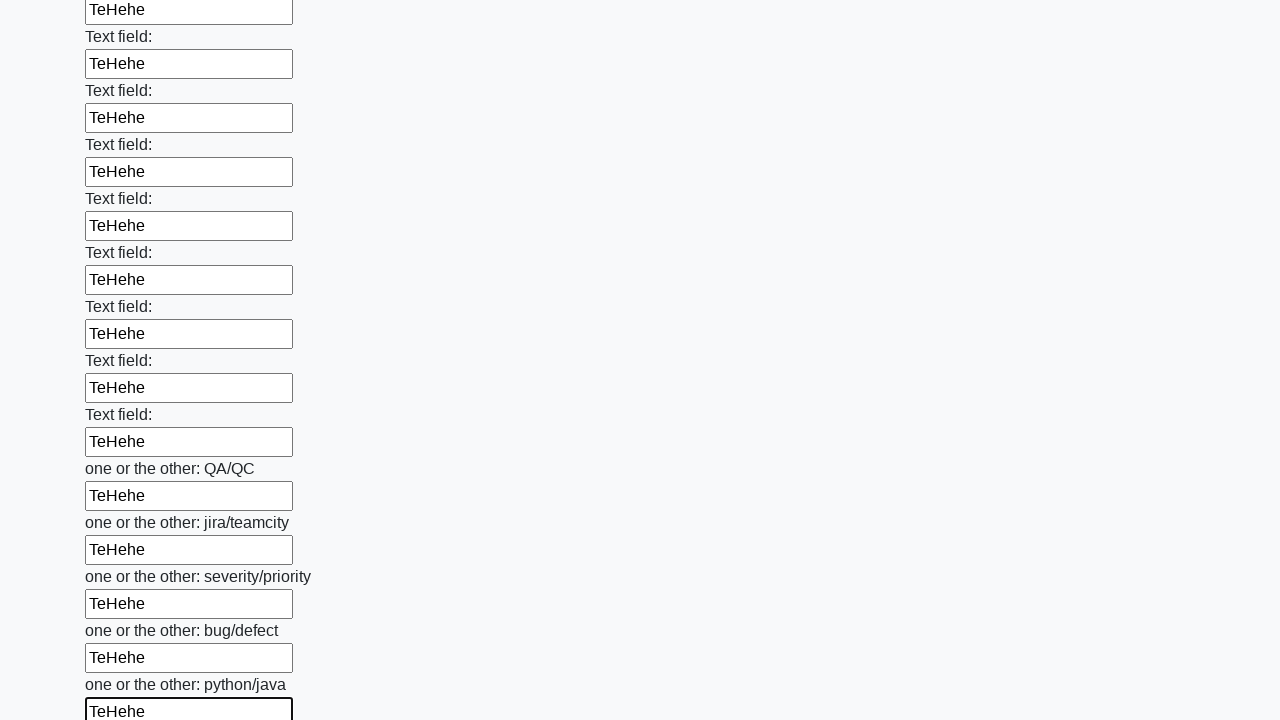

Filled input field 93 with 'TeHehe' on input >> nth=92
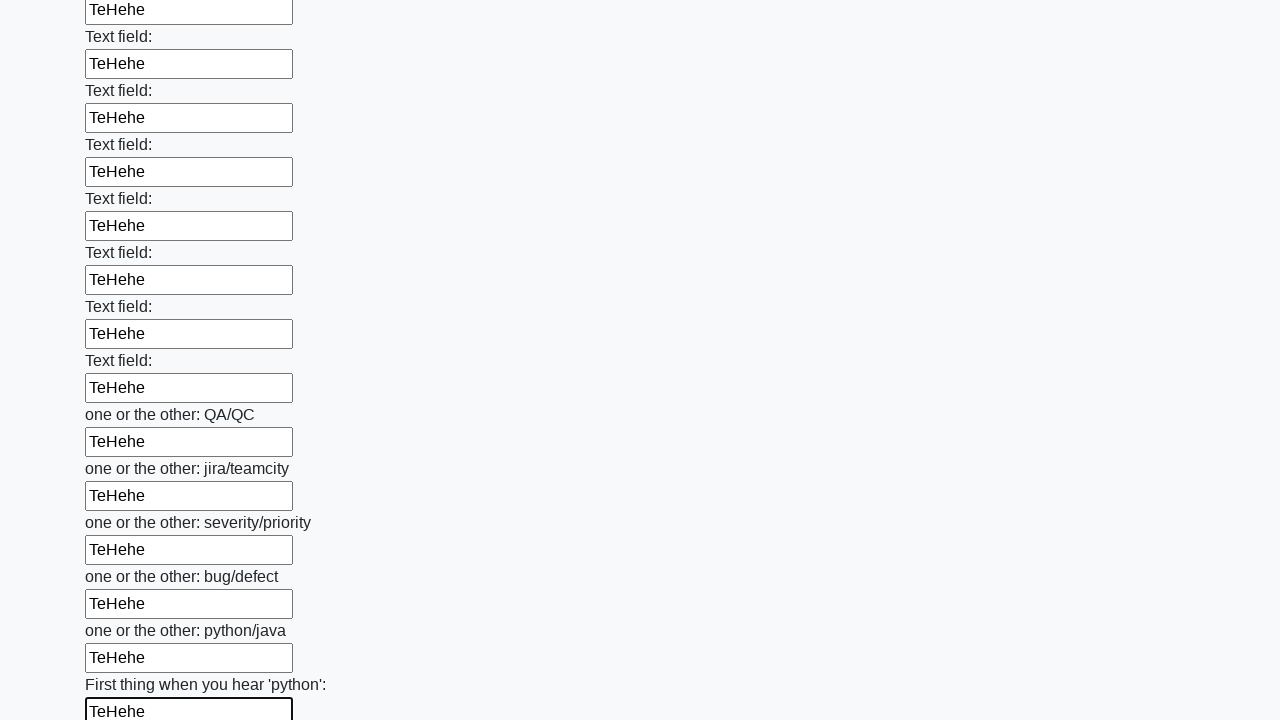

Filled input field 94 with 'TeHehe' on input >> nth=93
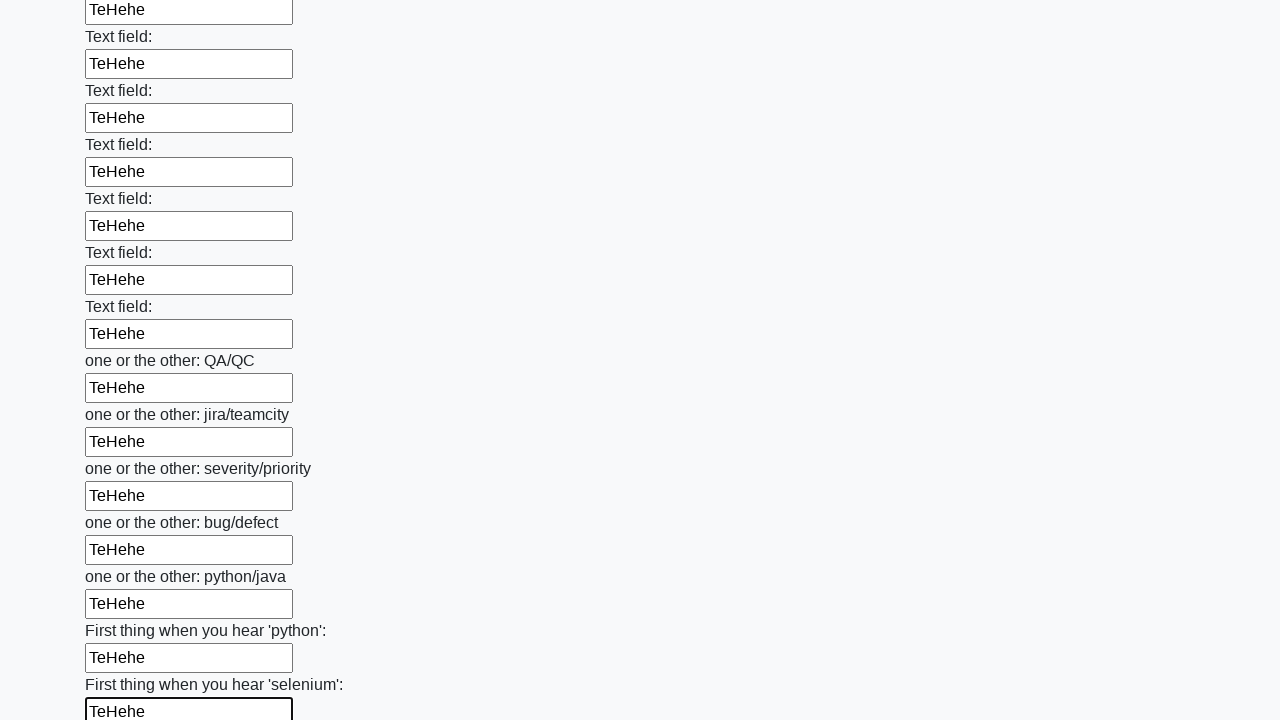

Filled input field 95 with 'TeHehe' on input >> nth=94
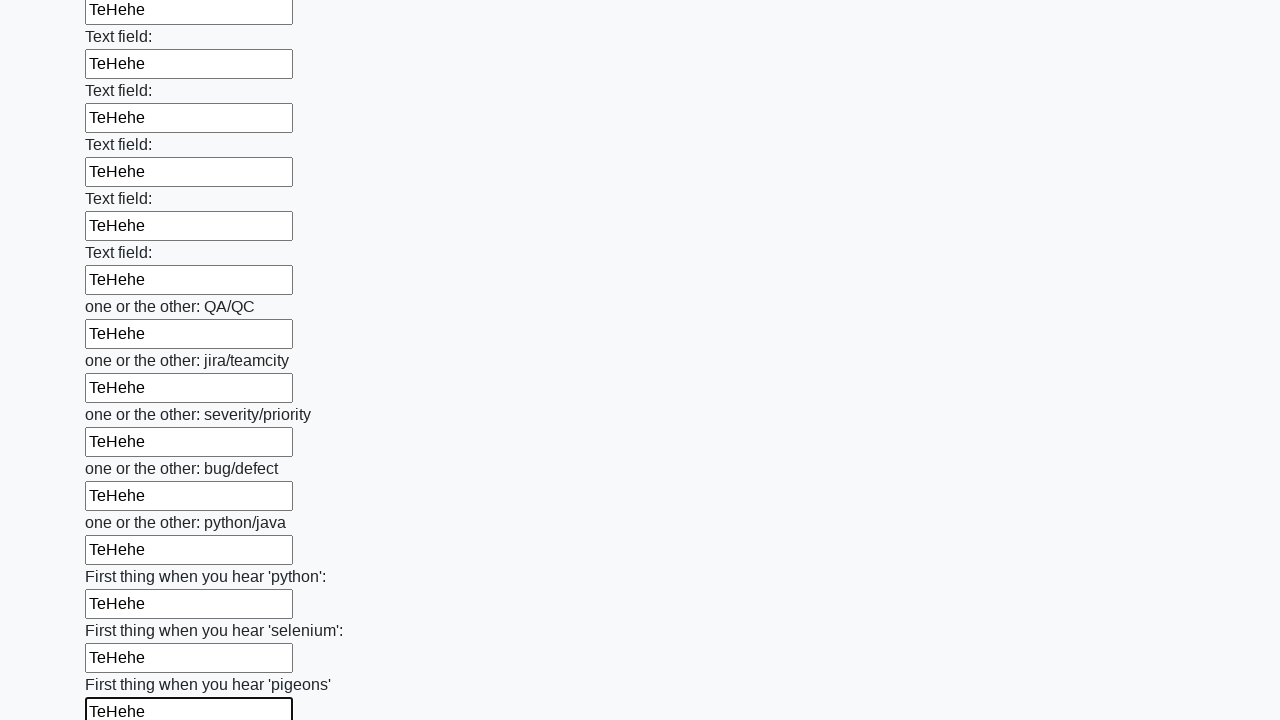

Filled input field 96 with 'TeHehe' on input >> nth=95
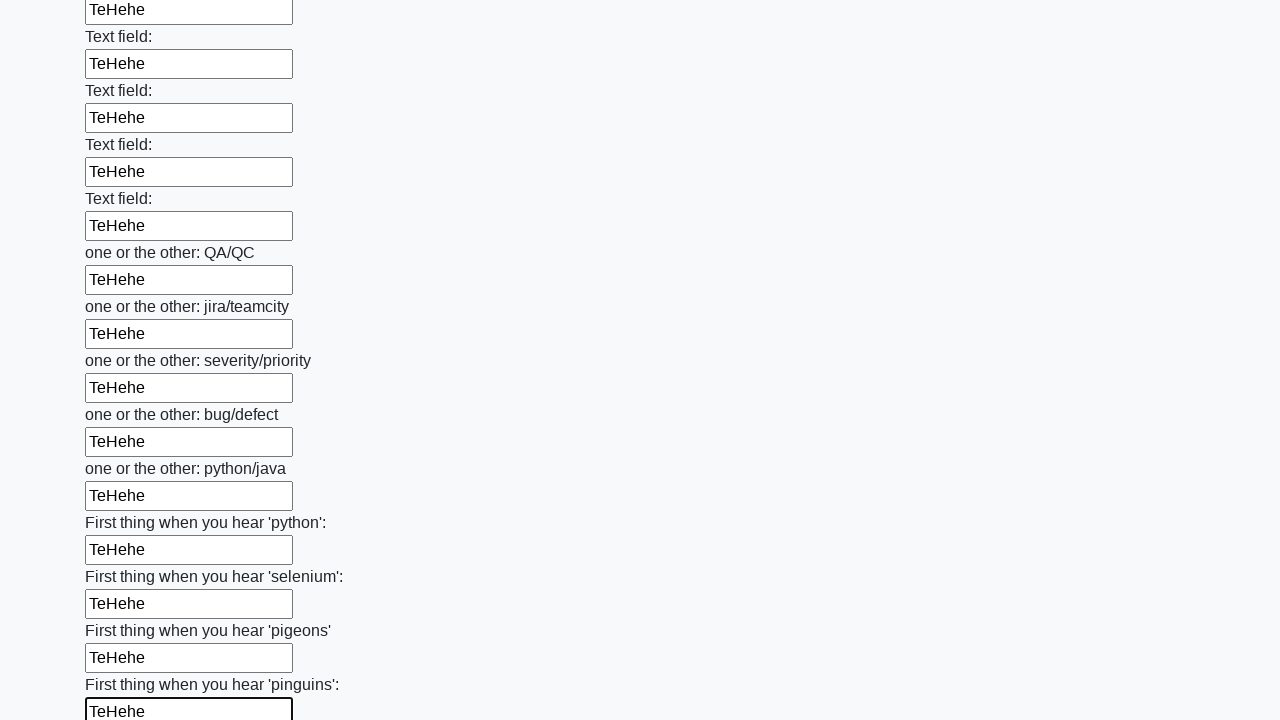

Filled input field 97 with 'TeHehe' on input >> nth=96
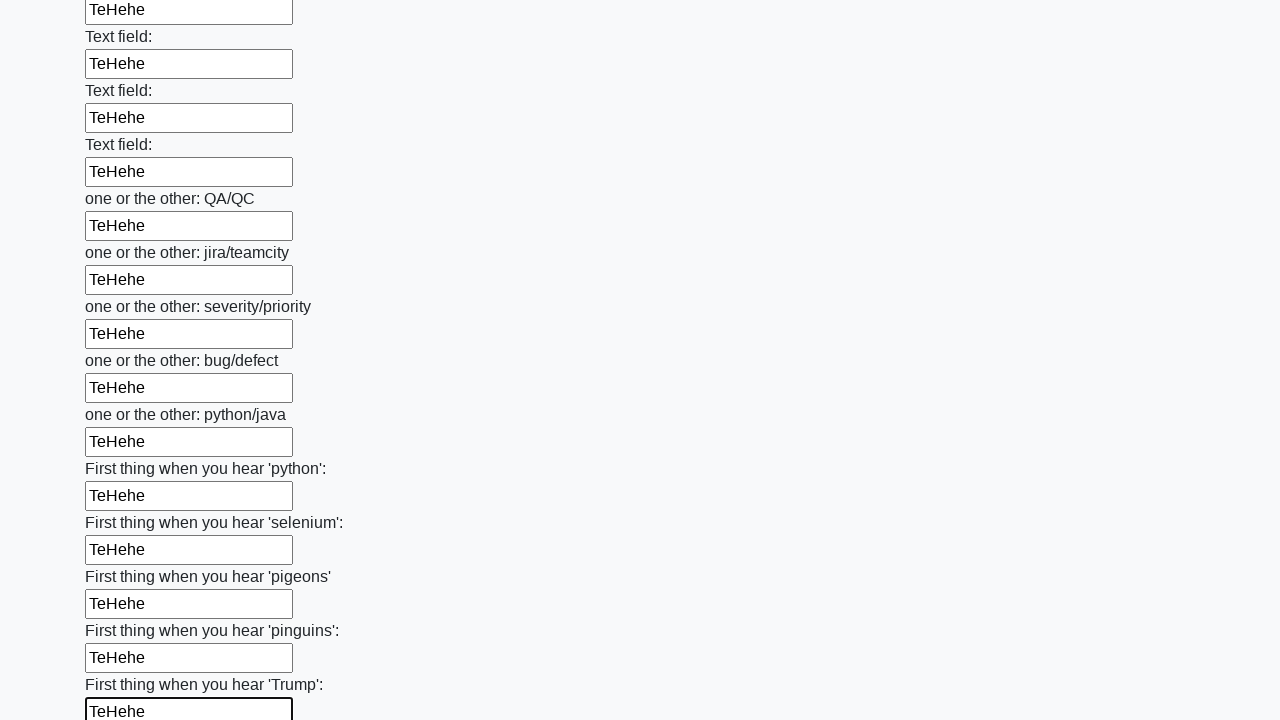

Filled input field 98 with 'TeHehe' on input >> nth=97
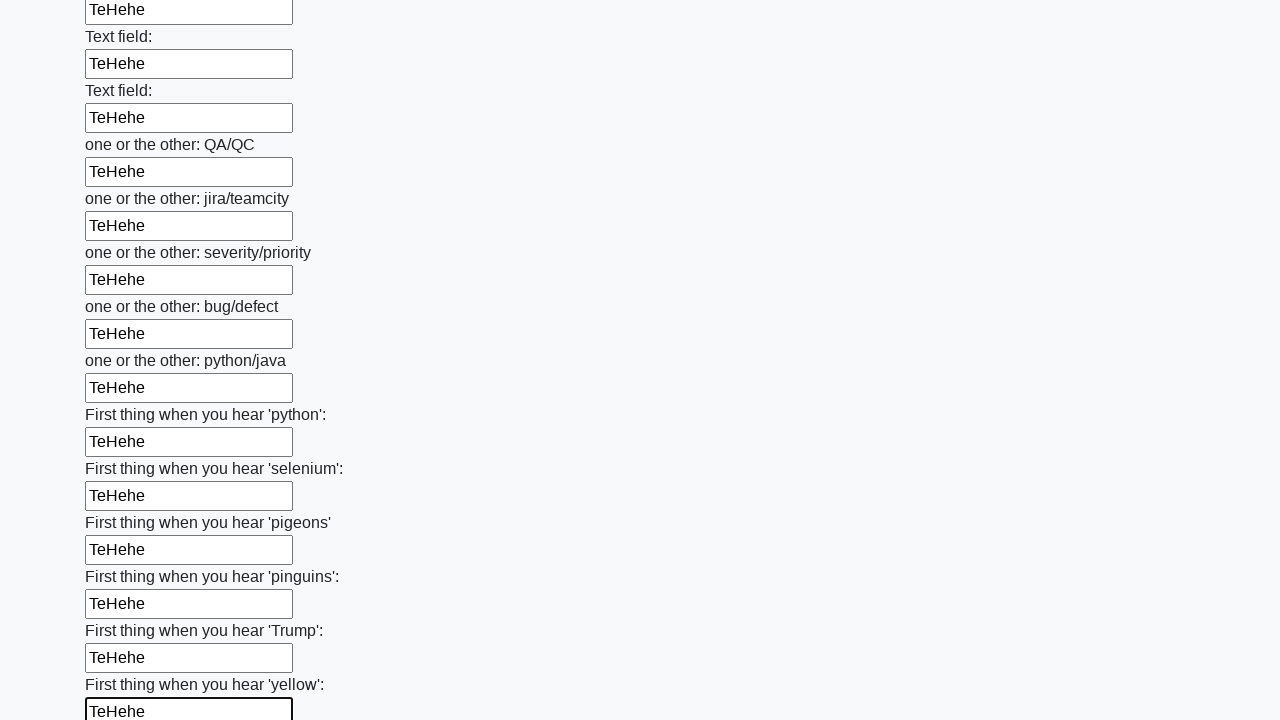

Filled input field 99 with 'TeHehe' on input >> nth=98
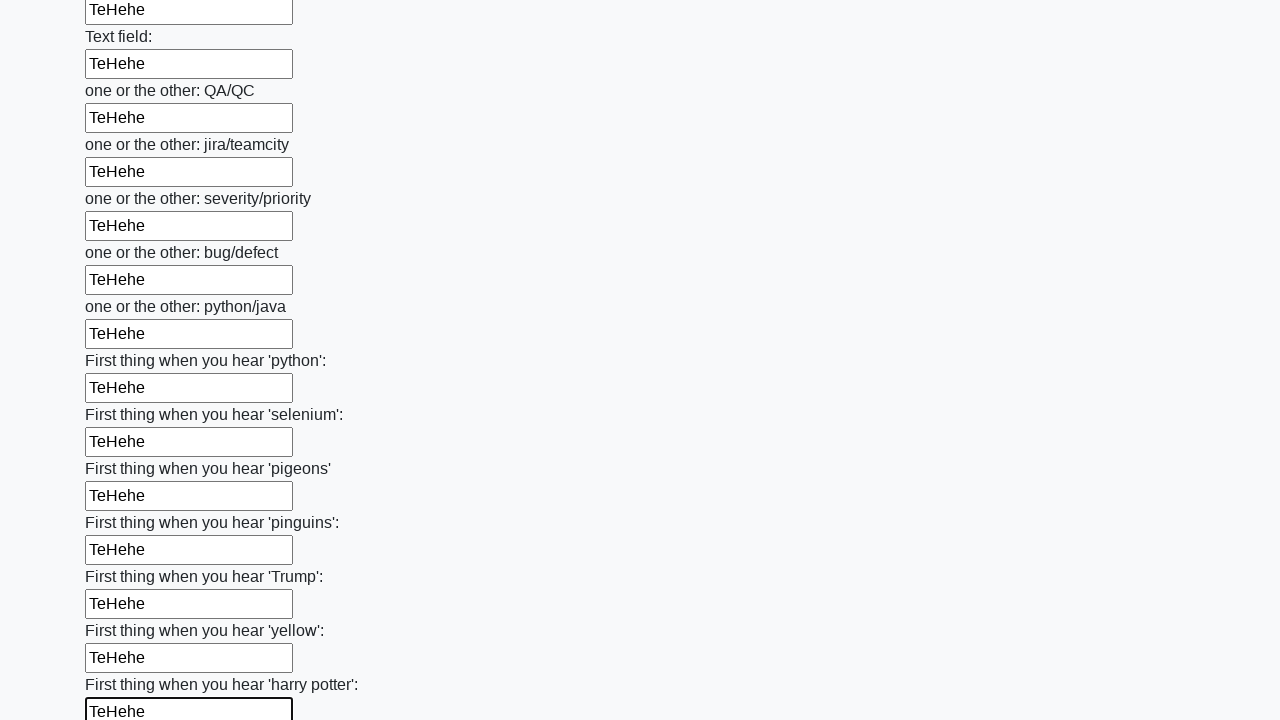

Filled input field 100 with 'TeHehe' on input >> nth=99
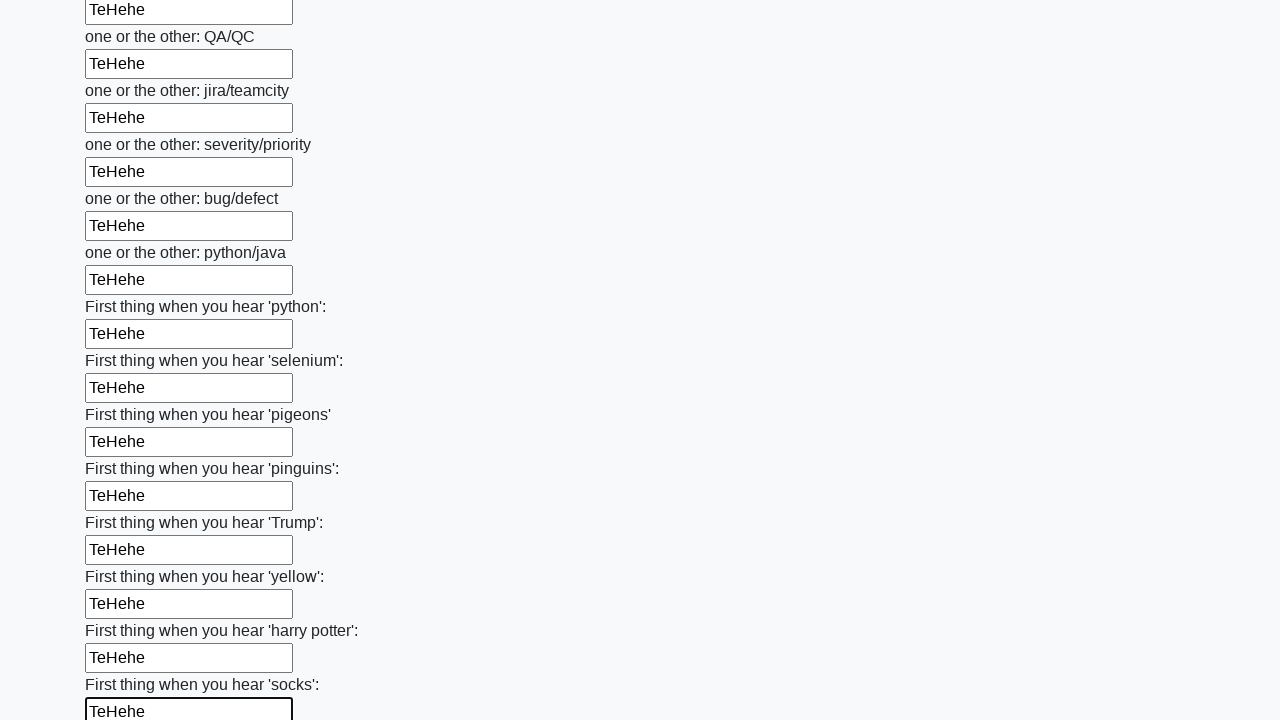

Clicked the submit button to submit the form at (123, 611) on button.btn
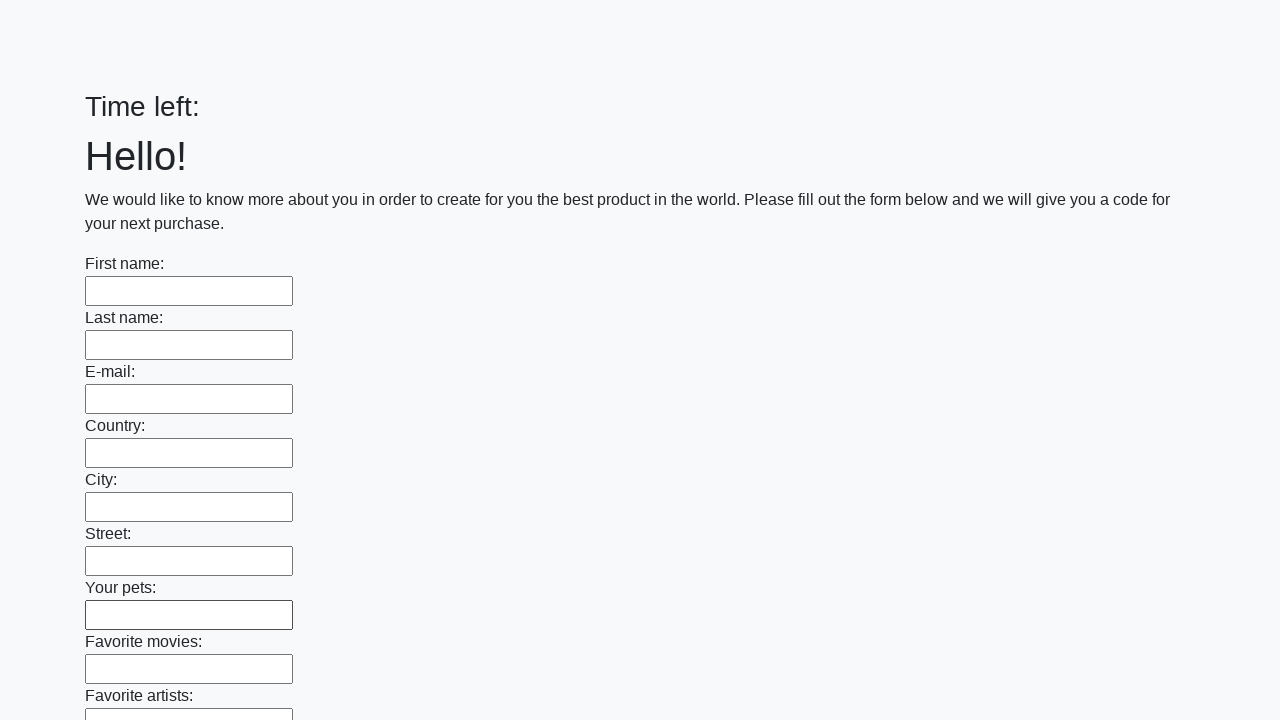

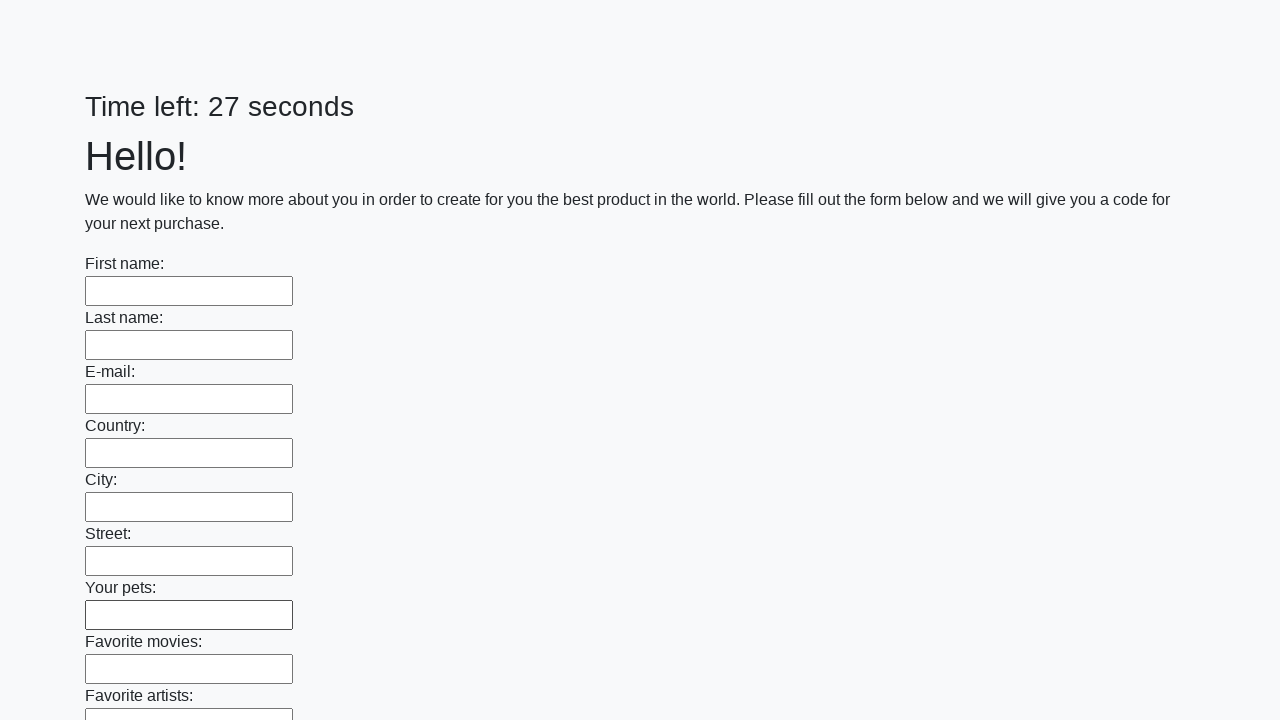